Tests a large form by filling all input fields with text and clicking the submit button

Starting URL: http://suninjuly.github.io/huge_form.html

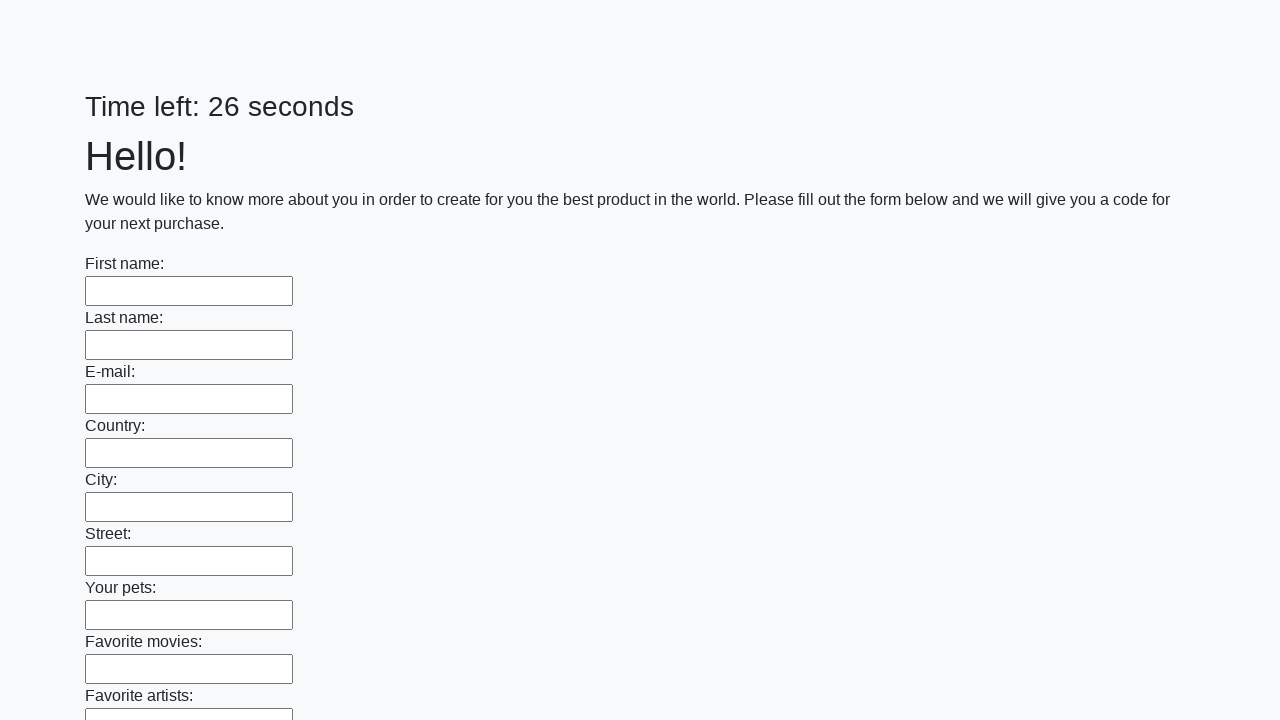

Filled input field with 'sample input text' on input >> nth=0
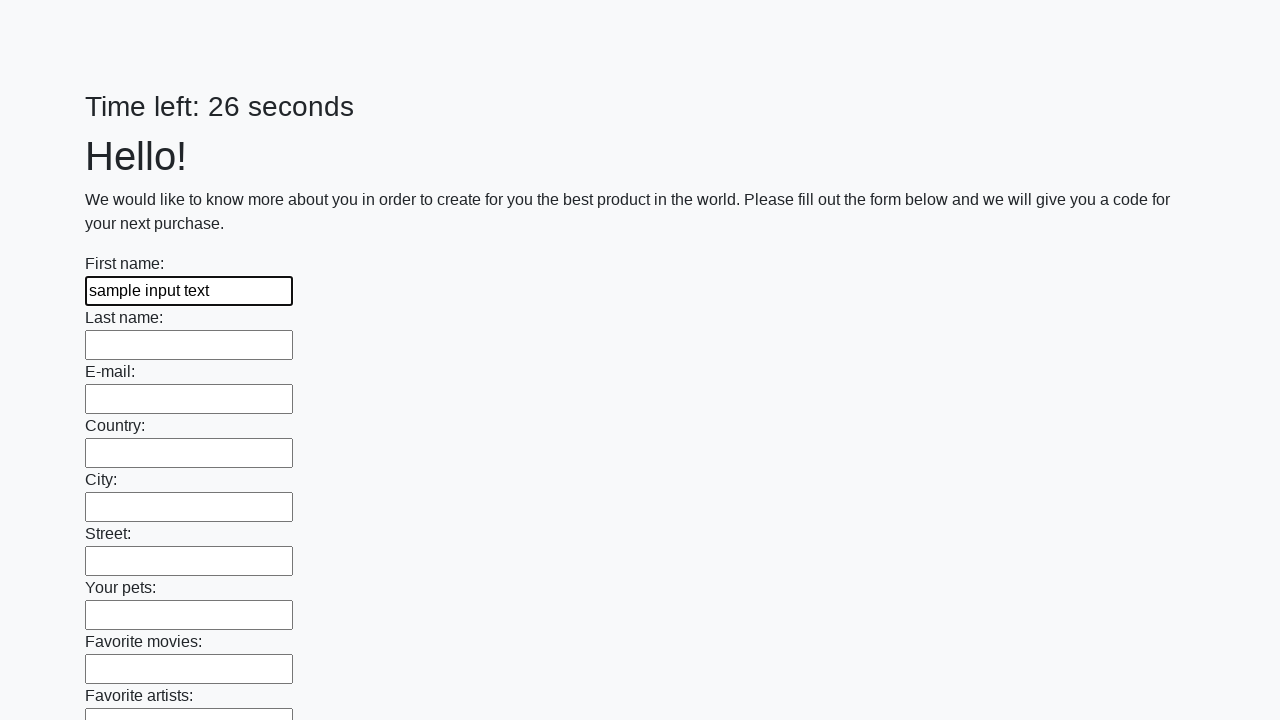

Filled input field with 'sample input text' on input >> nth=1
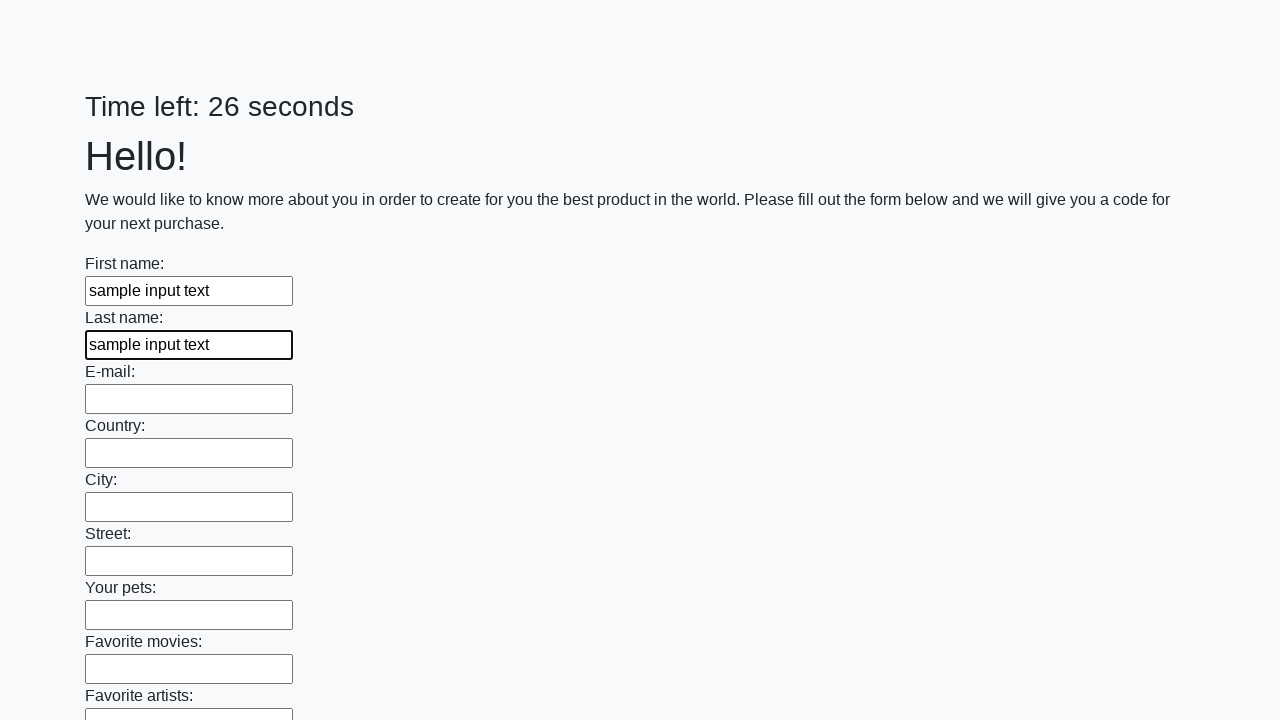

Filled input field with 'sample input text' on input >> nth=2
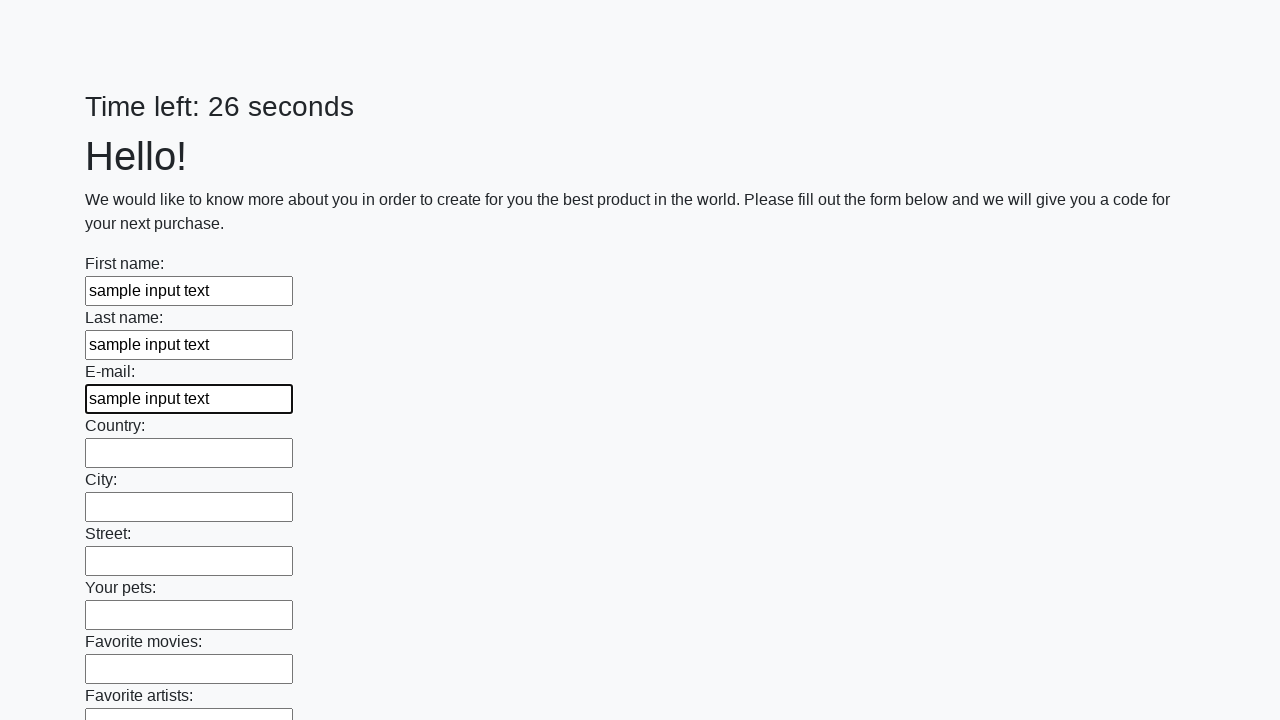

Filled input field with 'sample input text' on input >> nth=3
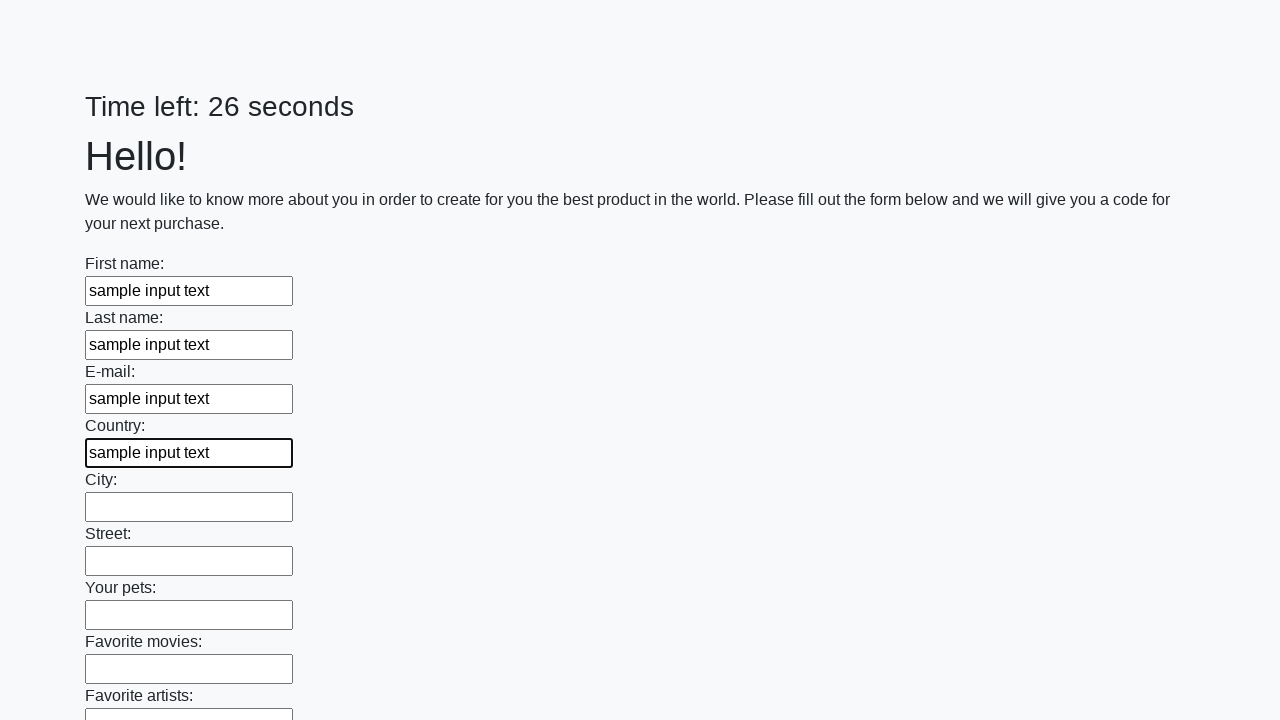

Filled input field with 'sample input text' on input >> nth=4
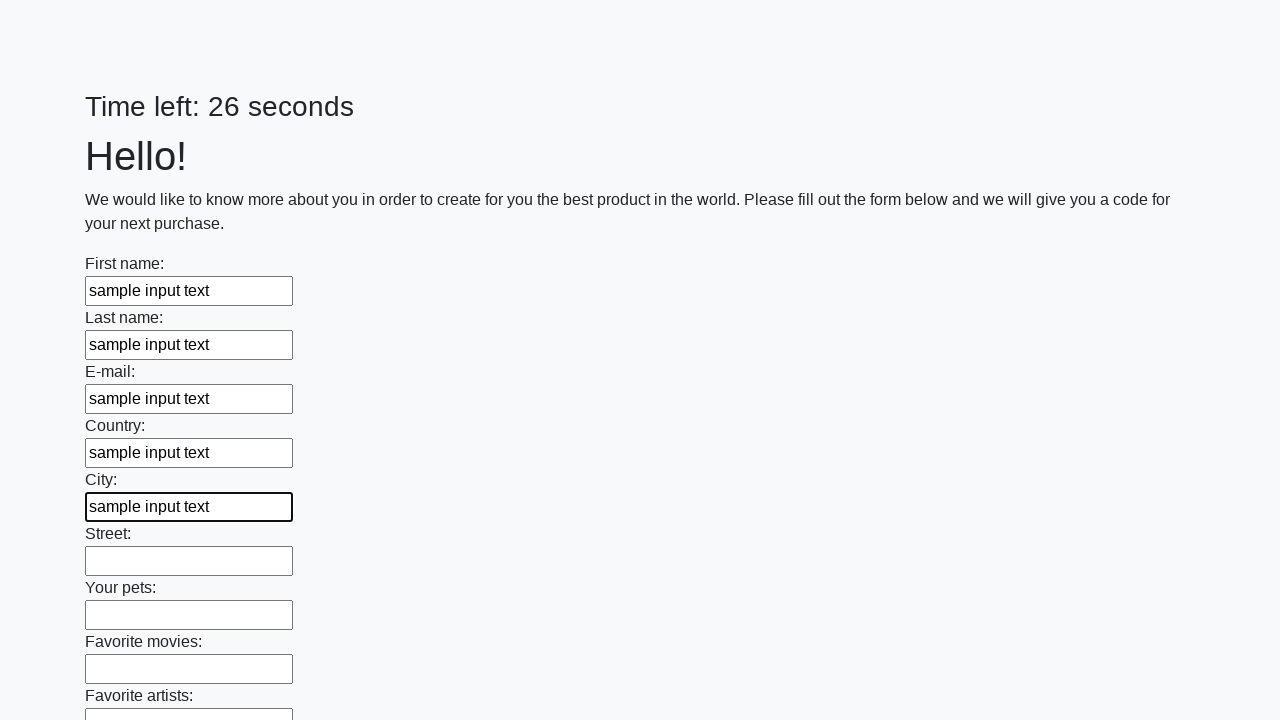

Filled input field with 'sample input text' on input >> nth=5
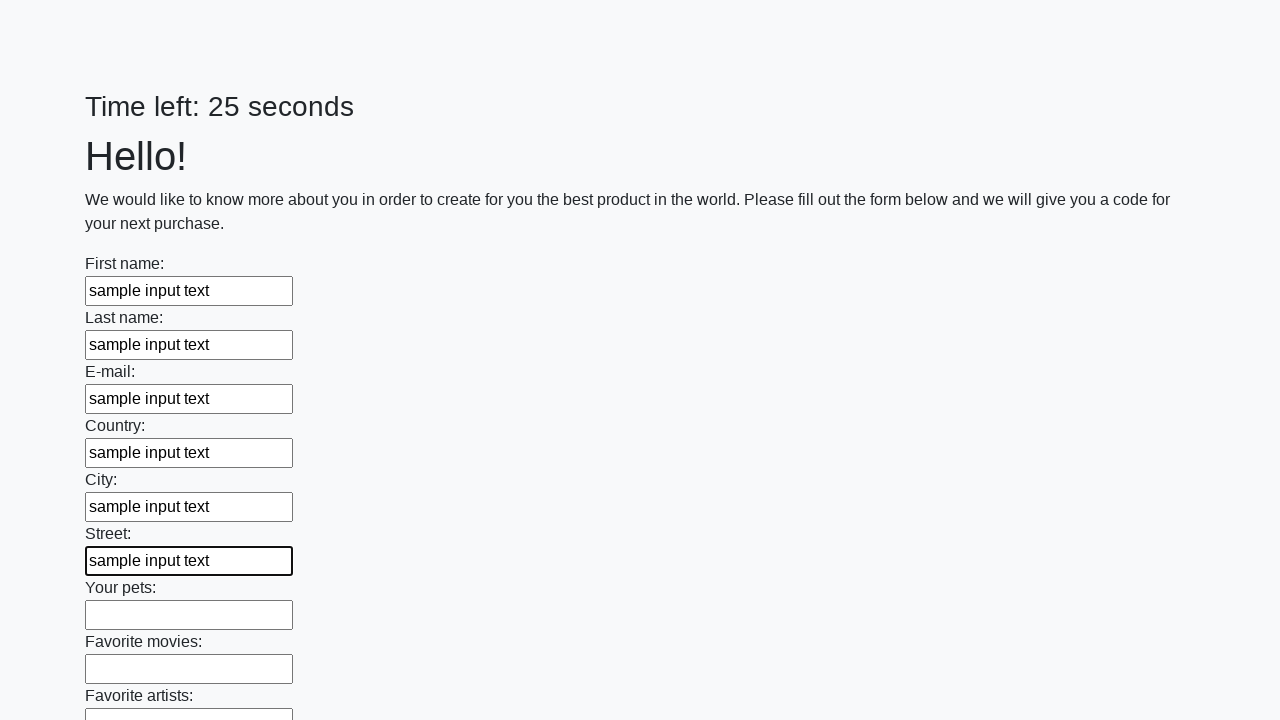

Filled input field with 'sample input text' on input >> nth=6
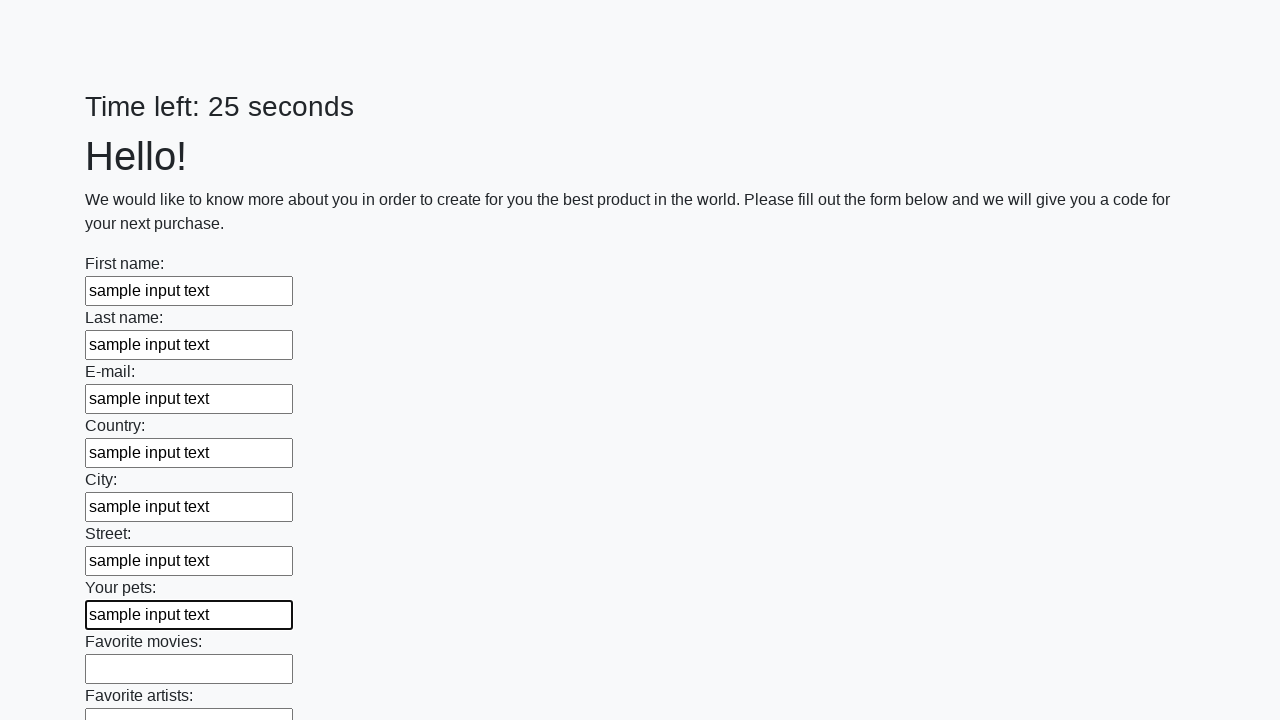

Filled input field with 'sample input text' on input >> nth=7
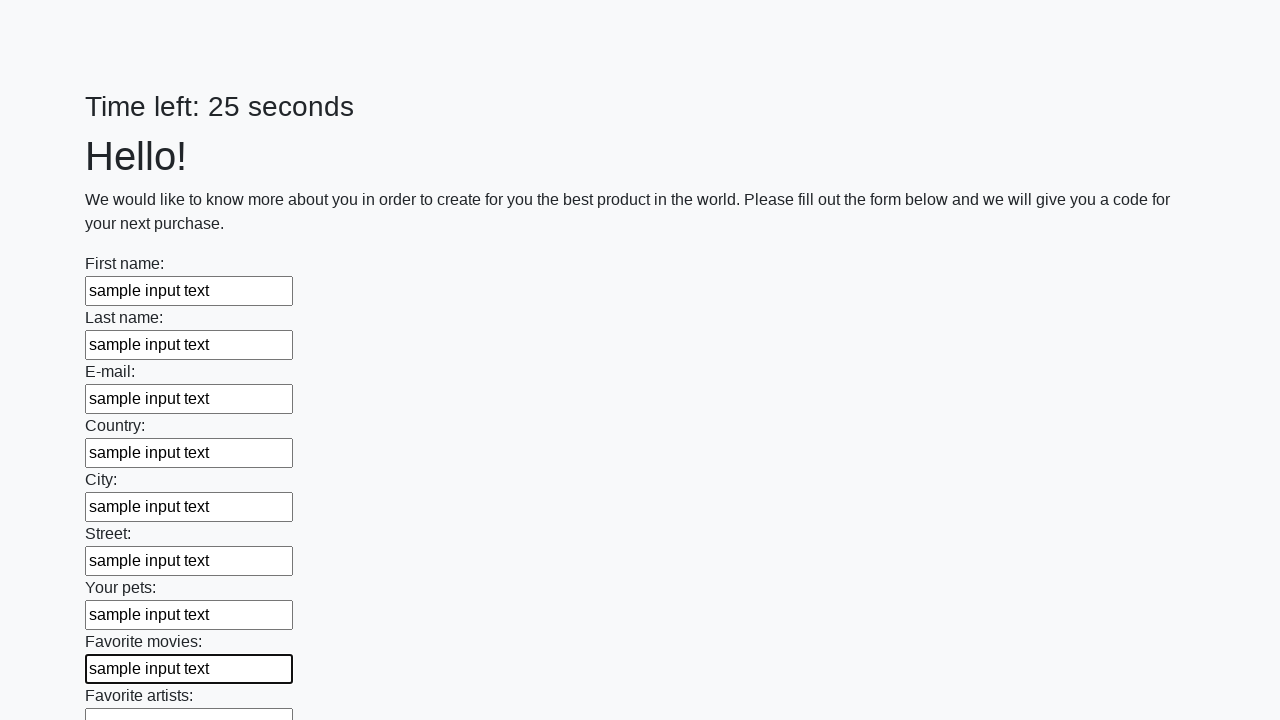

Filled input field with 'sample input text' on input >> nth=8
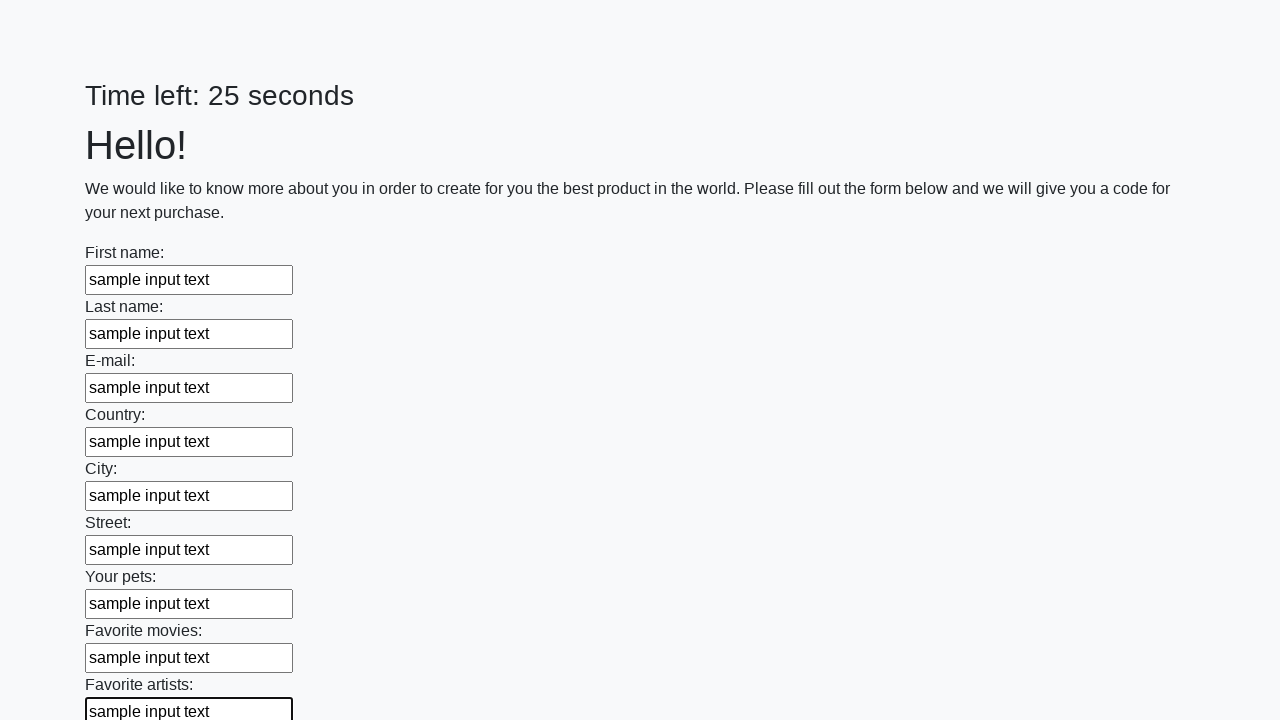

Filled input field with 'sample input text' on input >> nth=9
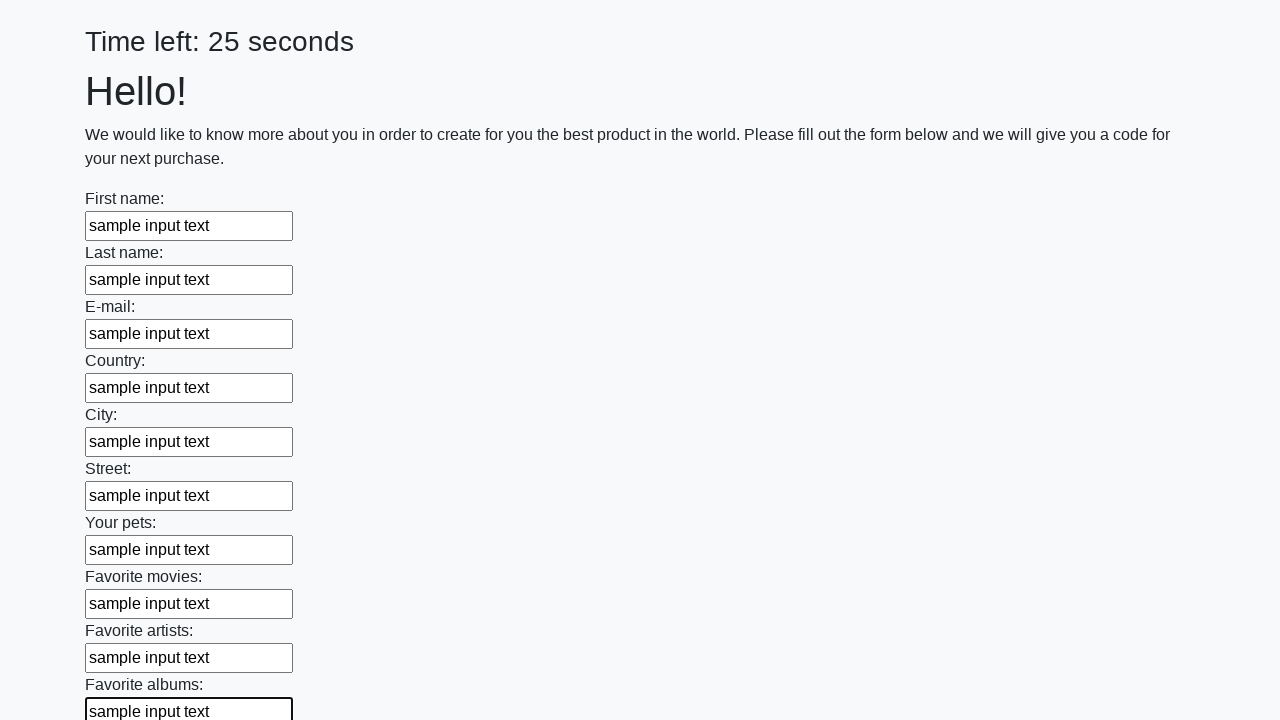

Filled input field with 'sample input text' on input >> nth=10
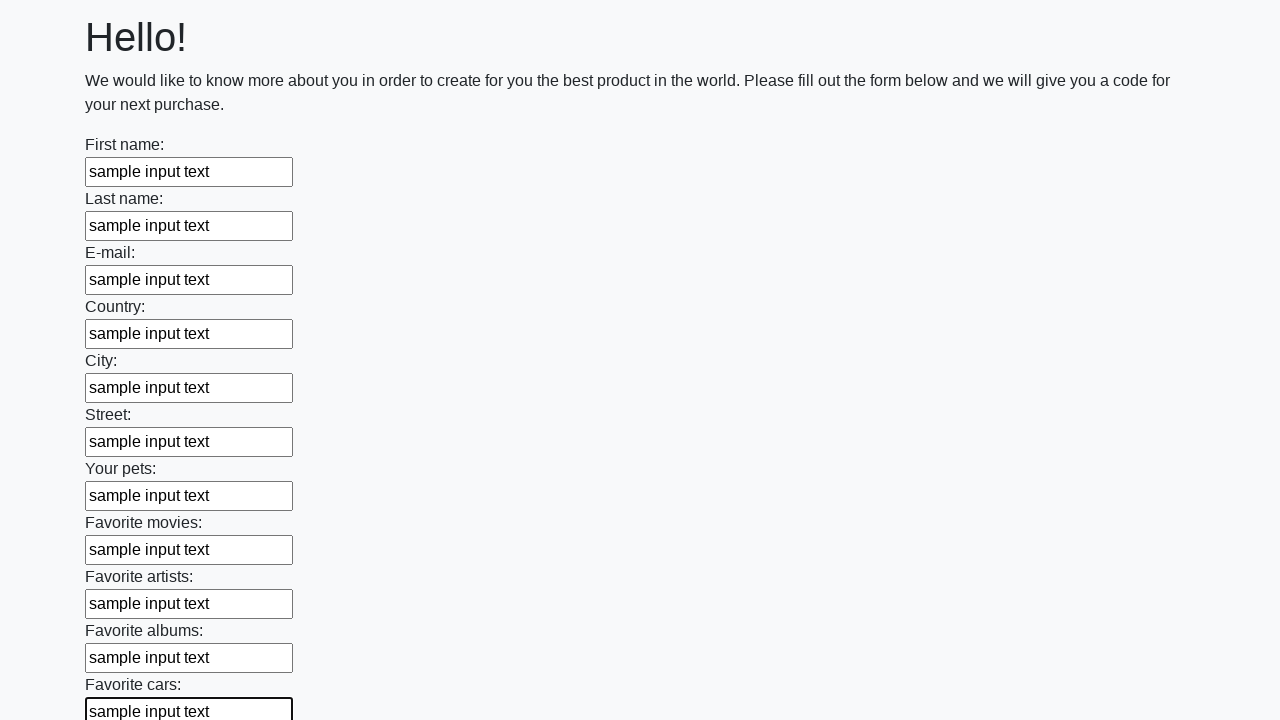

Filled input field with 'sample input text' on input >> nth=11
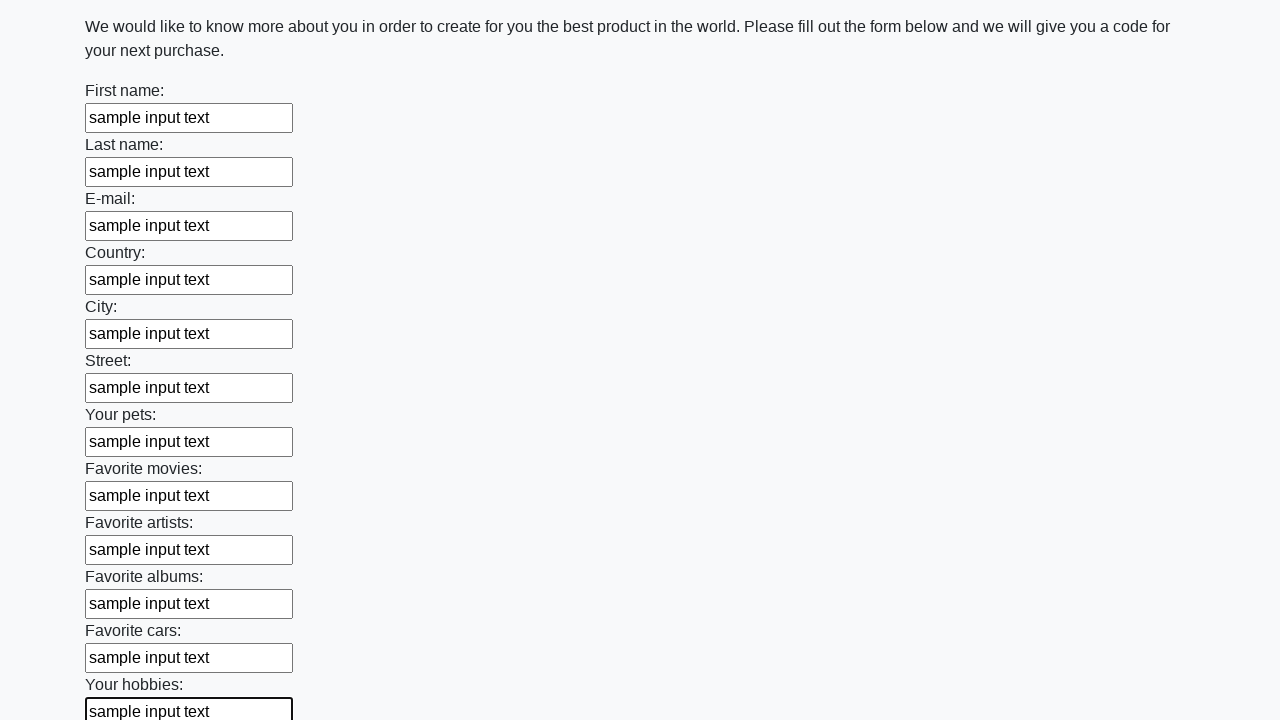

Filled input field with 'sample input text' on input >> nth=12
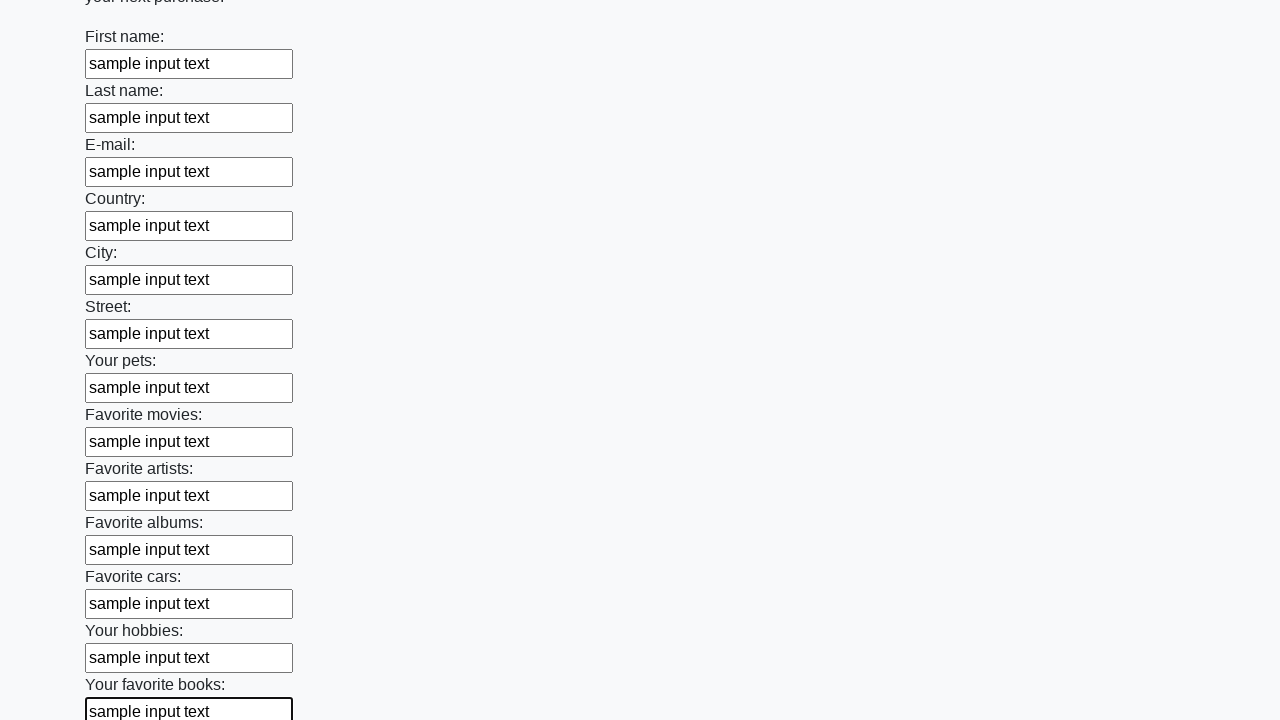

Filled input field with 'sample input text' on input >> nth=13
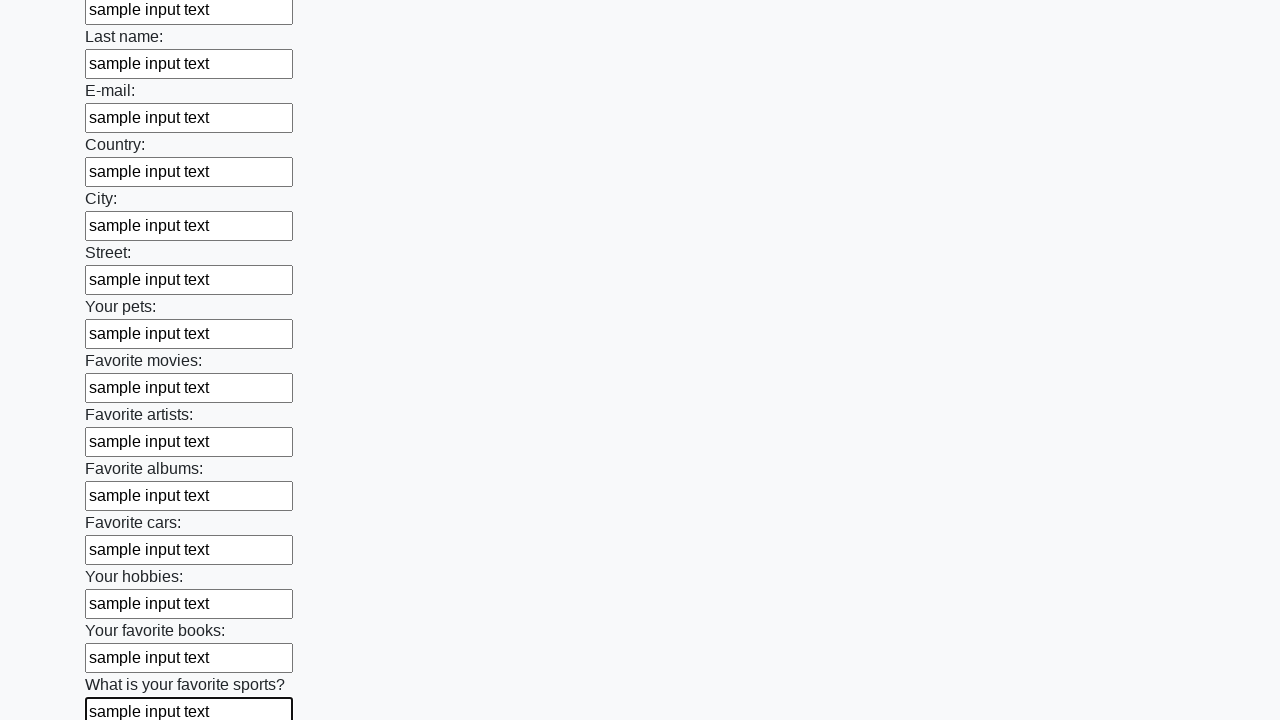

Filled input field with 'sample input text' on input >> nth=14
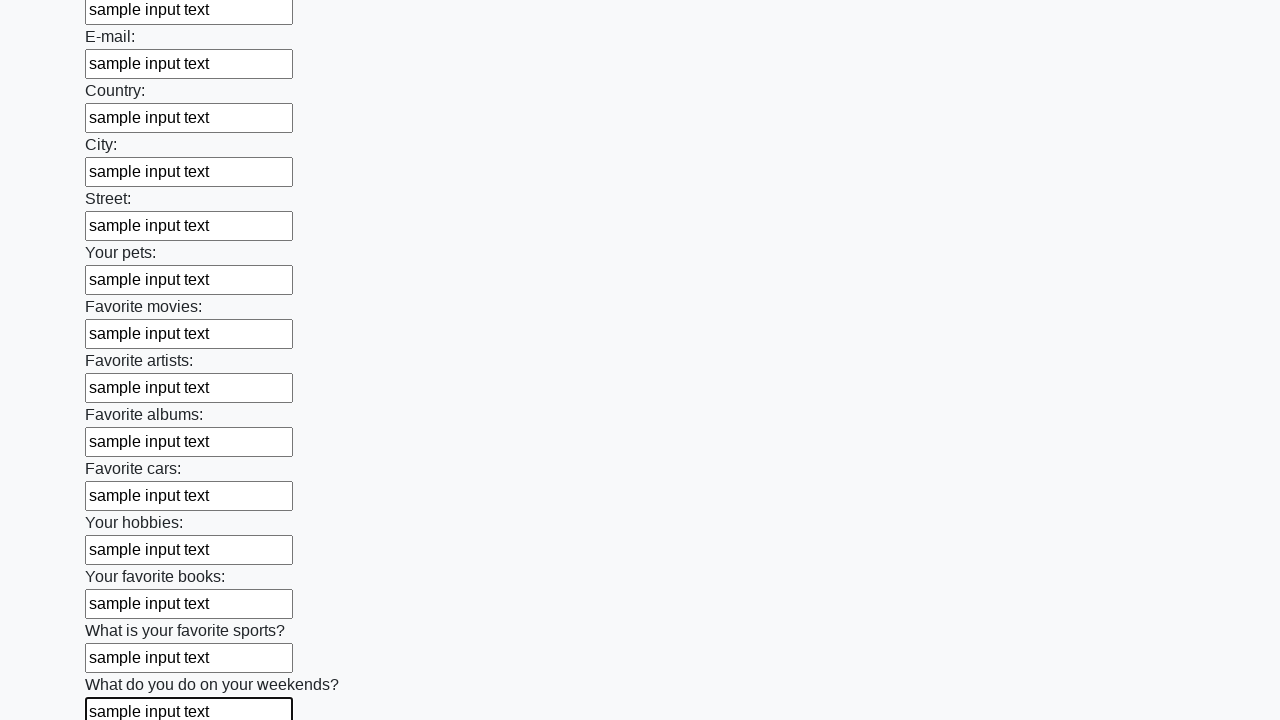

Filled input field with 'sample input text' on input >> nth=15
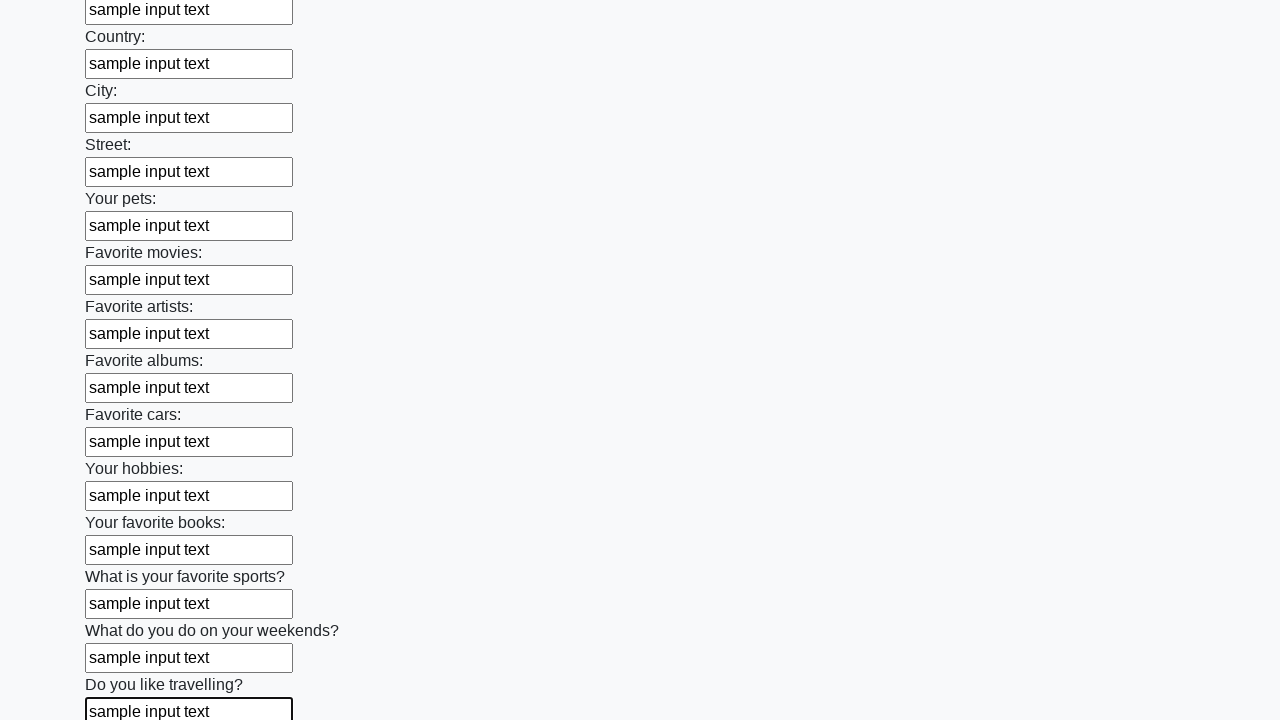

Filled input field with 'sample input text' on input >> nth=16
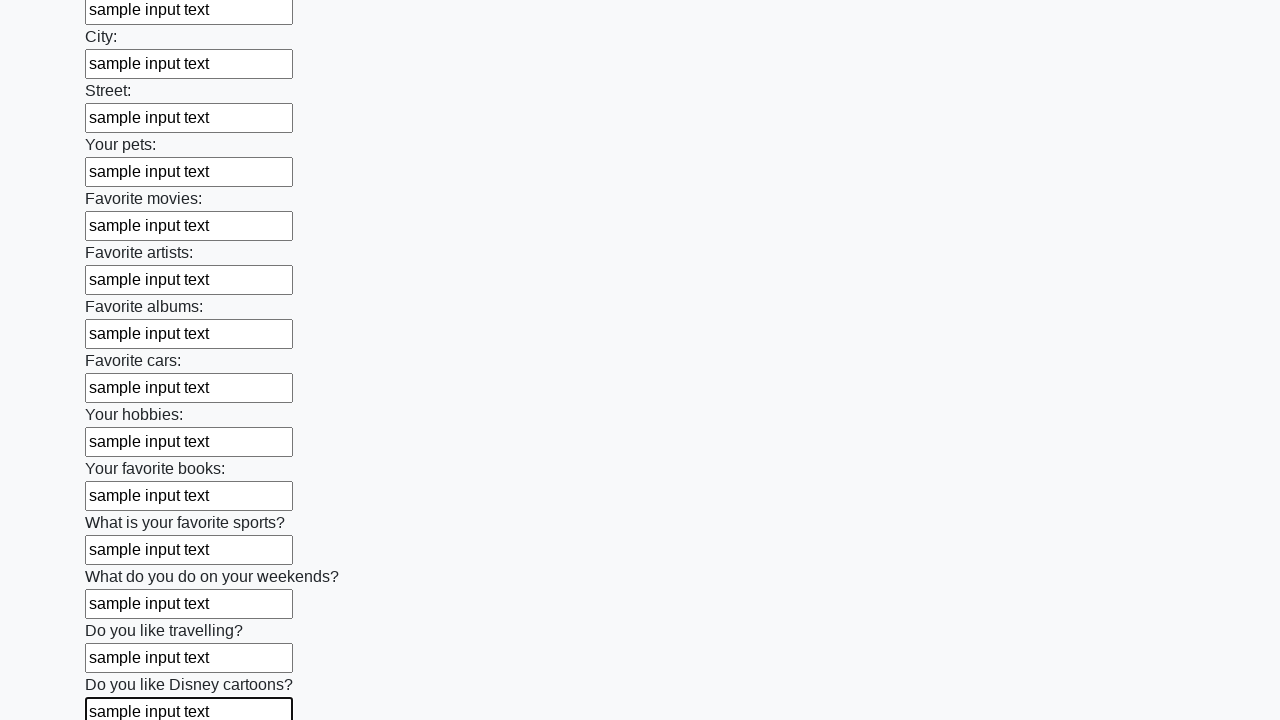

Filled input field with 'sample input text' on input >> nth=17
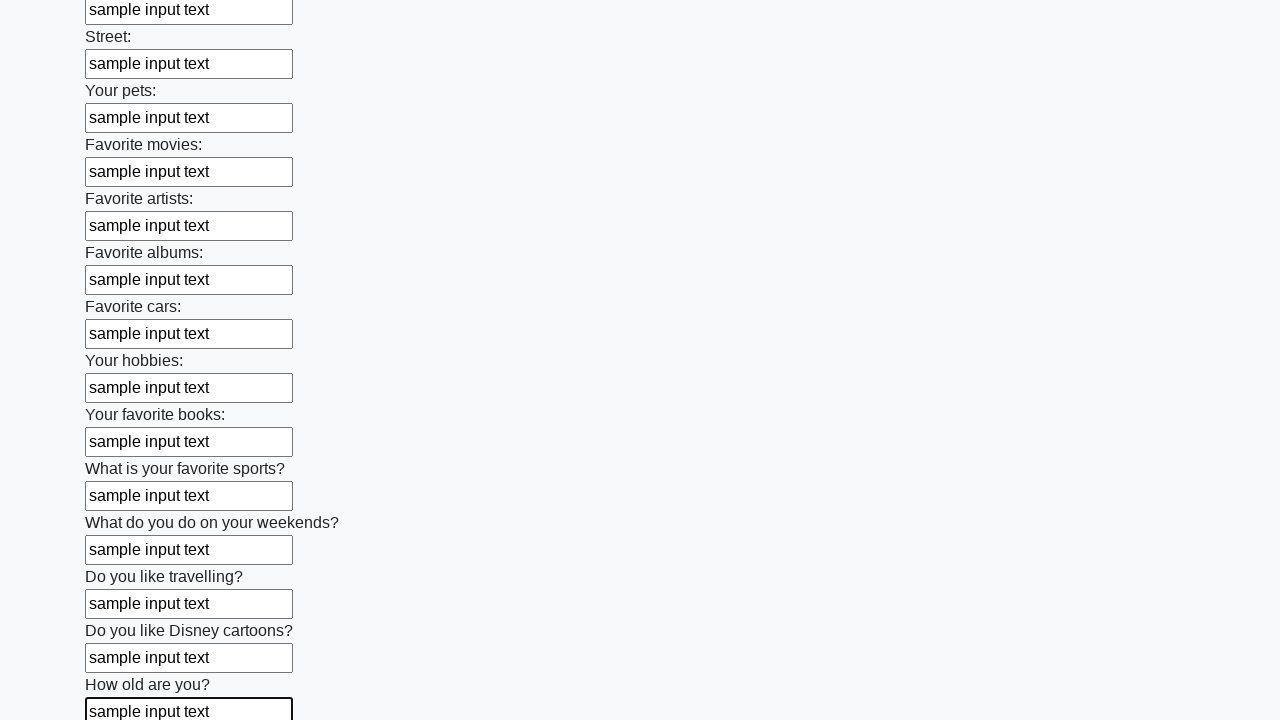

Filled input field with 'sample input text' on input >> nth=18
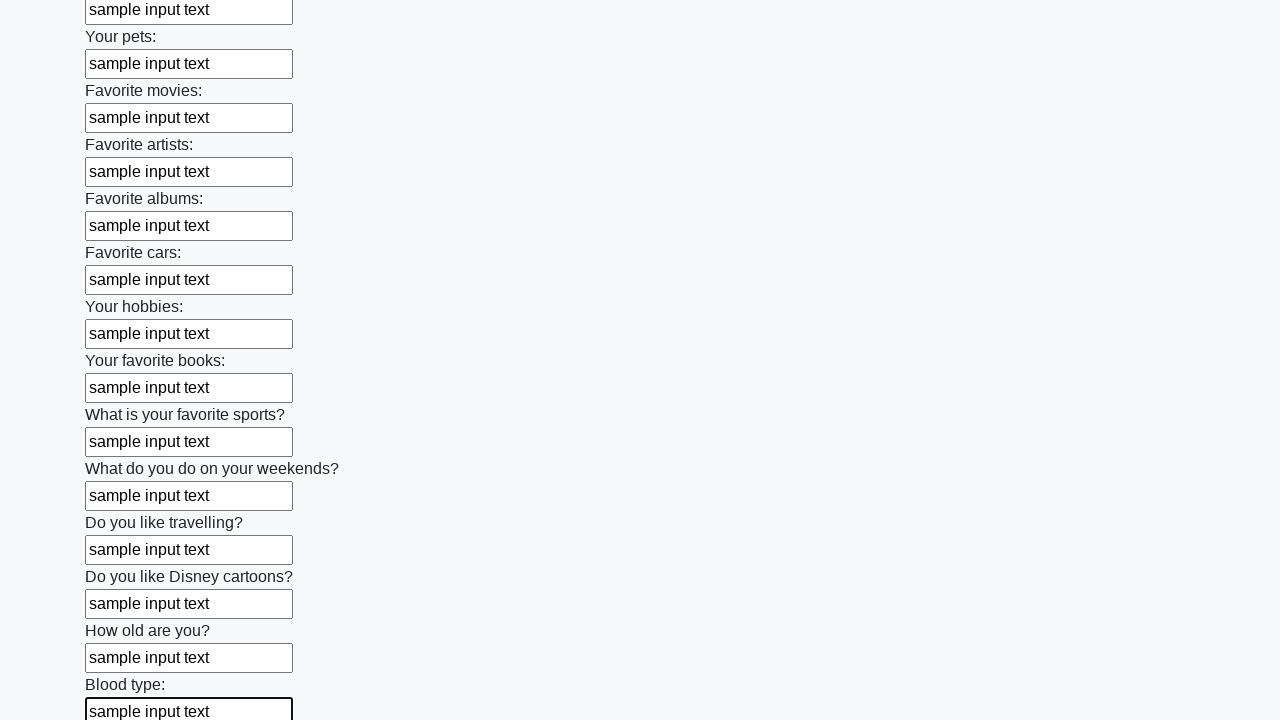

Filled input field with 'sample input text' on input >> nth=19
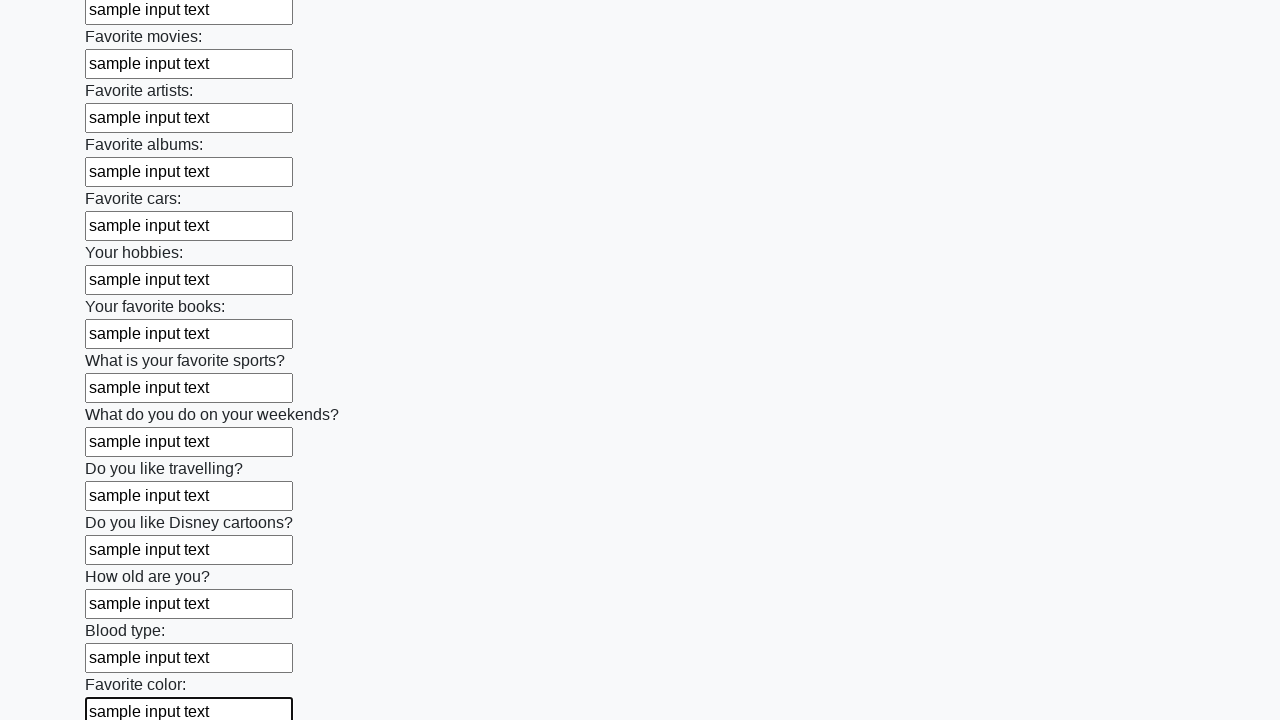

Filled input field with 'sample input text' on input >> nth=20
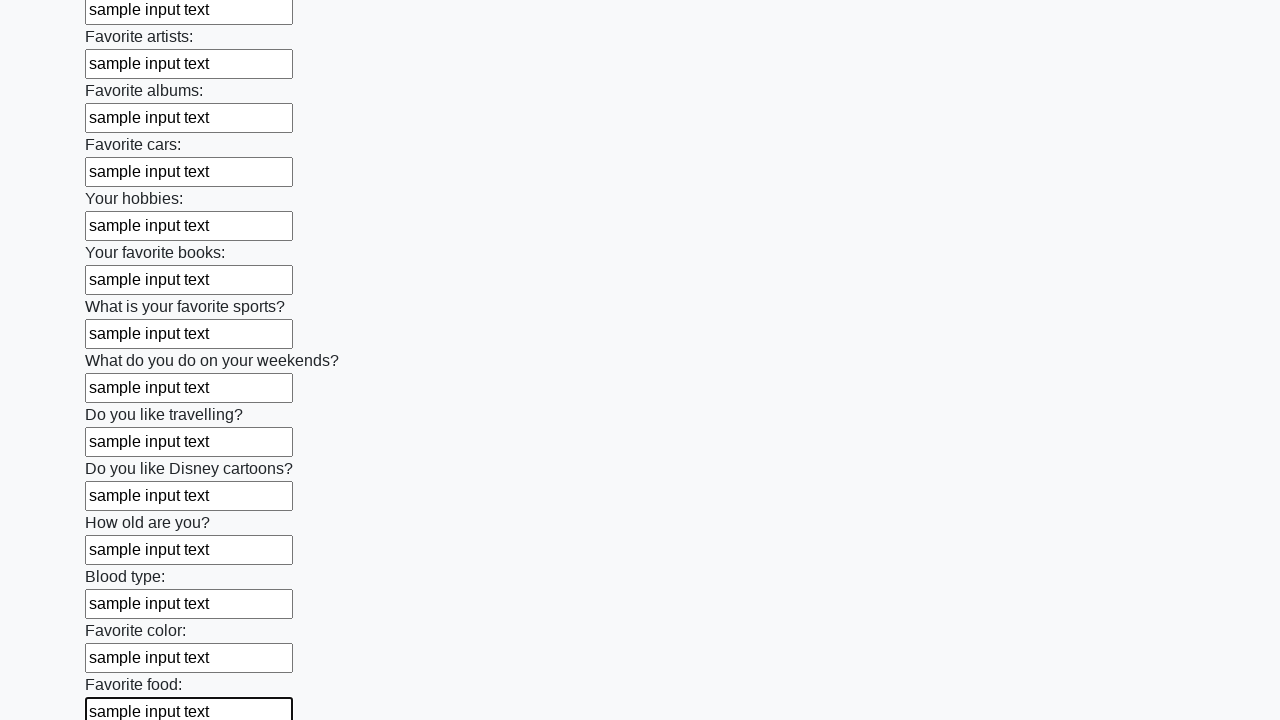

Filled input field with 'sample input text' on input >> nth=21
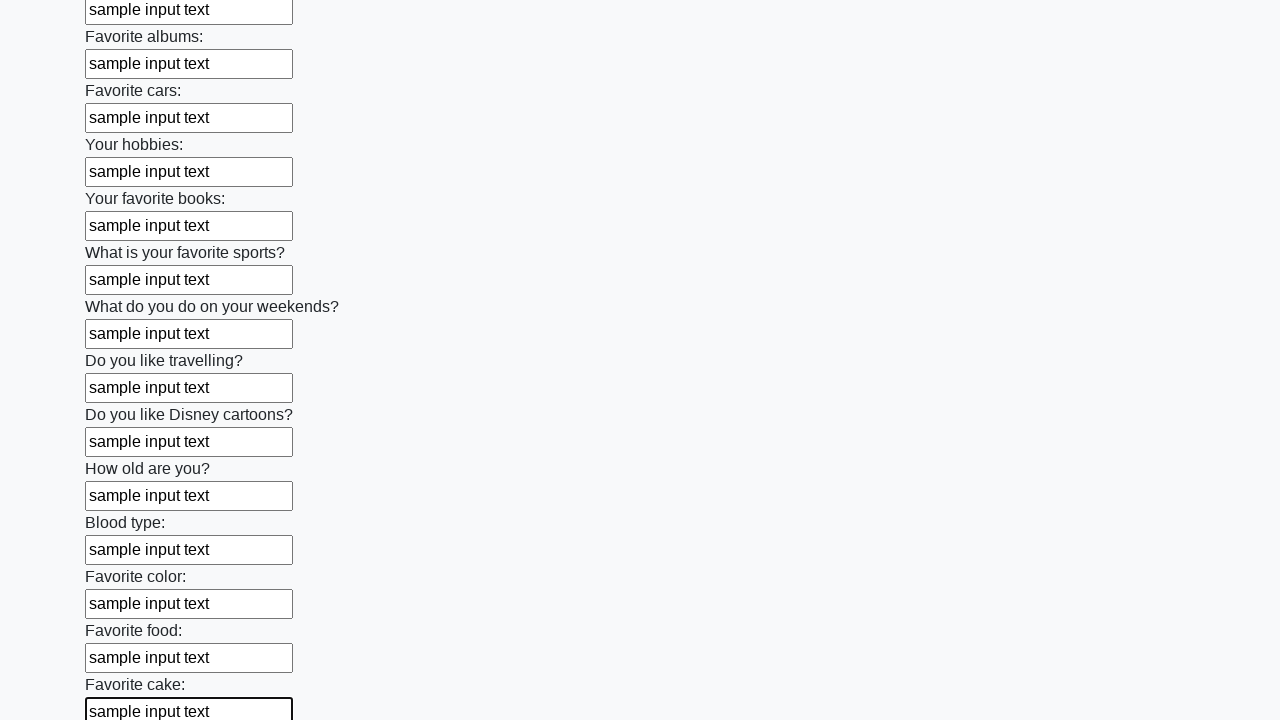

Filled input field with 'sample input text' on input >> nth=22
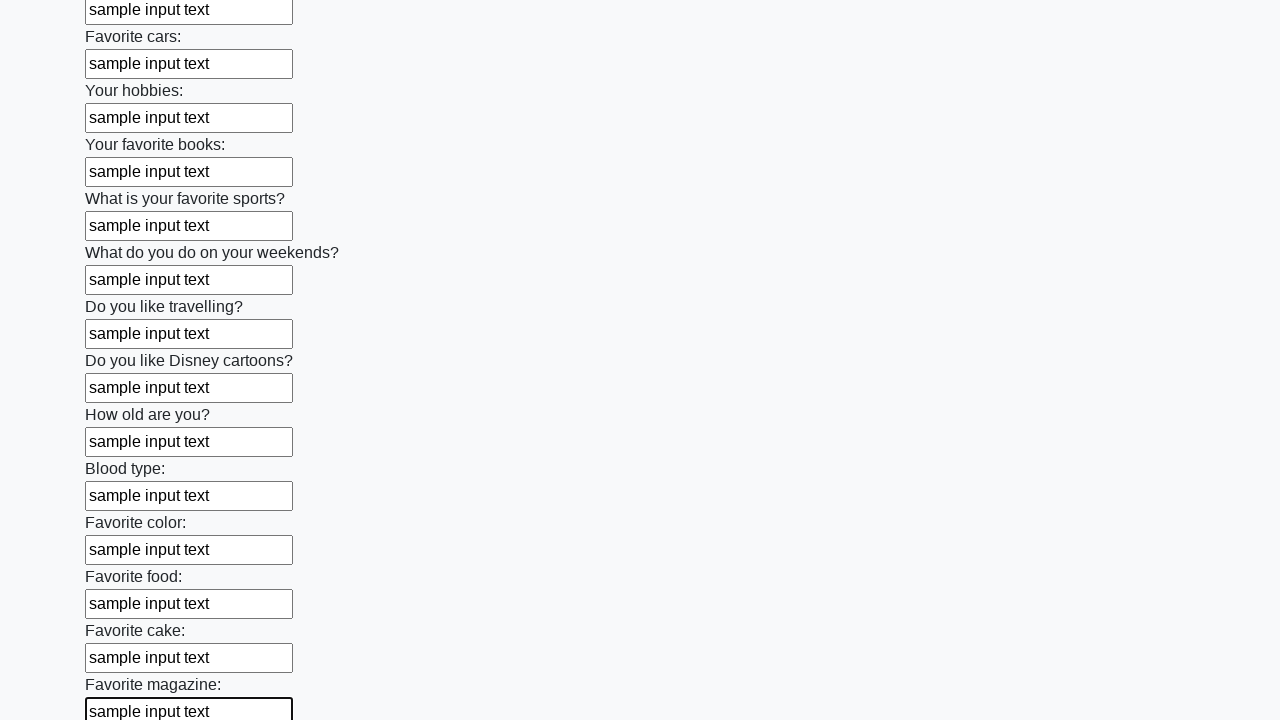

Filled input field with 'sample input text' on input >> nth=23
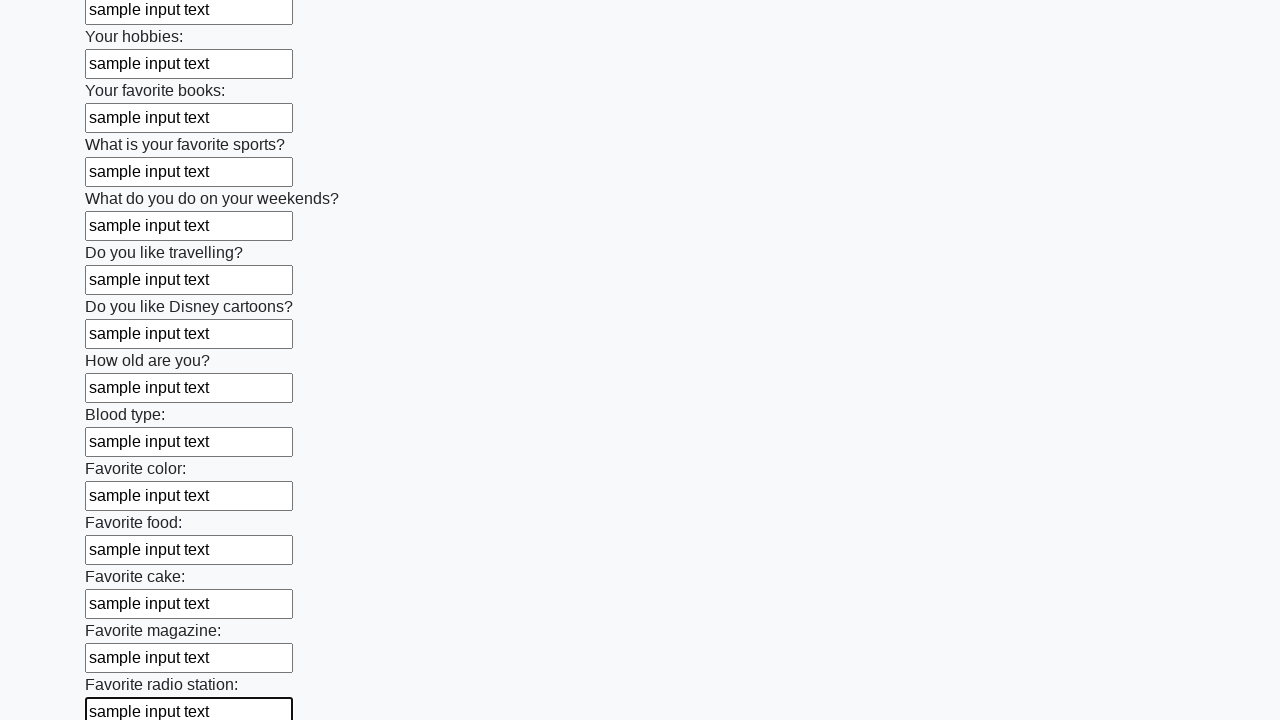

Filled input field with 'sample input text' on input >> nth=24
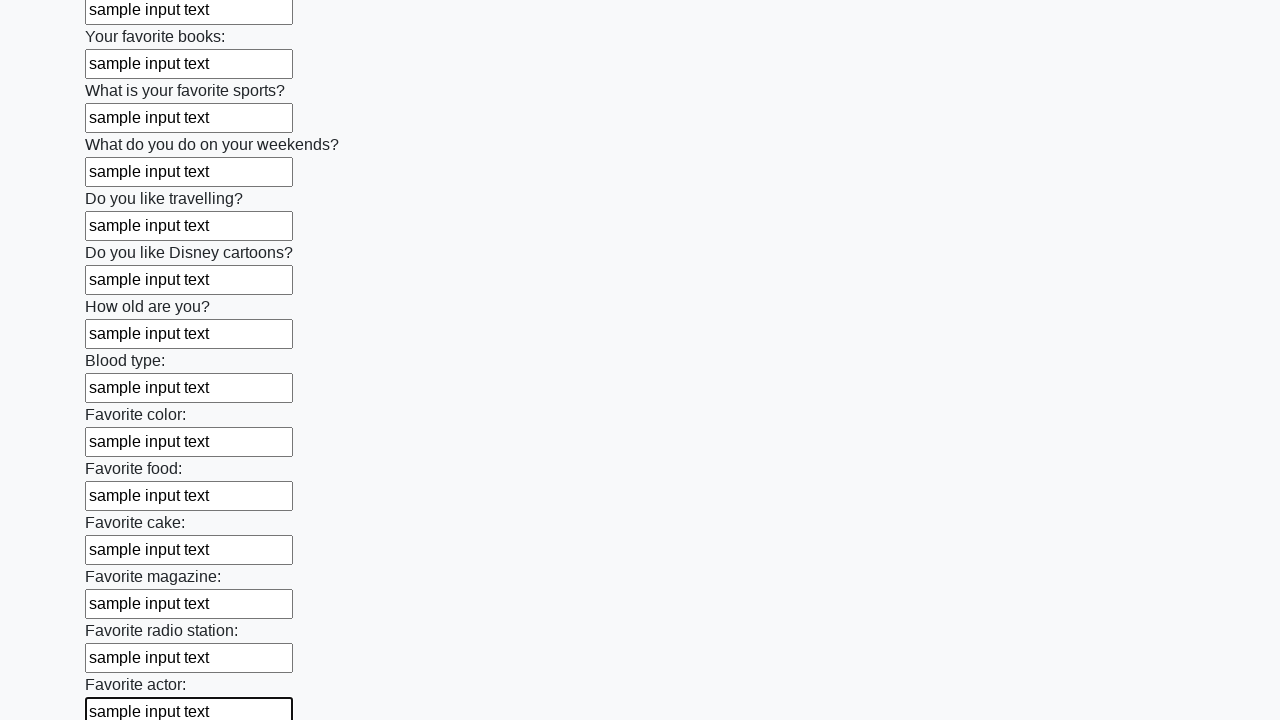

Filled input field with 'sample input text' on input >> nth=25
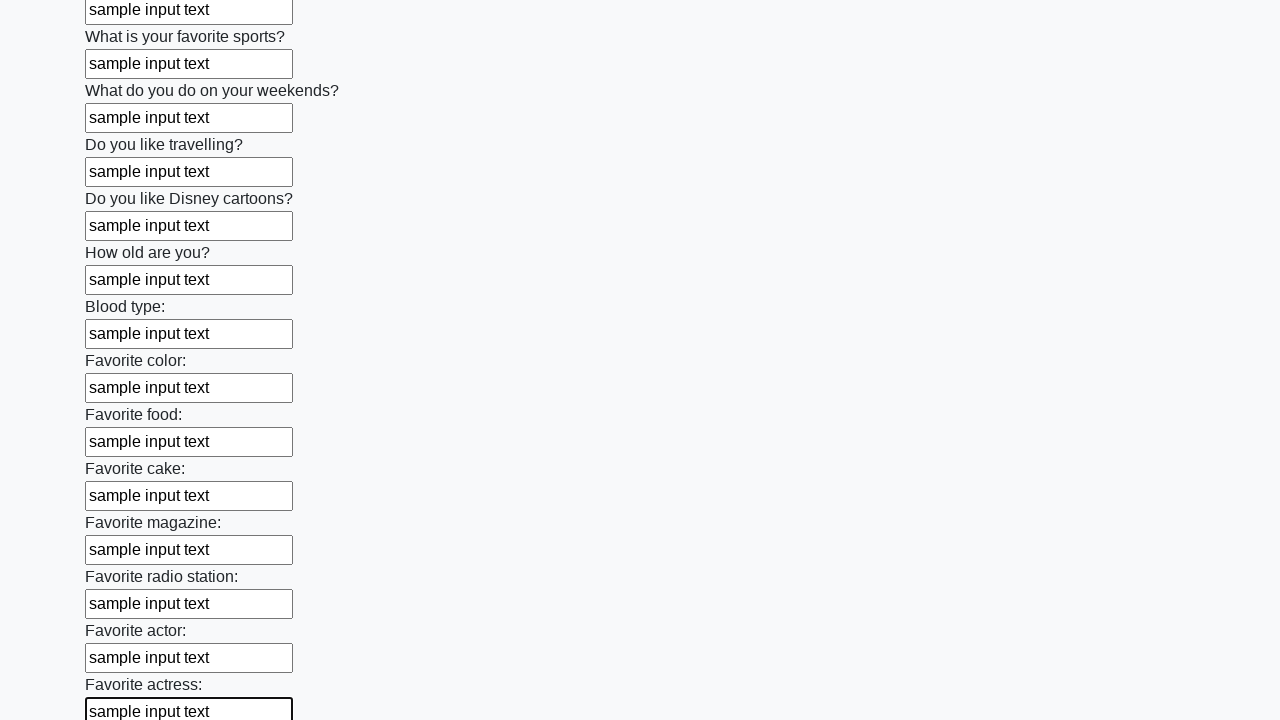

Filled input field with 'sample input text' on input >> nth=26
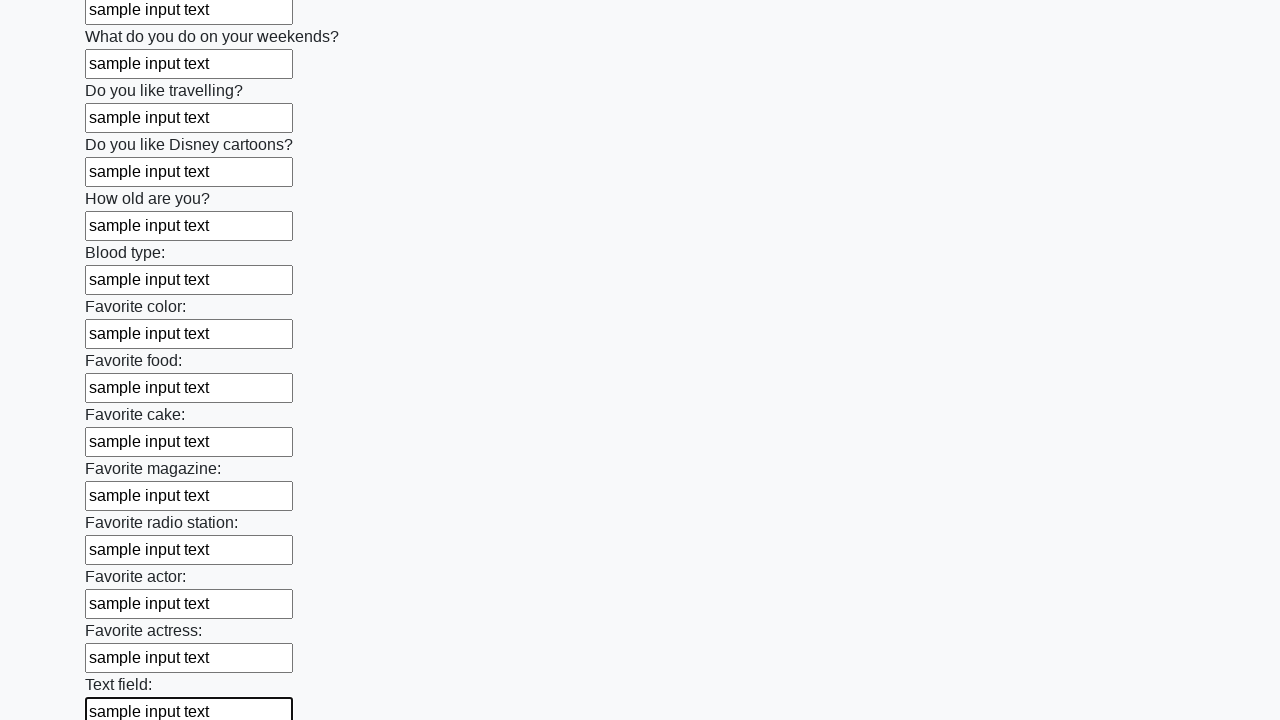

Filled input field with 'sample input text' on input >> nth=27
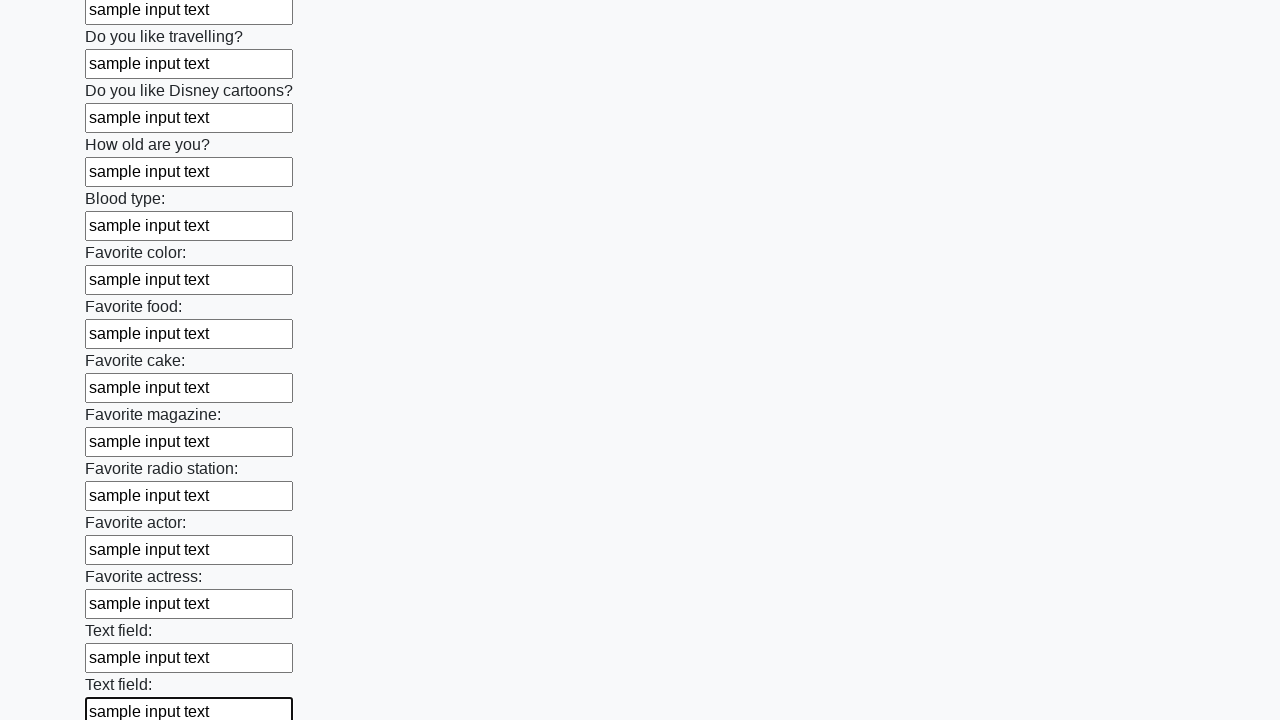

Filled input field with 'sample input text' on input >> nth=28
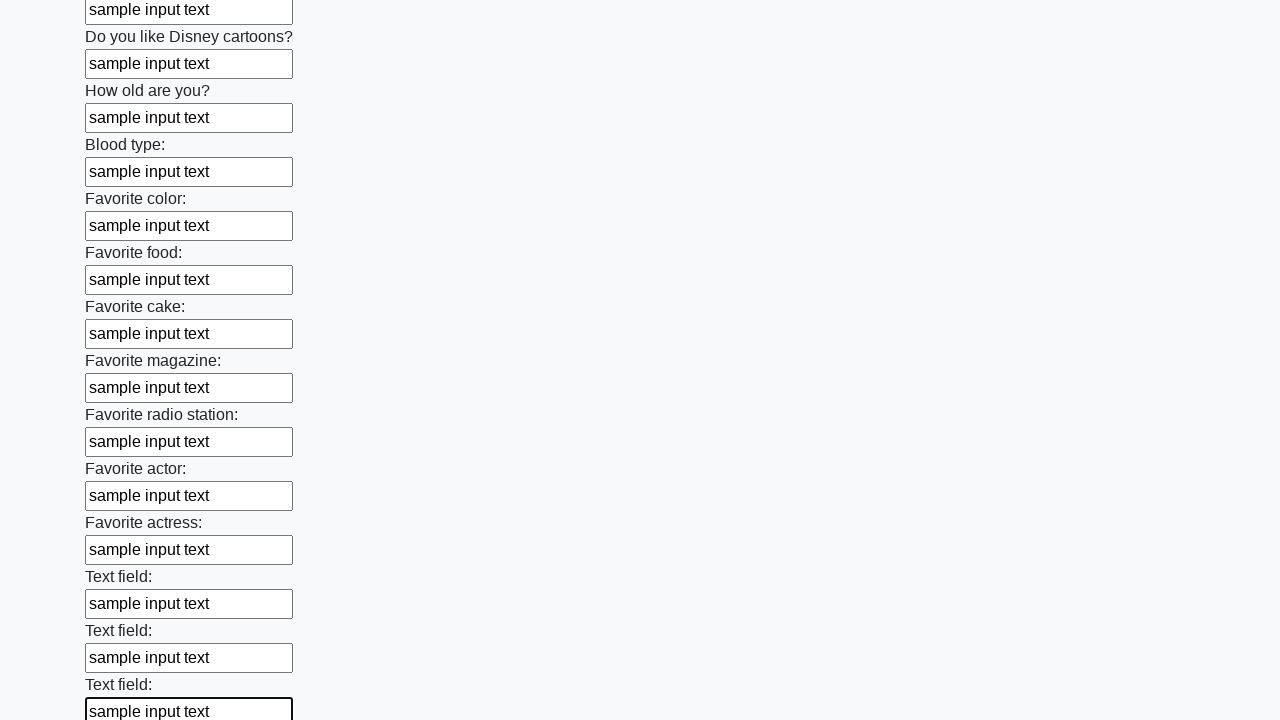

Filled input field with 'sample input text' on input >> nth=29
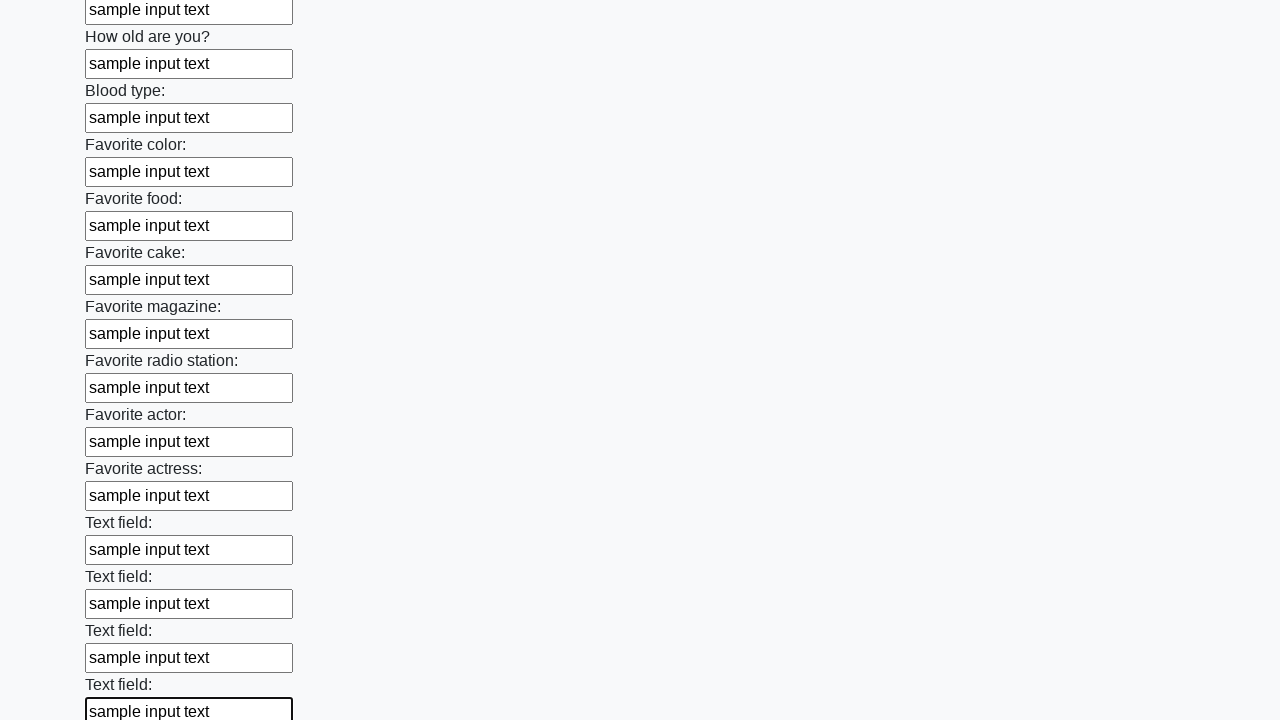

Filled input field with 'sample input text' on input >> nth=30
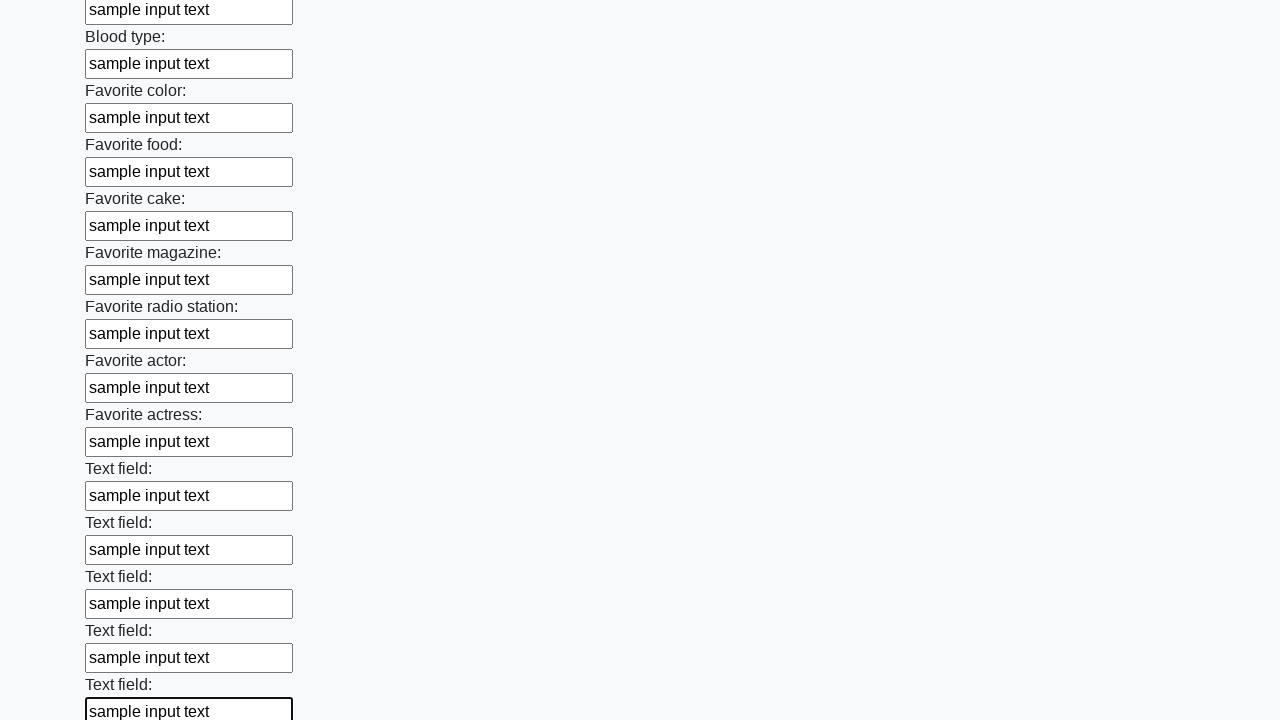

Filled input field with 'sample input text' on input >> nth=31
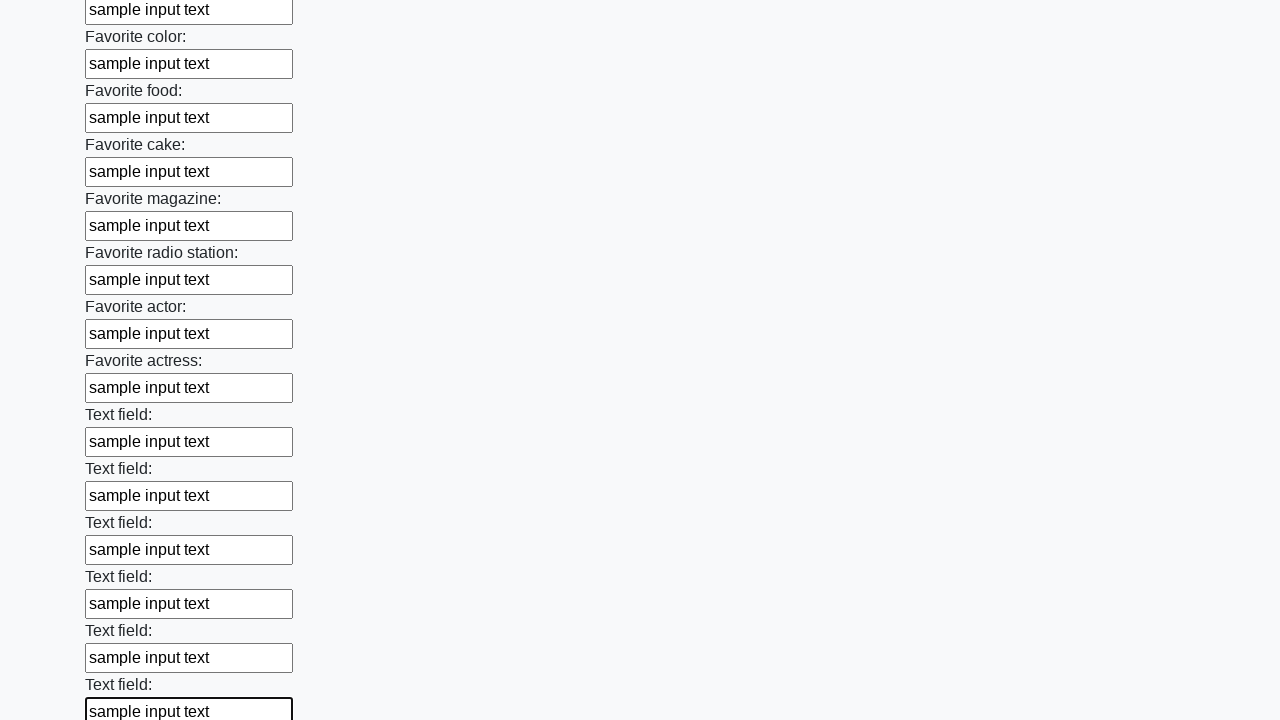

Filled input field with 'sample input text' on input >> nth=32
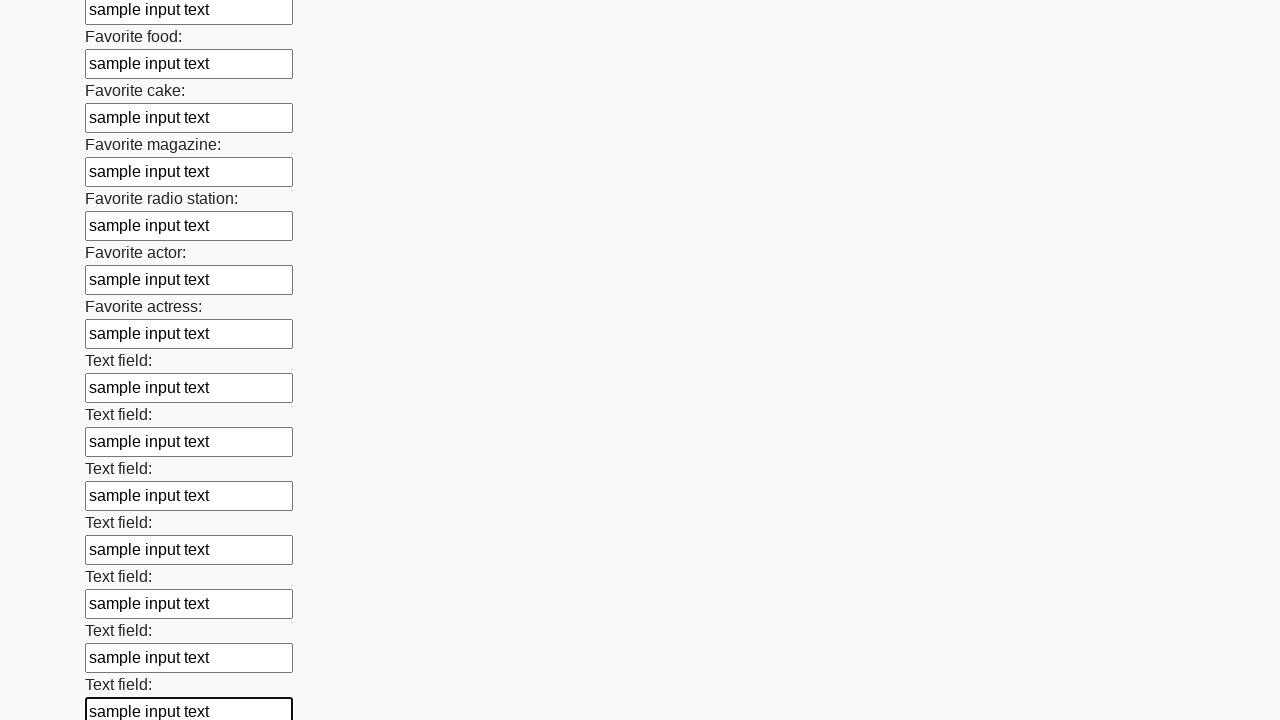

Filled input field with 'sample input text' on input >> nth=33
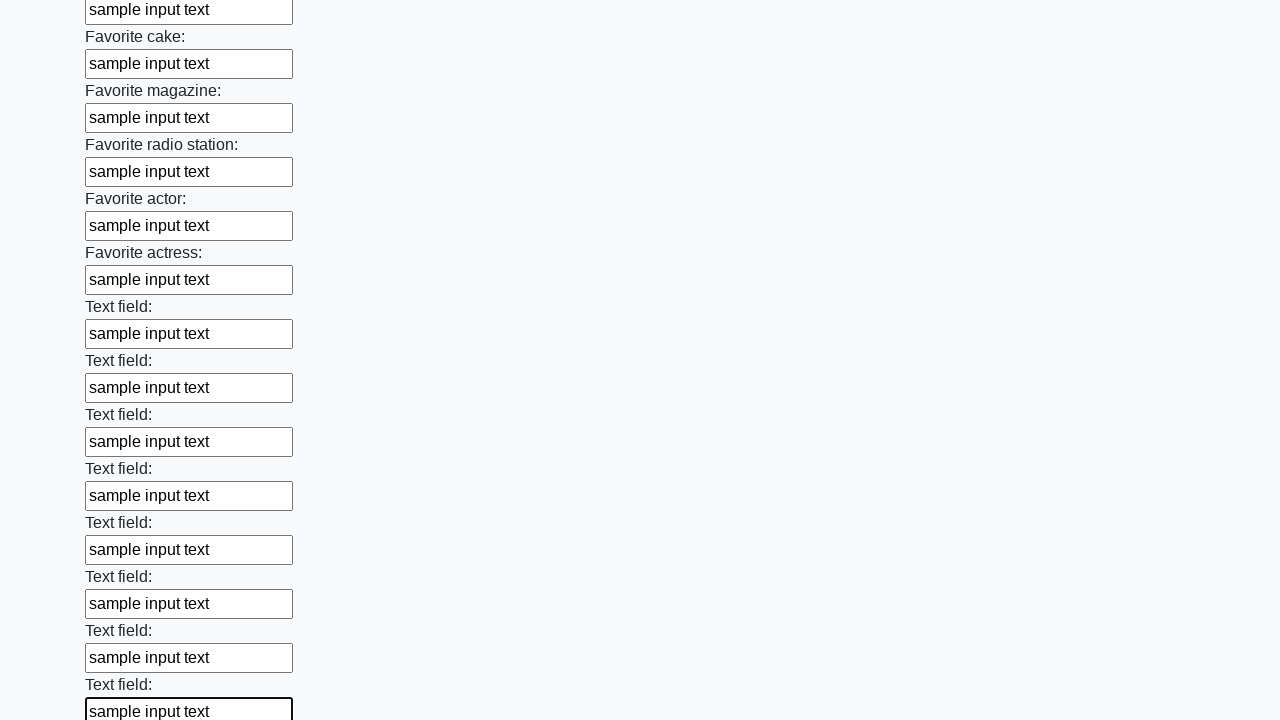

Filled input field with 'sample input text' on input >> nth=34
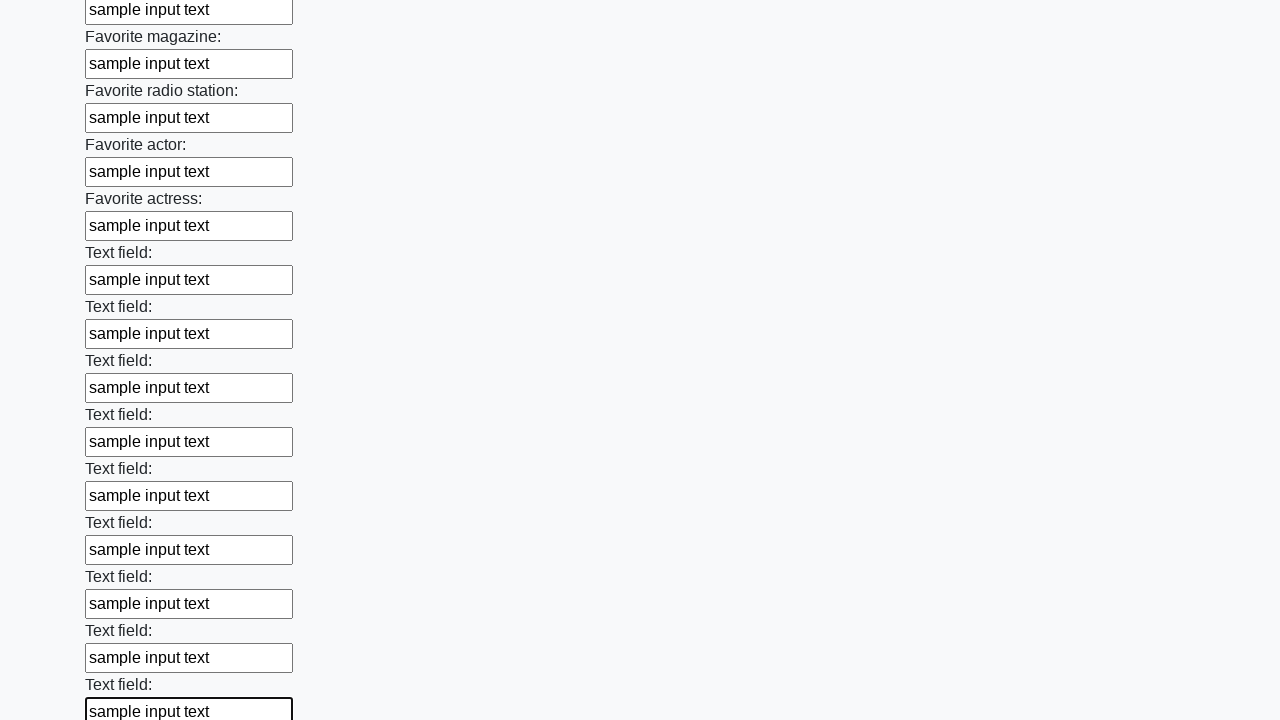

Filled input field with 'sample input text' on input >> nth=35
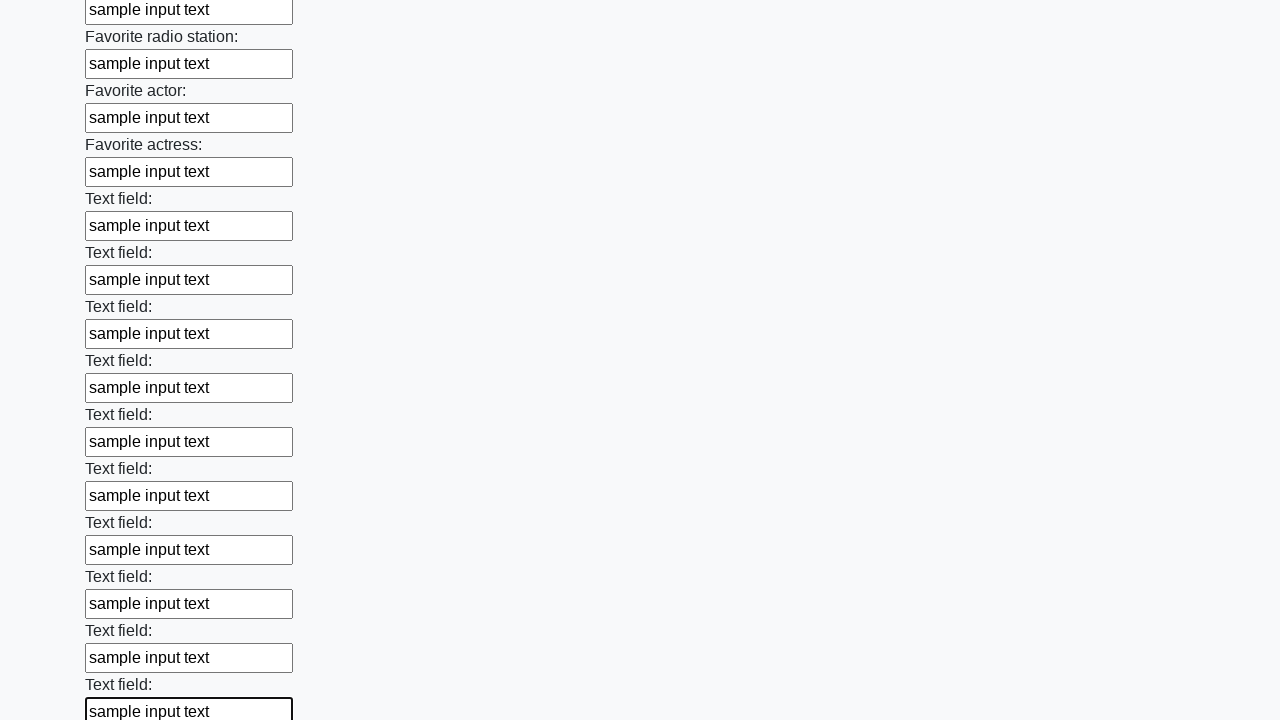

Filled input field with 'sample input text' on input >> nth=36
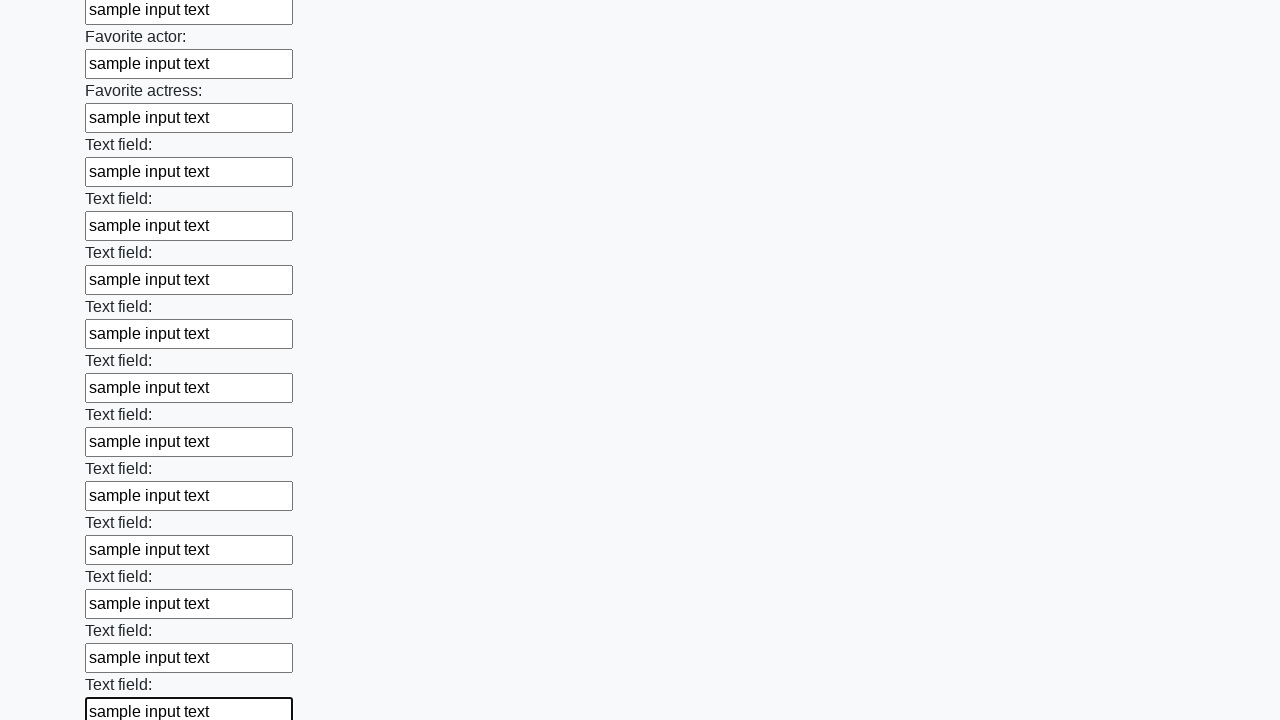

Filled input field with 'sample input text' on input >> nth=37
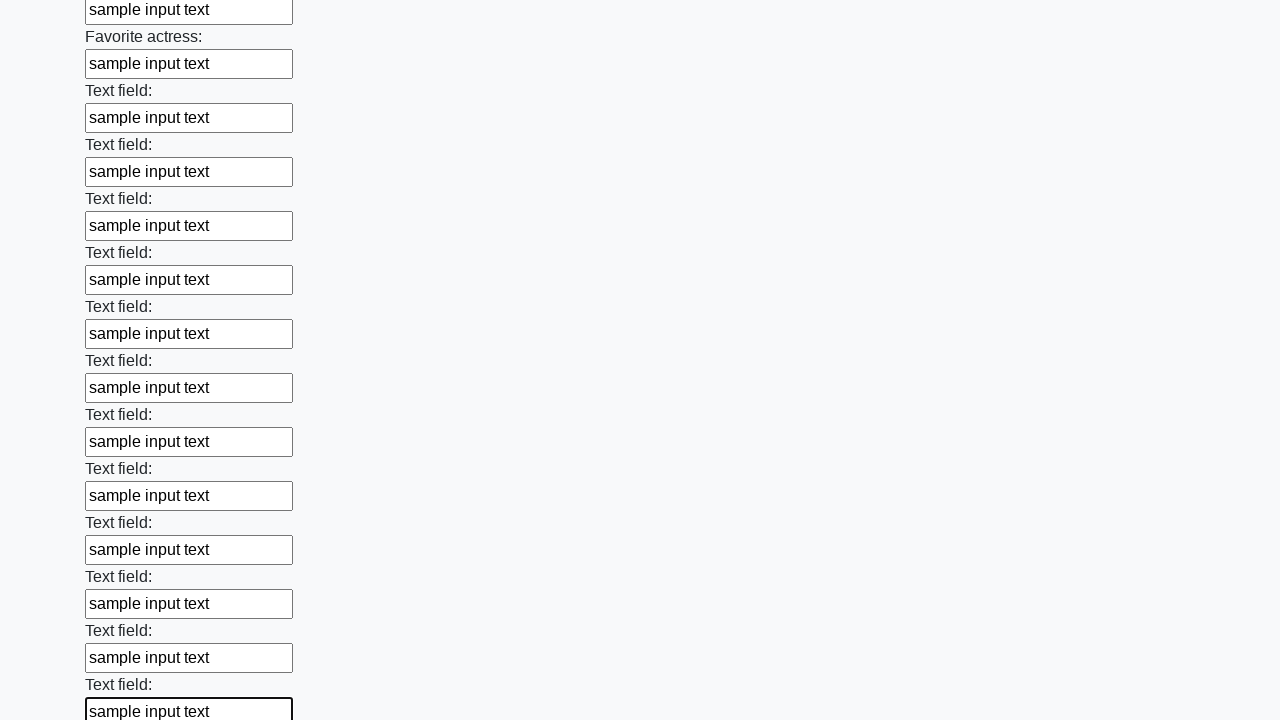

Filled input field with 'sample input text' on input >> nth=38
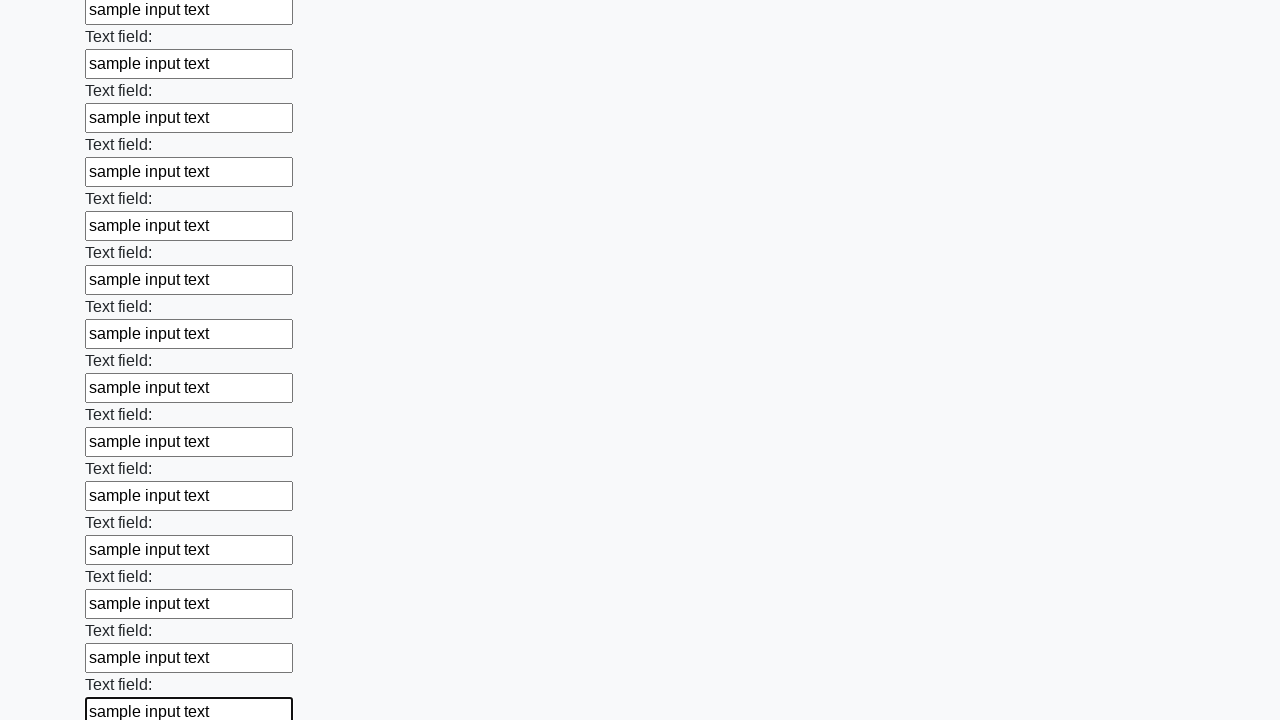

Filled input field with 'sample input text' on input >> nth=39
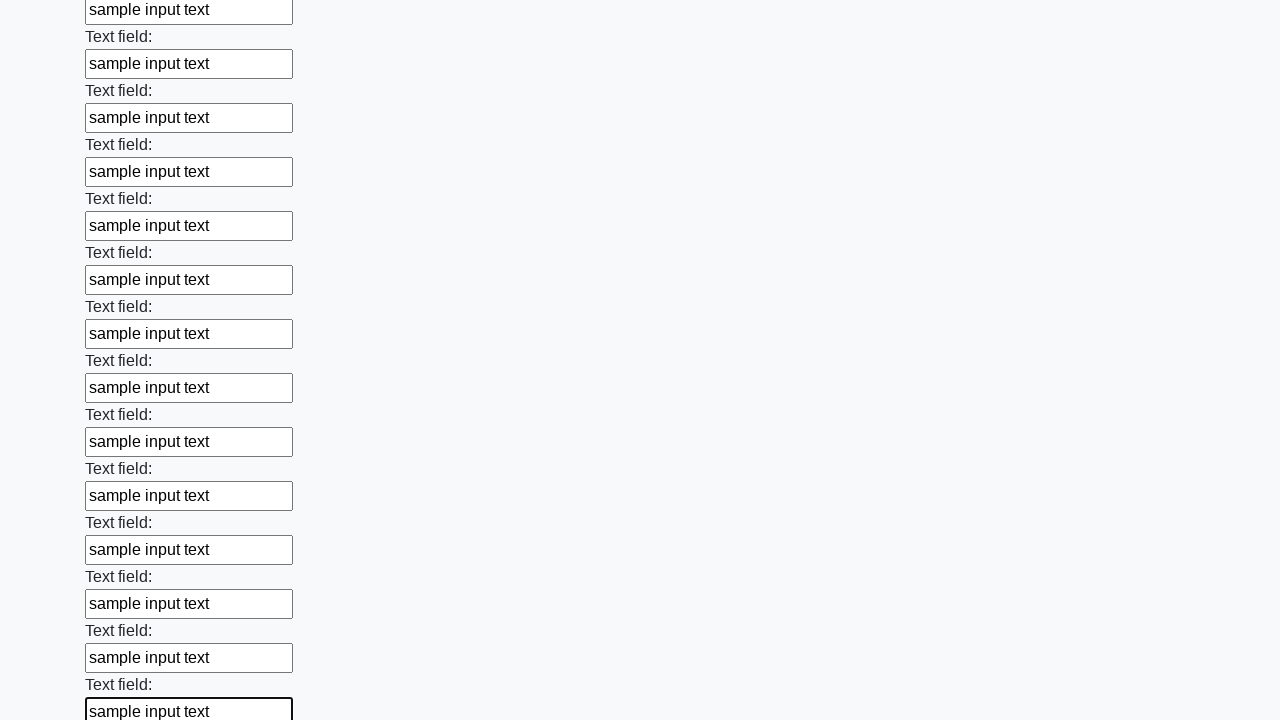

Filled input field with 'sample input text' on input >> nth=40
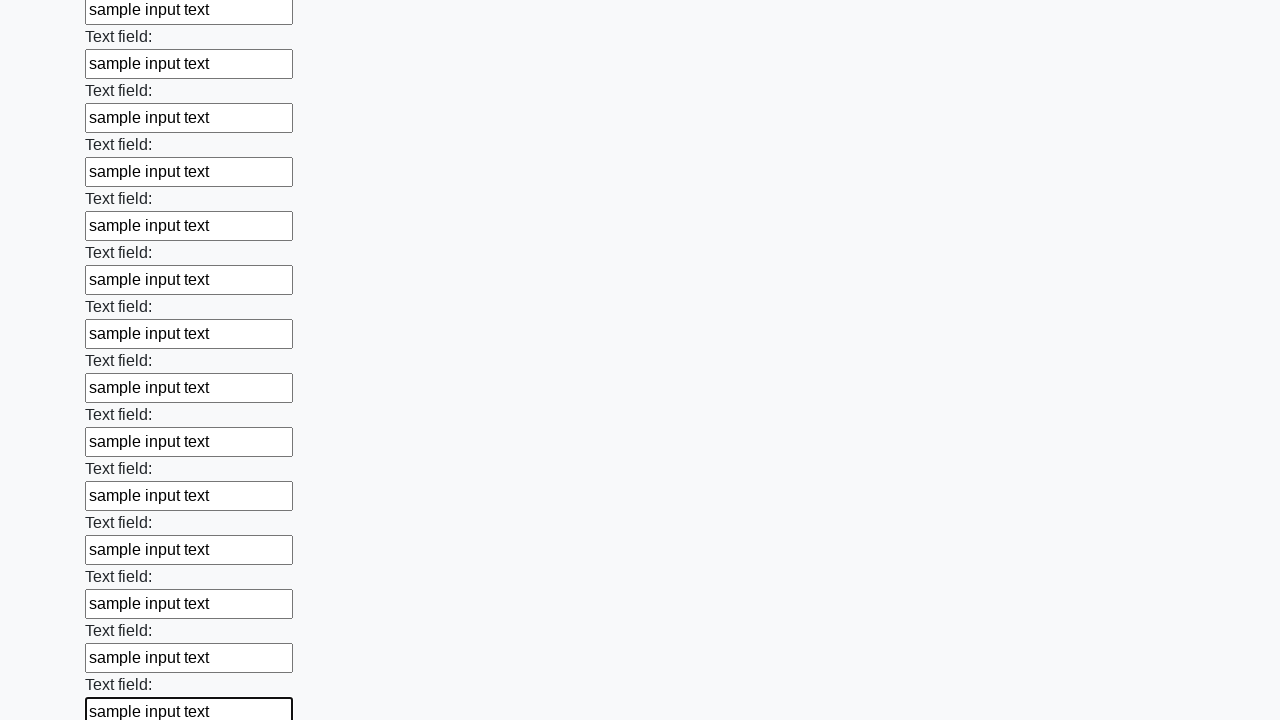

Filled input field with 'sample input text' on input >> nth=41
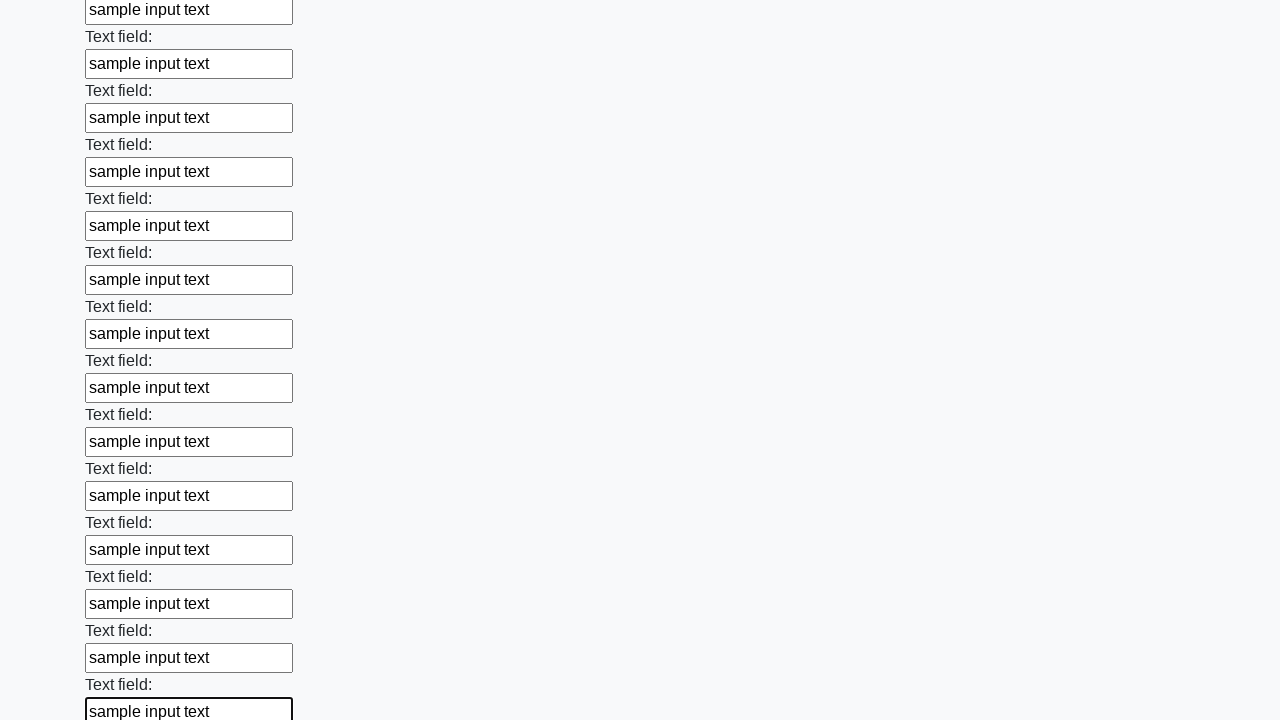

Filled input field with 'sample input text' on input >> nth=42
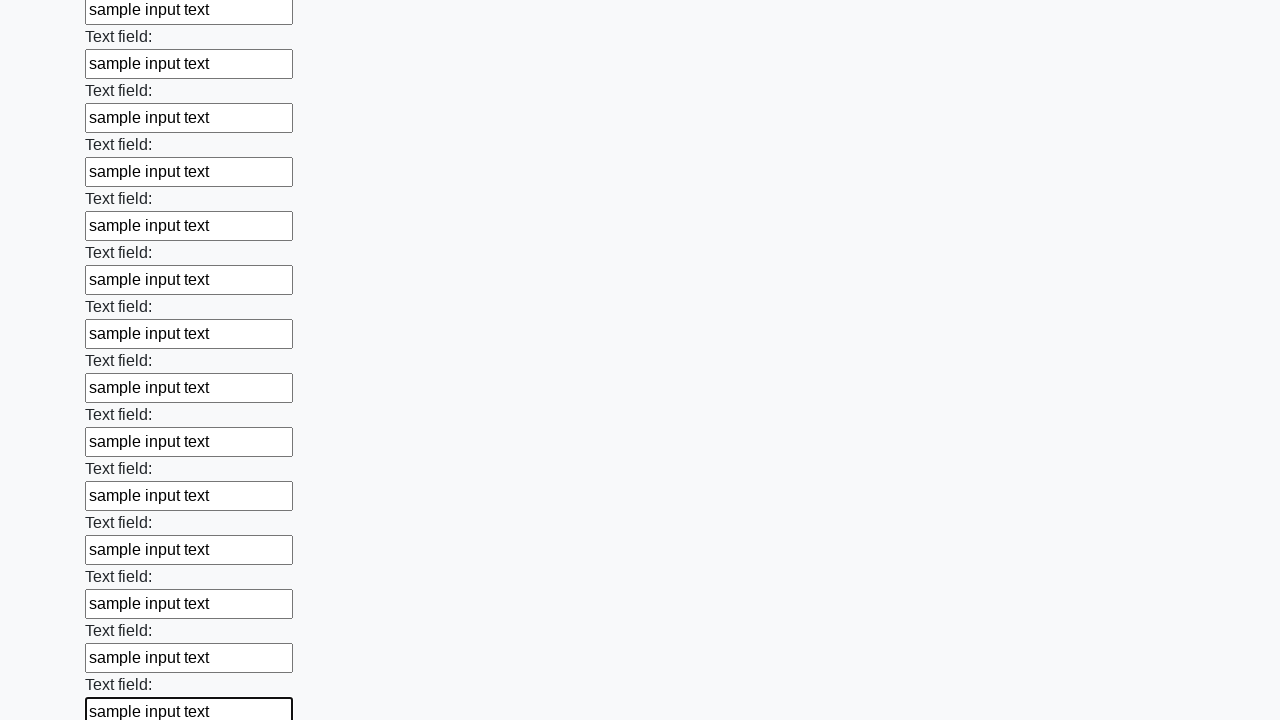

Filled input field with 'sample input text' on input >> nth=43
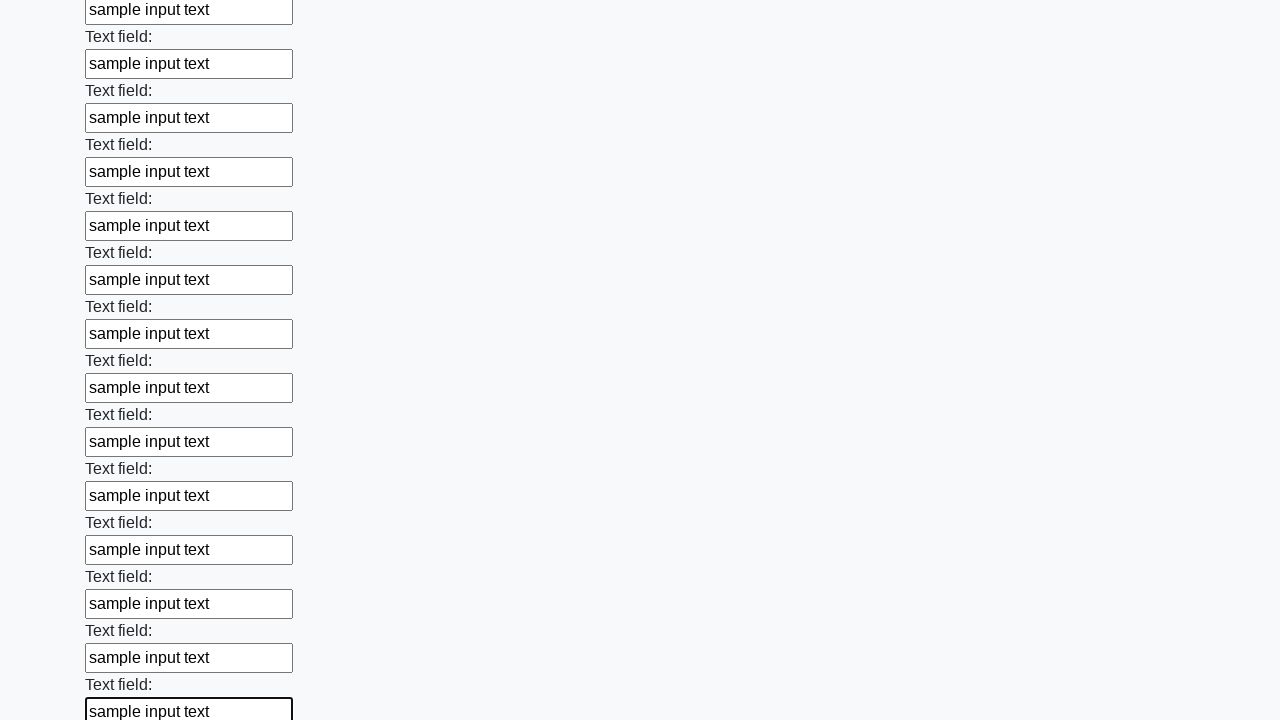

Filled input field with 'sample input text' on input >> nth=44
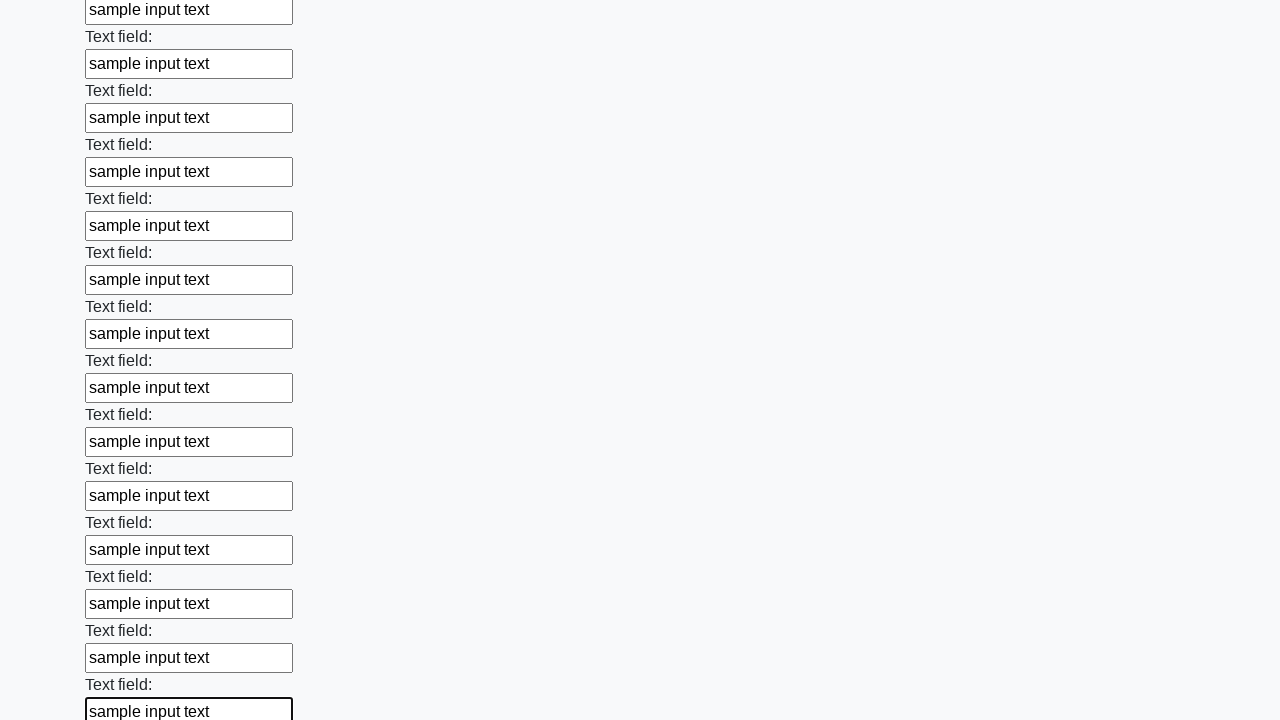

Filled input field with 'sample input text' on input >> nth=45
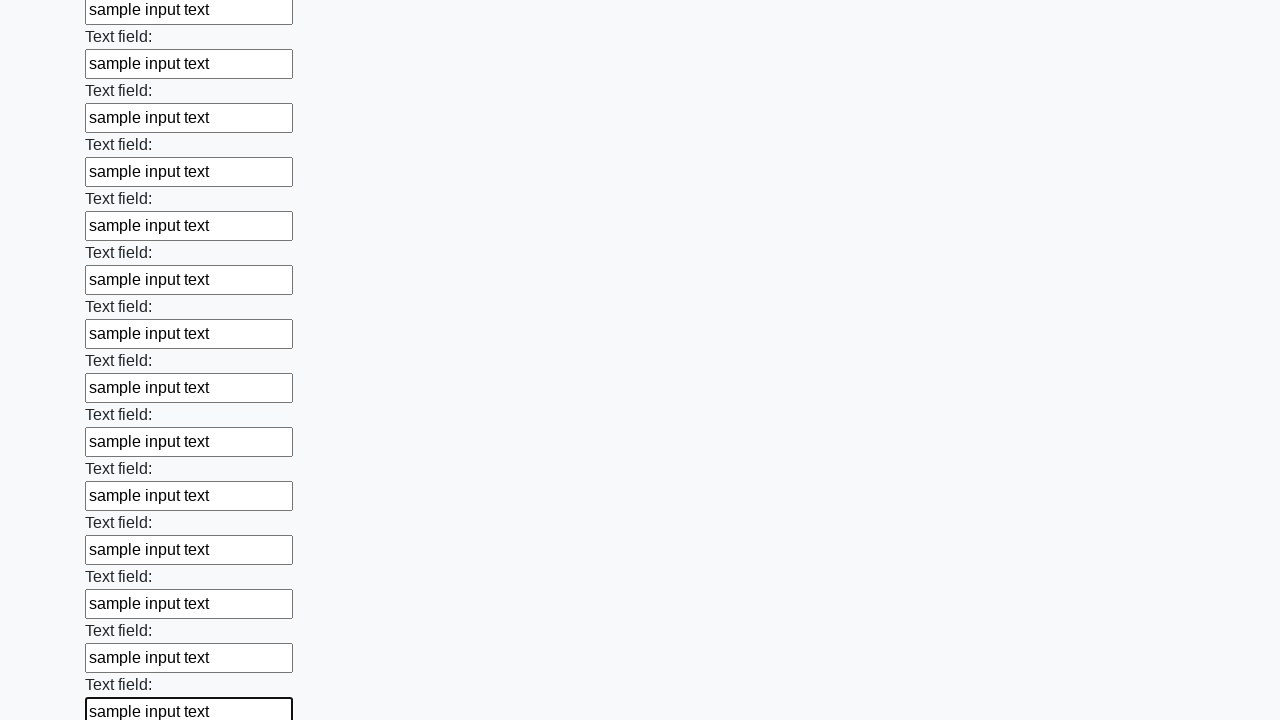

Filled input field with 'sample input text' on input >> nth=46
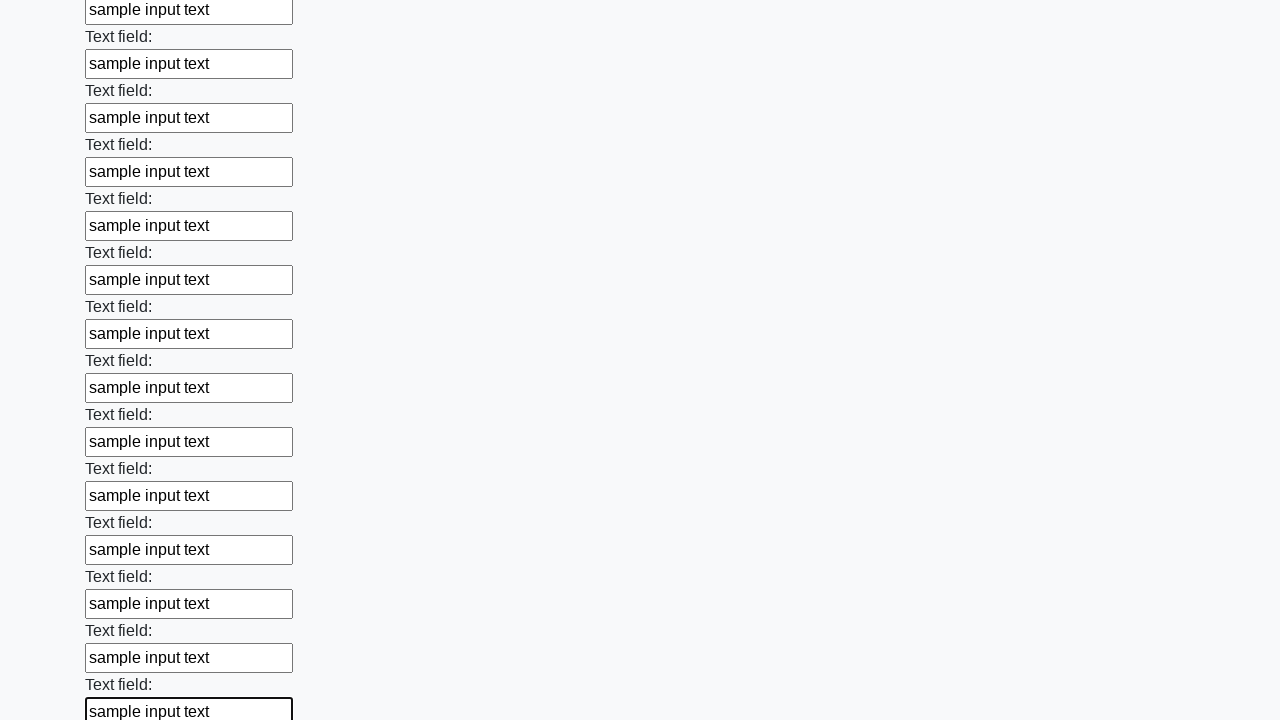

Filled input field with 'sample input text' on input >> nth=47
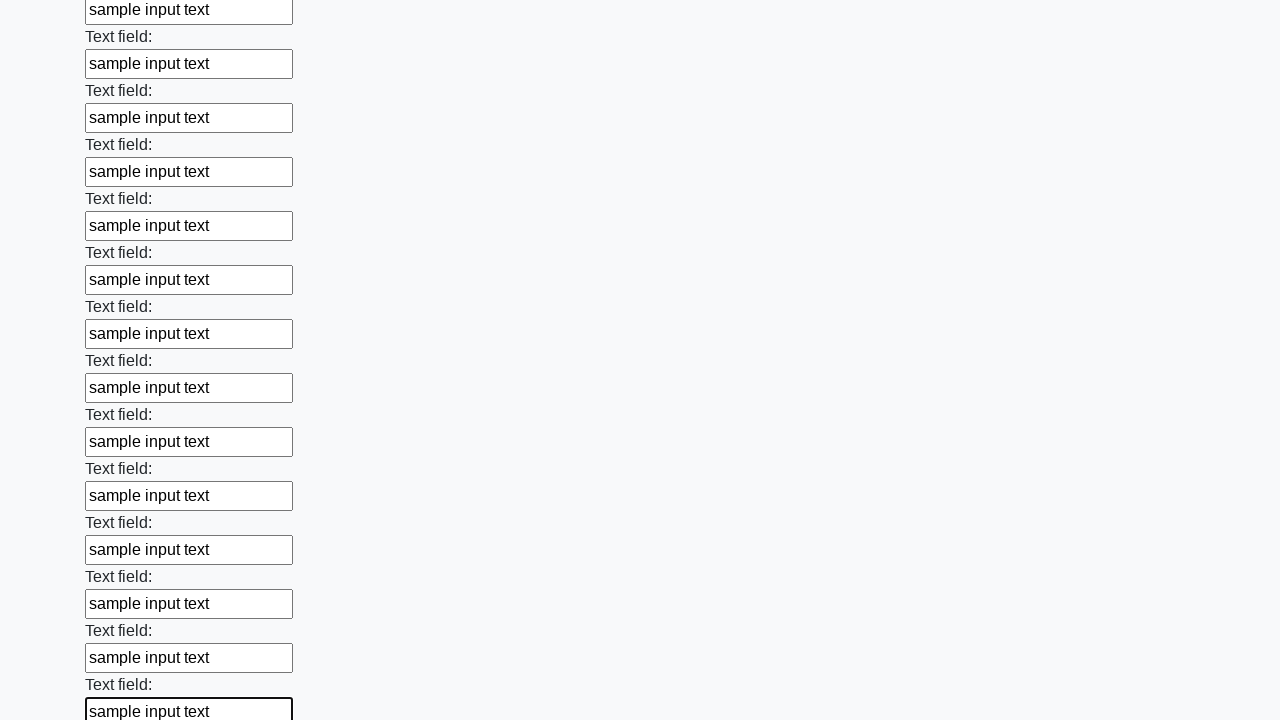

Filled input field with 'sample input text' on input >> nth=48
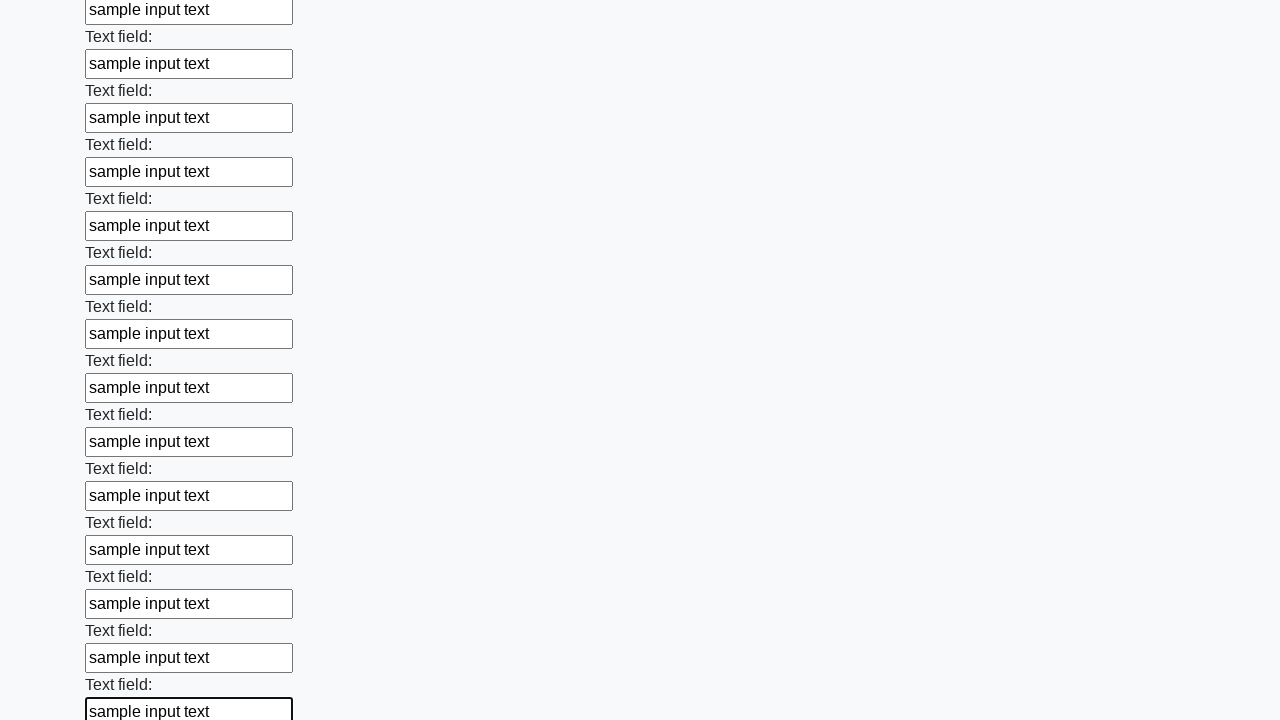

Filled input field with 'sample input text' on input >> nth=49
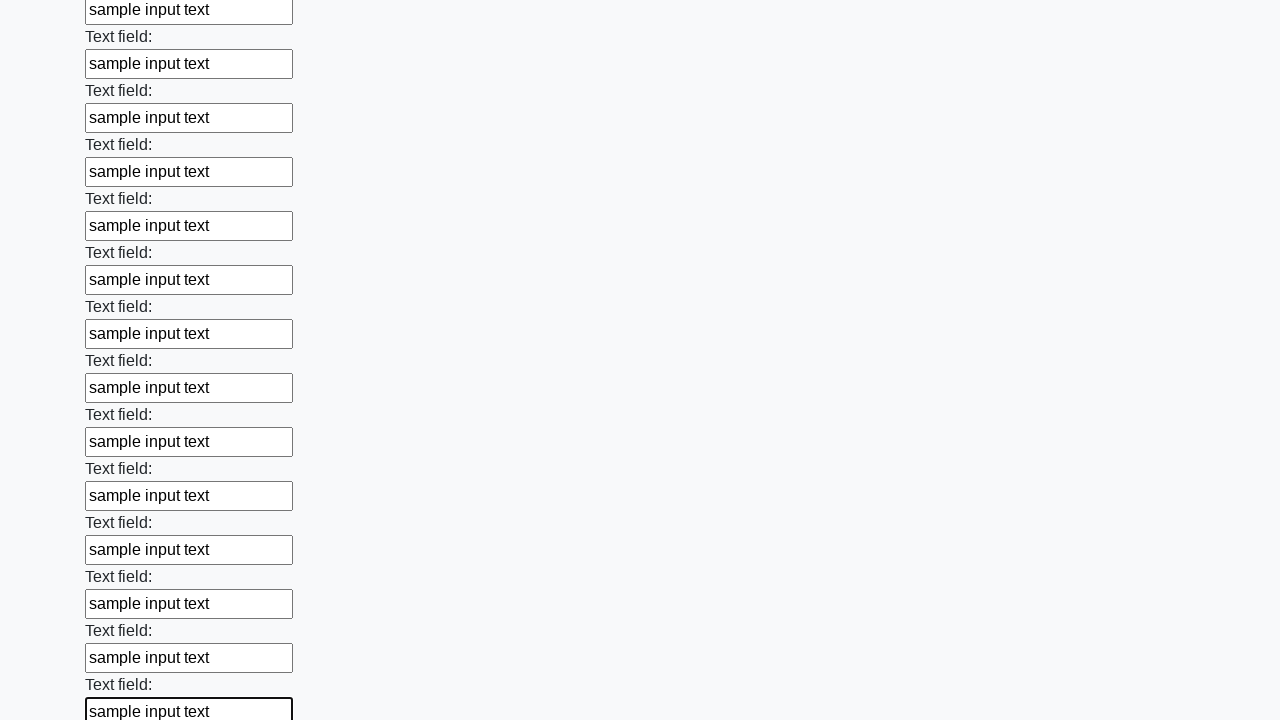

Filled input field with 'sample input text' on input >> nth=50
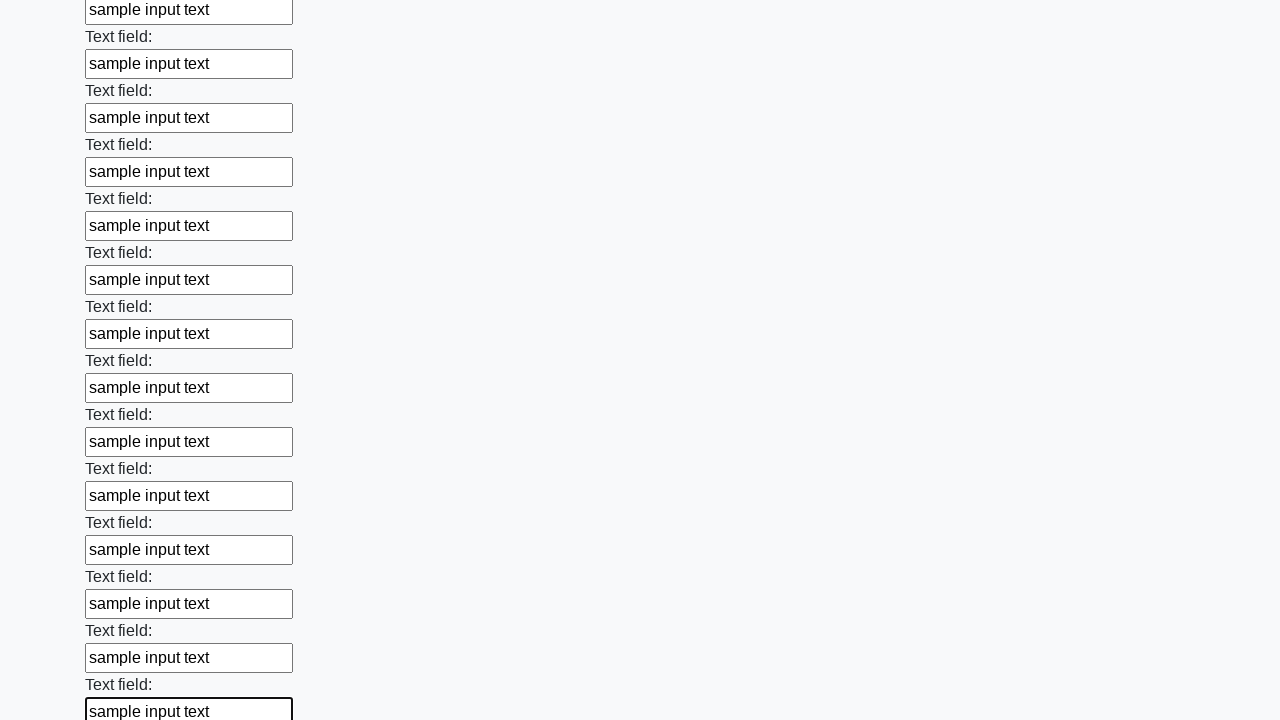

Filled input field with 'sample input text' on input >> nth=51
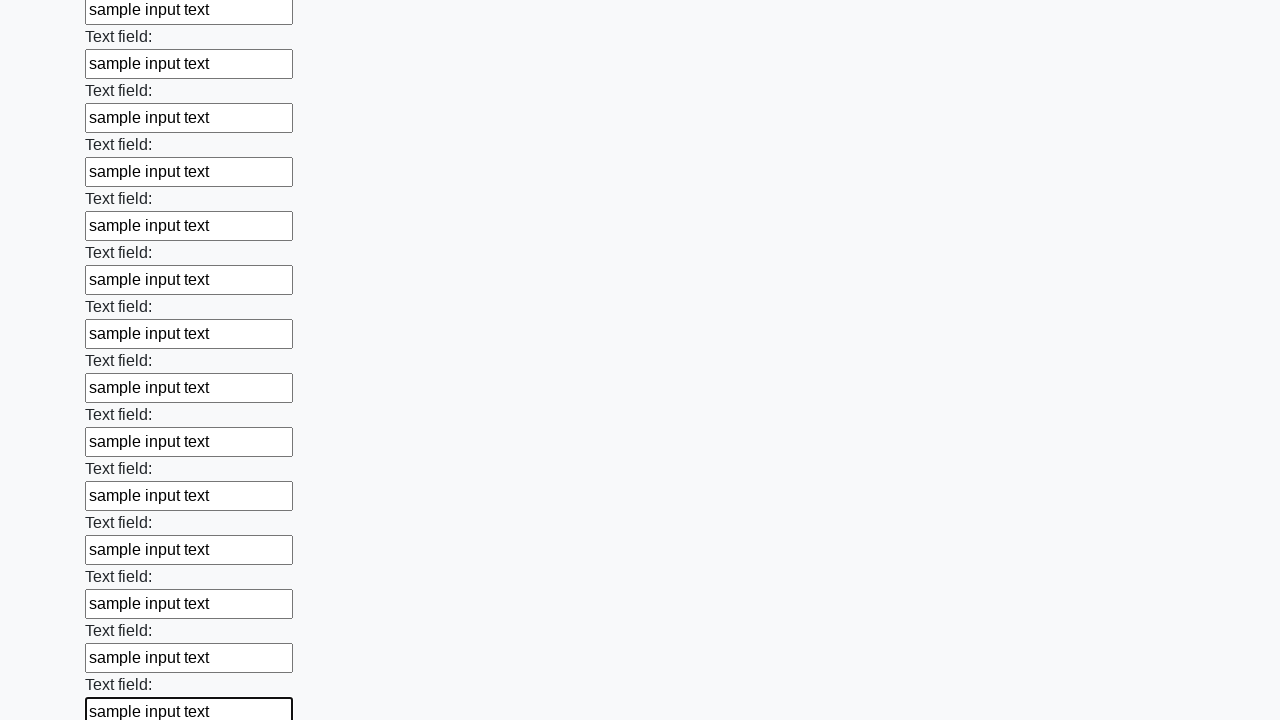

Filled input field with 'sample input text' on input >> nth=52
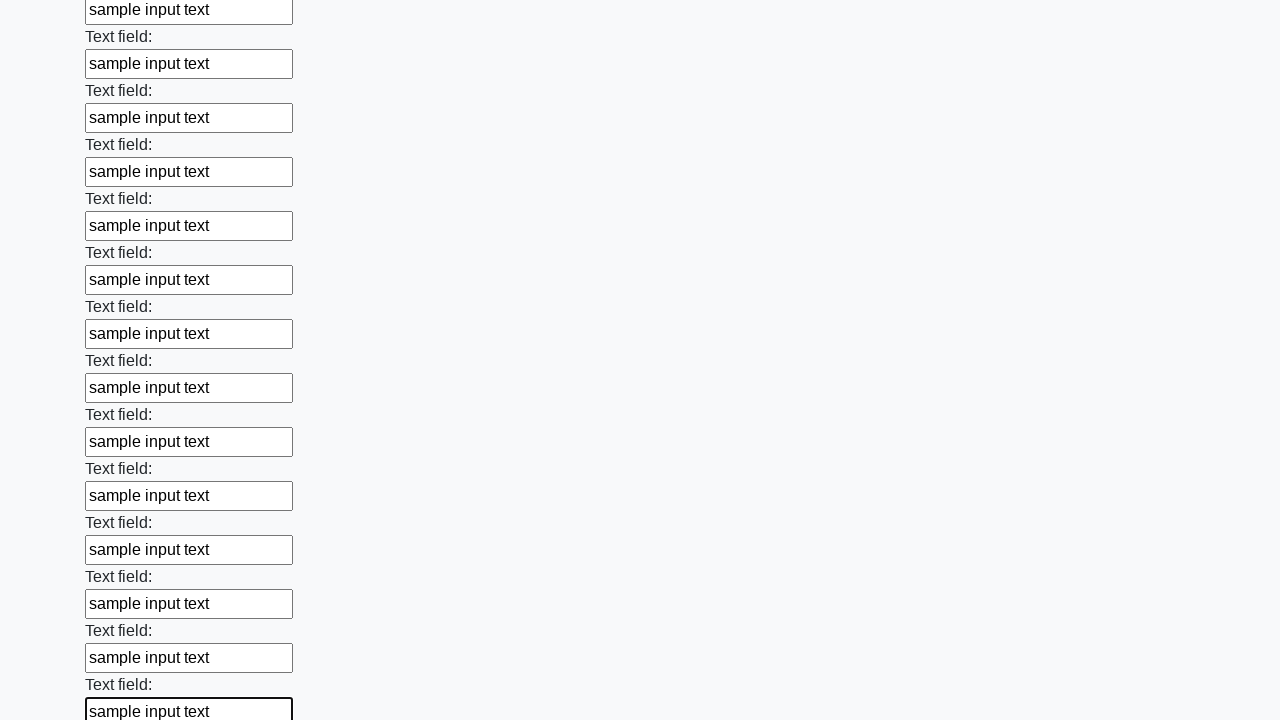

Filled input field with 'sample input text' on input >> nth=53
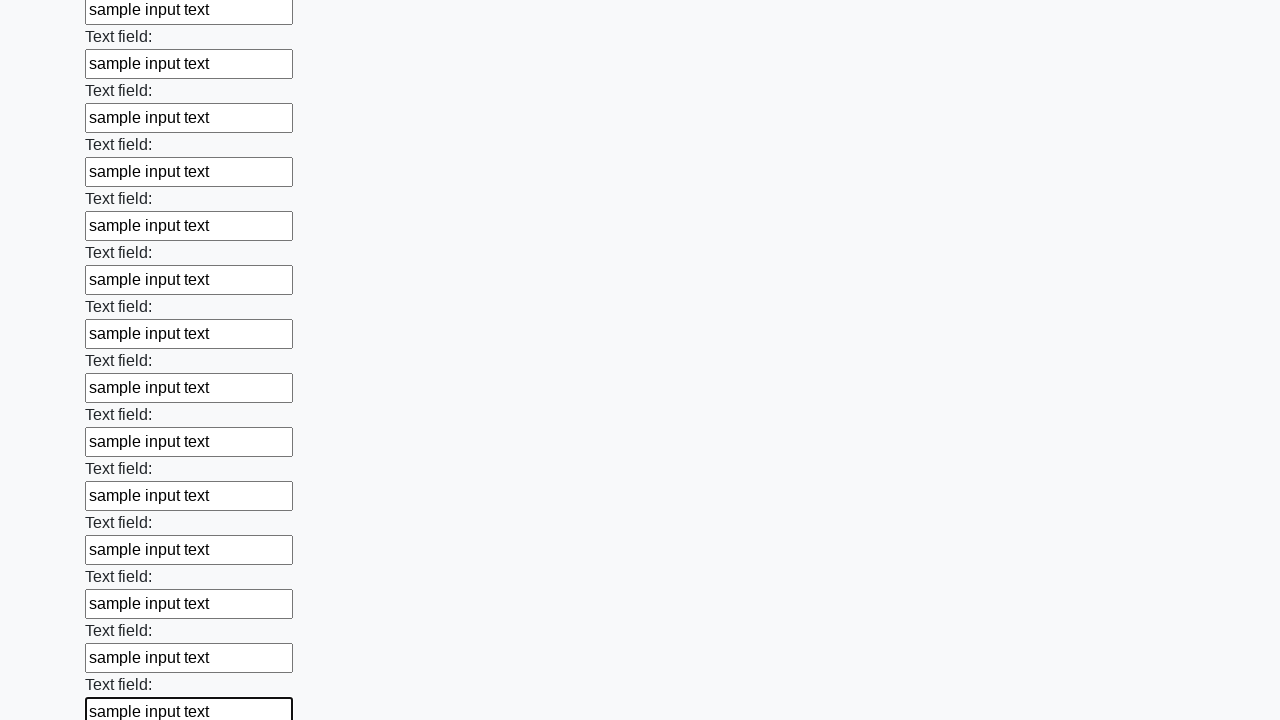

Filled input field with 'sample input text' on input >> nth=54
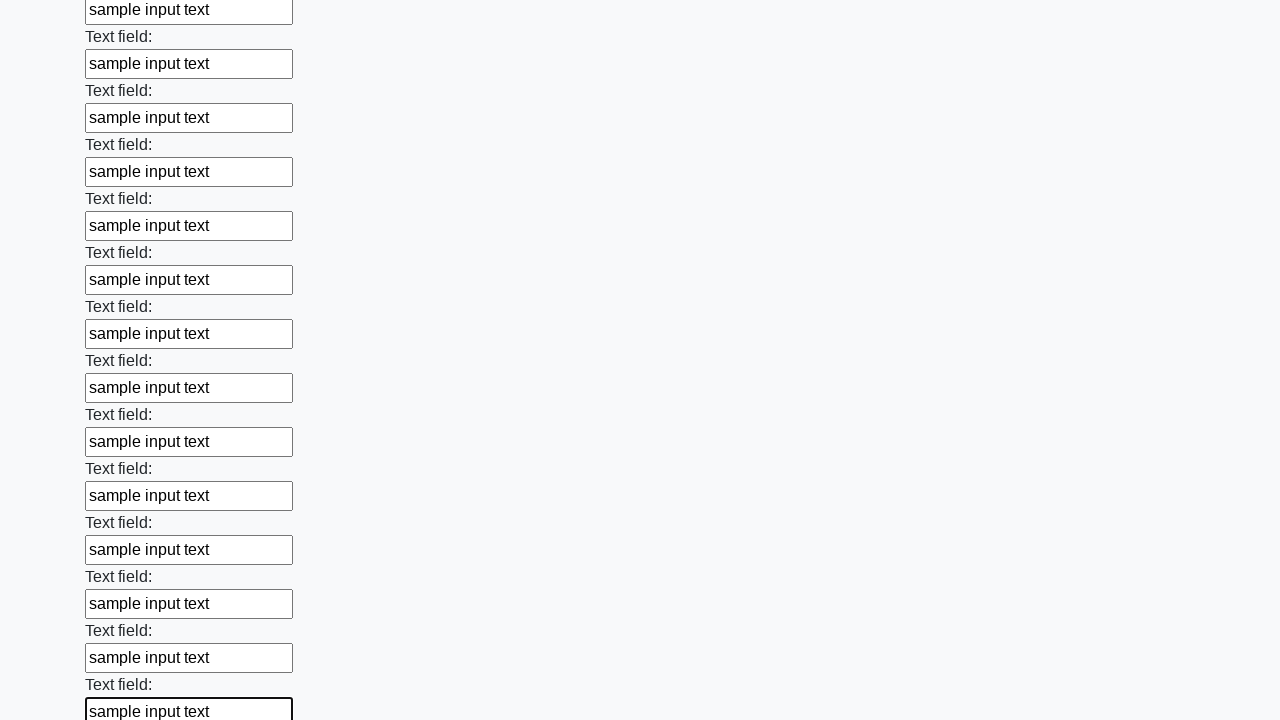

Filled input field with 'sample input text' on input >> nth=55
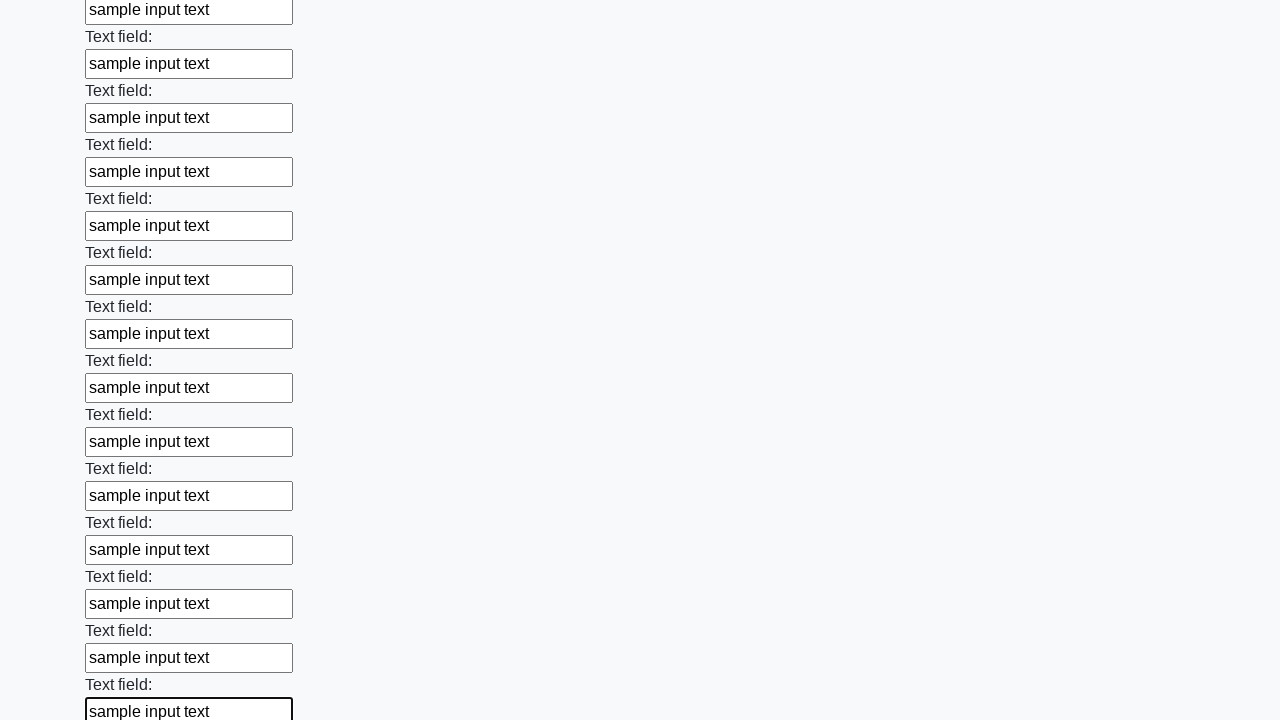

Filled input field with 'sample input text' on input >> nth=56
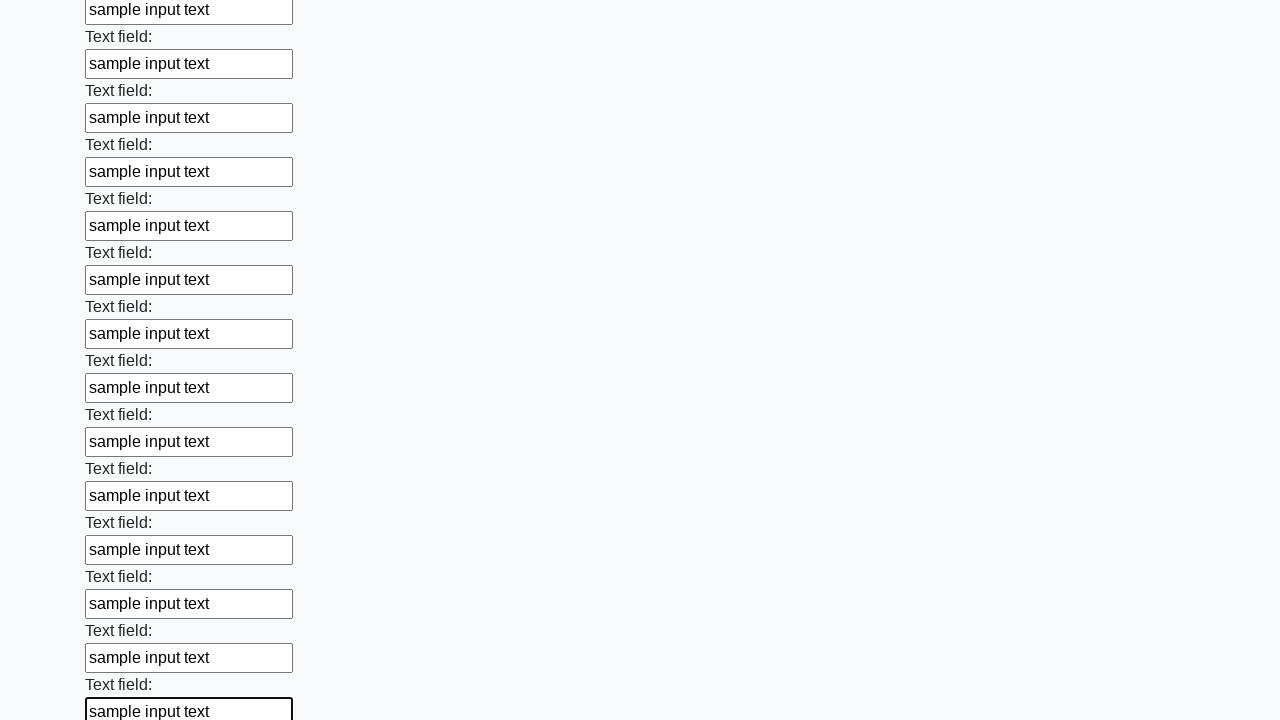

Filled input field with 'sample input text' on input >> nth=57
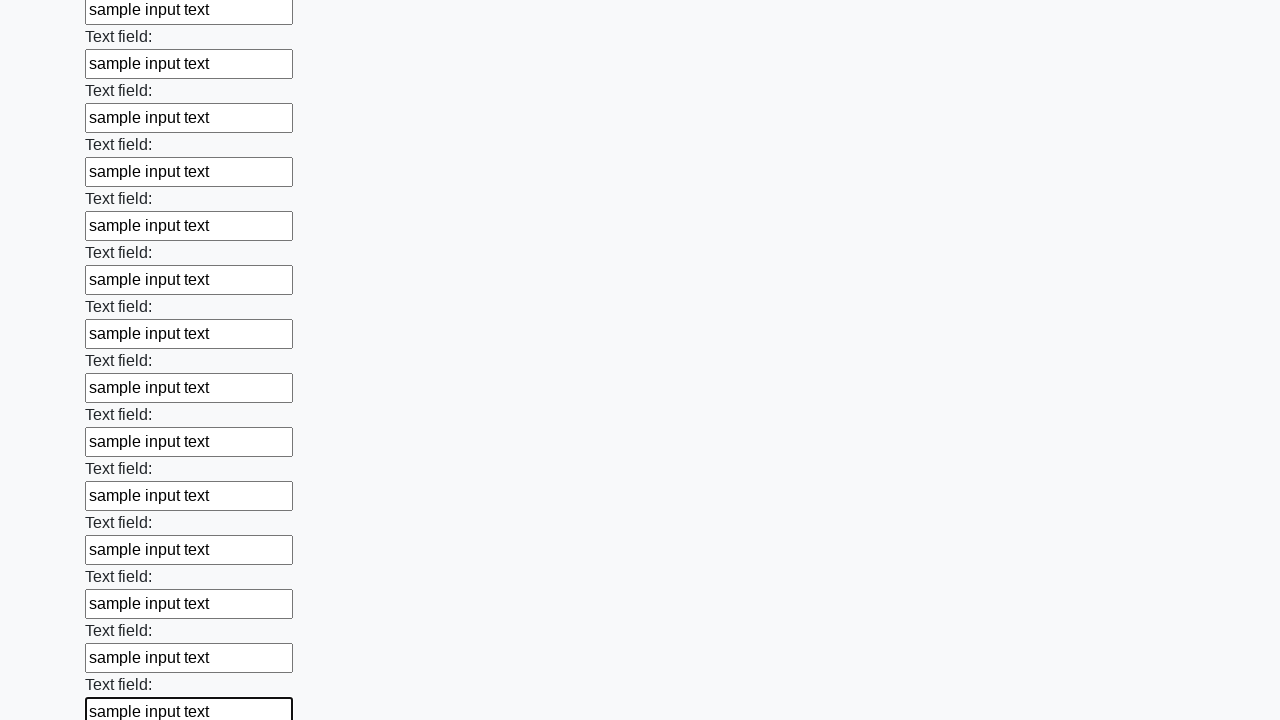

Filled input field with 'sample input text' on input >> nth=58
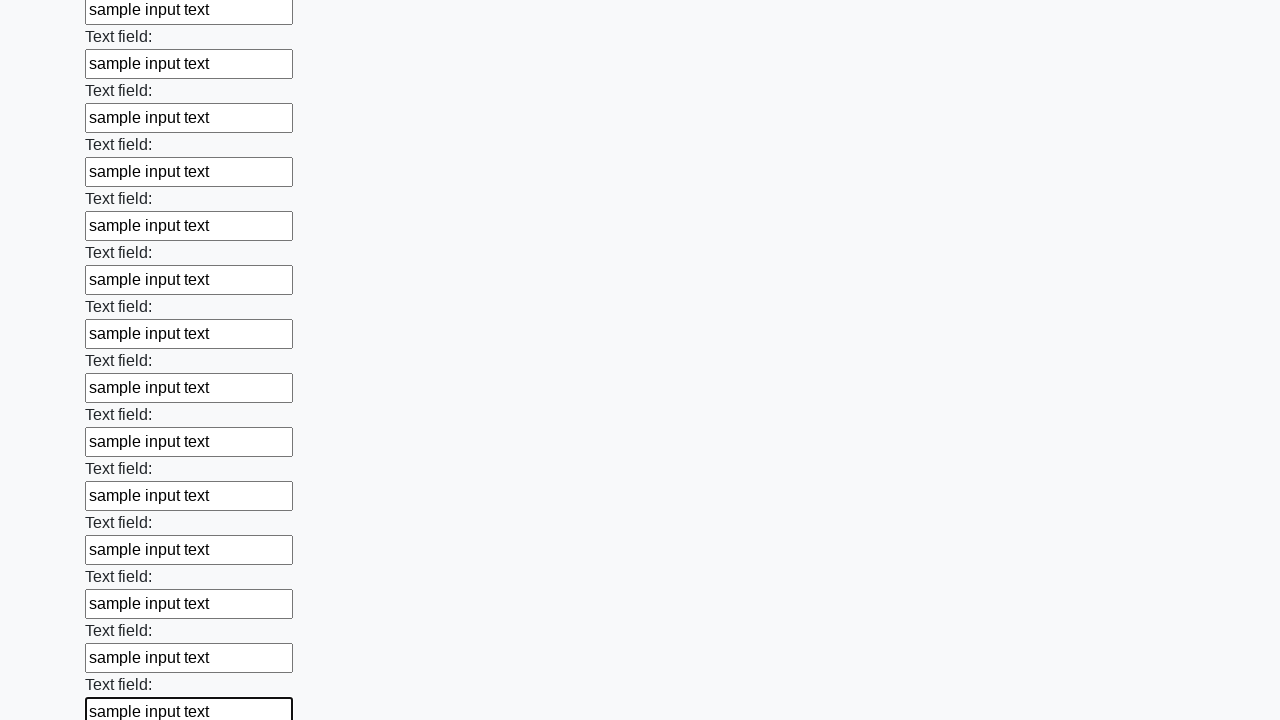

Filled input field with 'sample input text' on input >> nth=59
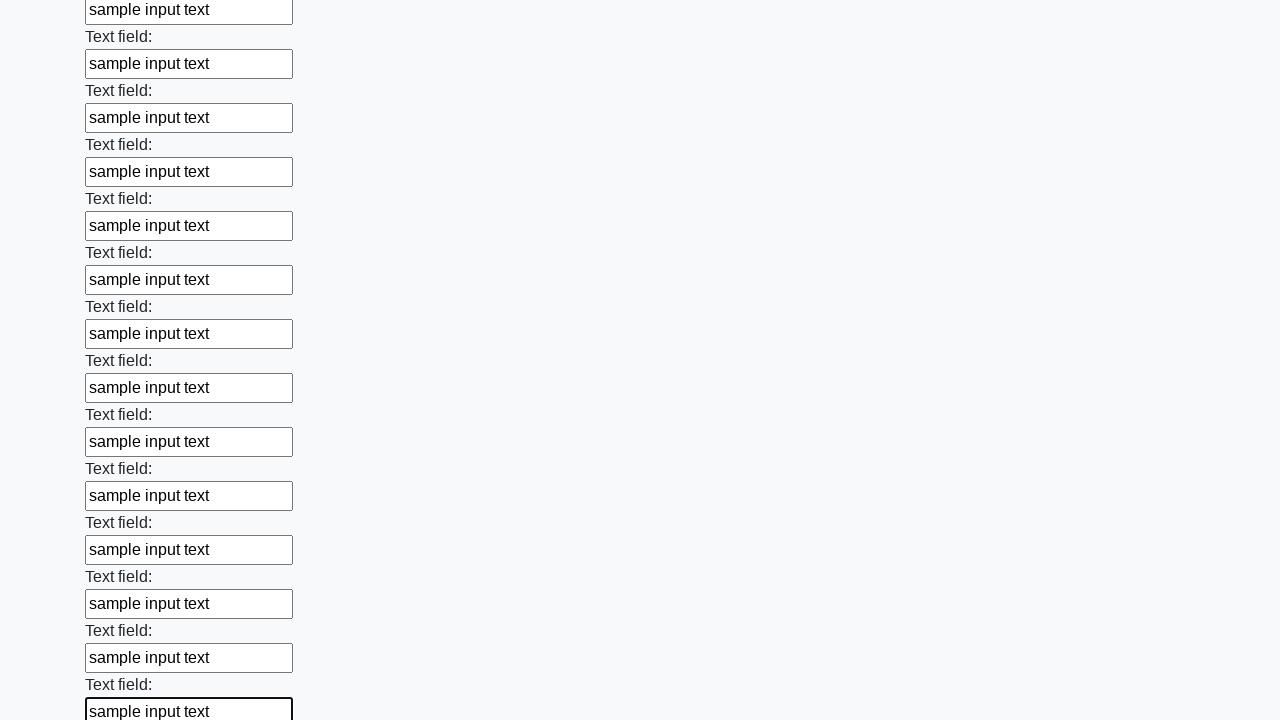

Filled input field with 'sample input text' on input >> nth=60
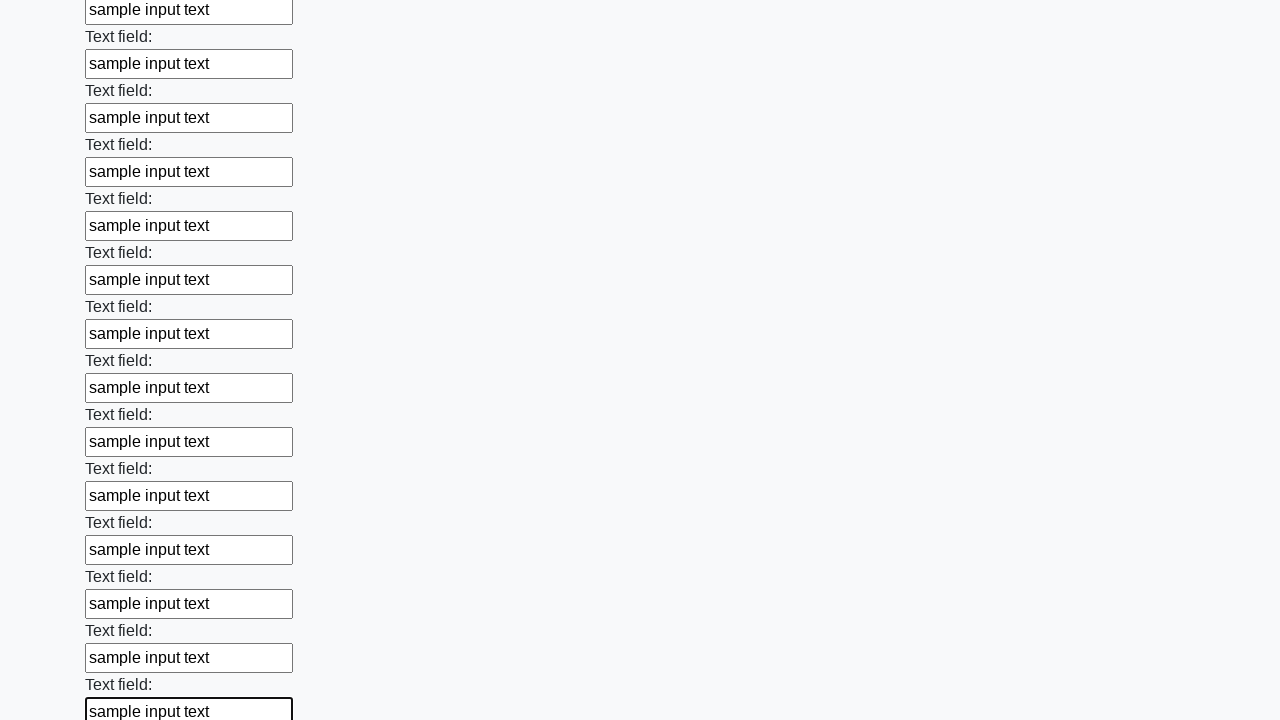

Filled input field with 'sample input text' on input >> nth=61
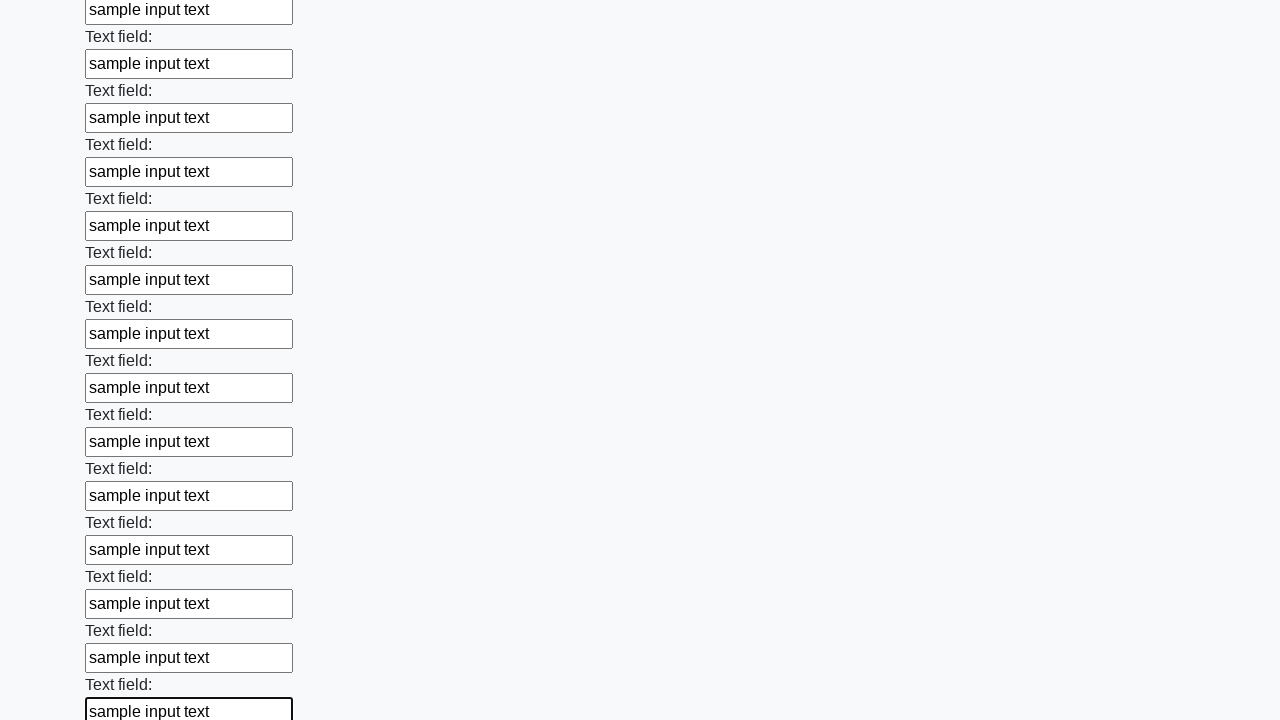

Filled input field with 'sample input text' on input >> nth=62
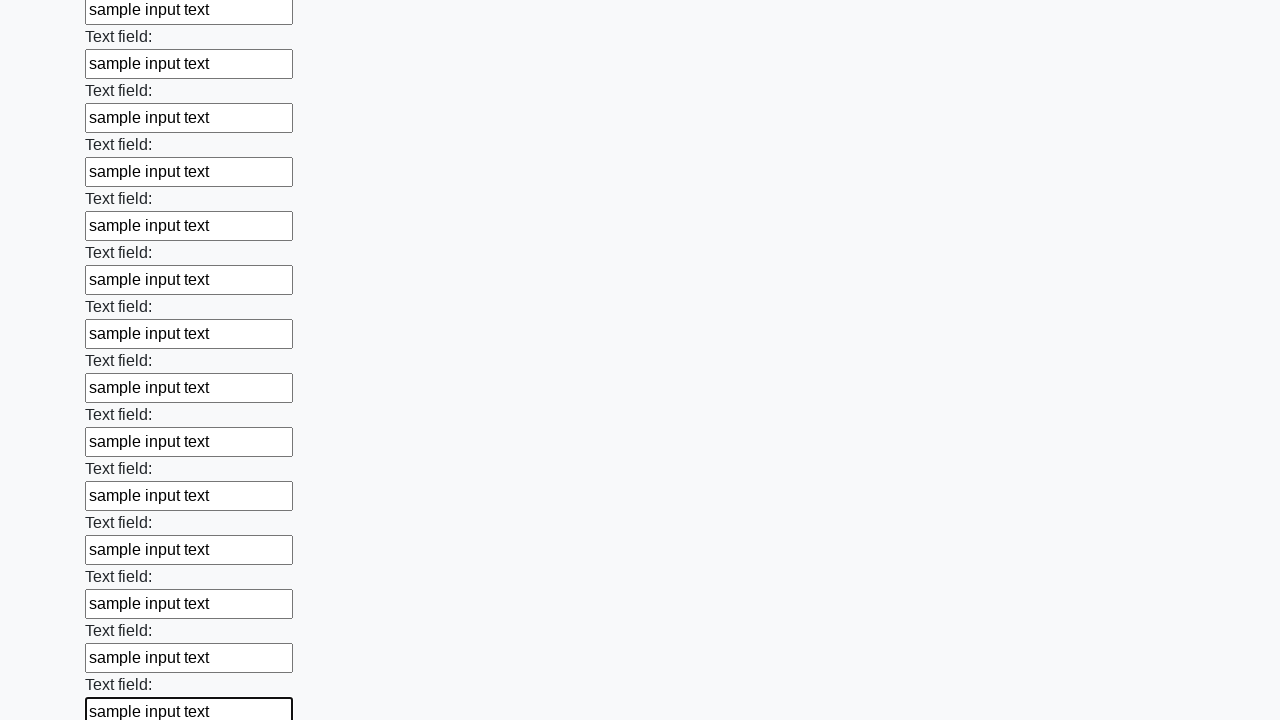

Filled input field with 'sample input text' on input >> nth=63
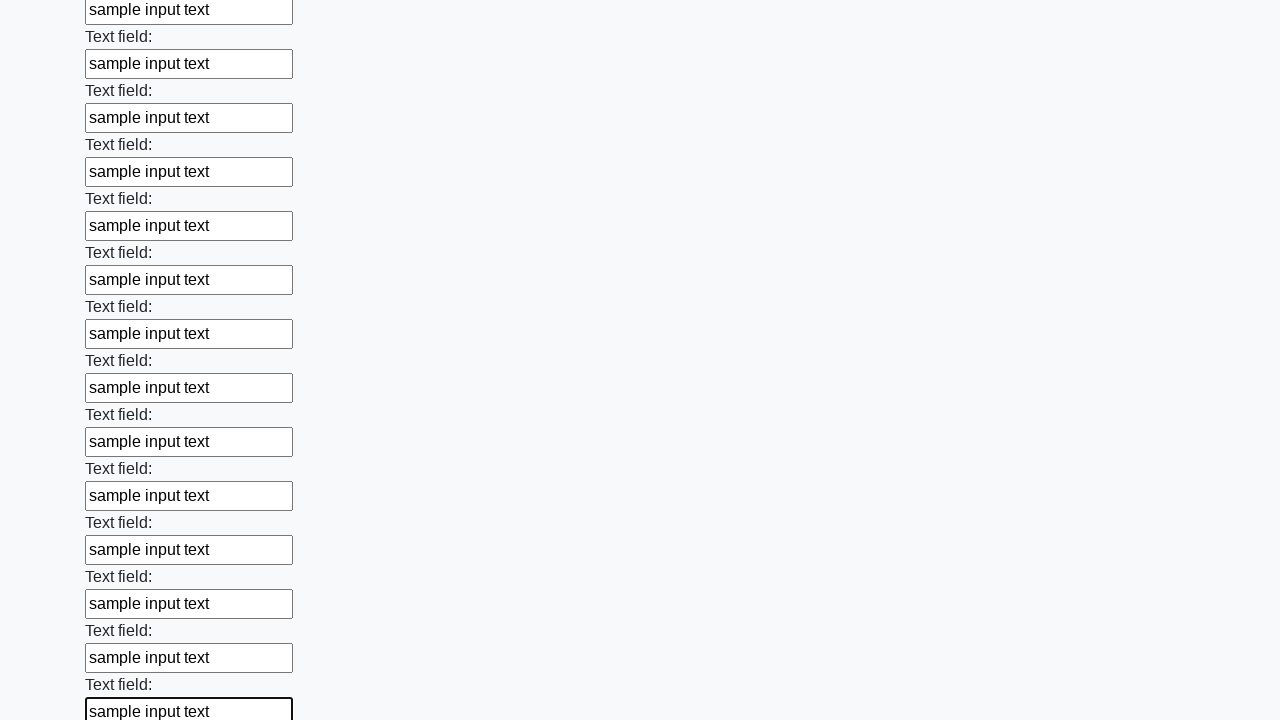

Filled input field with 'sample input text' on input >> nth=64
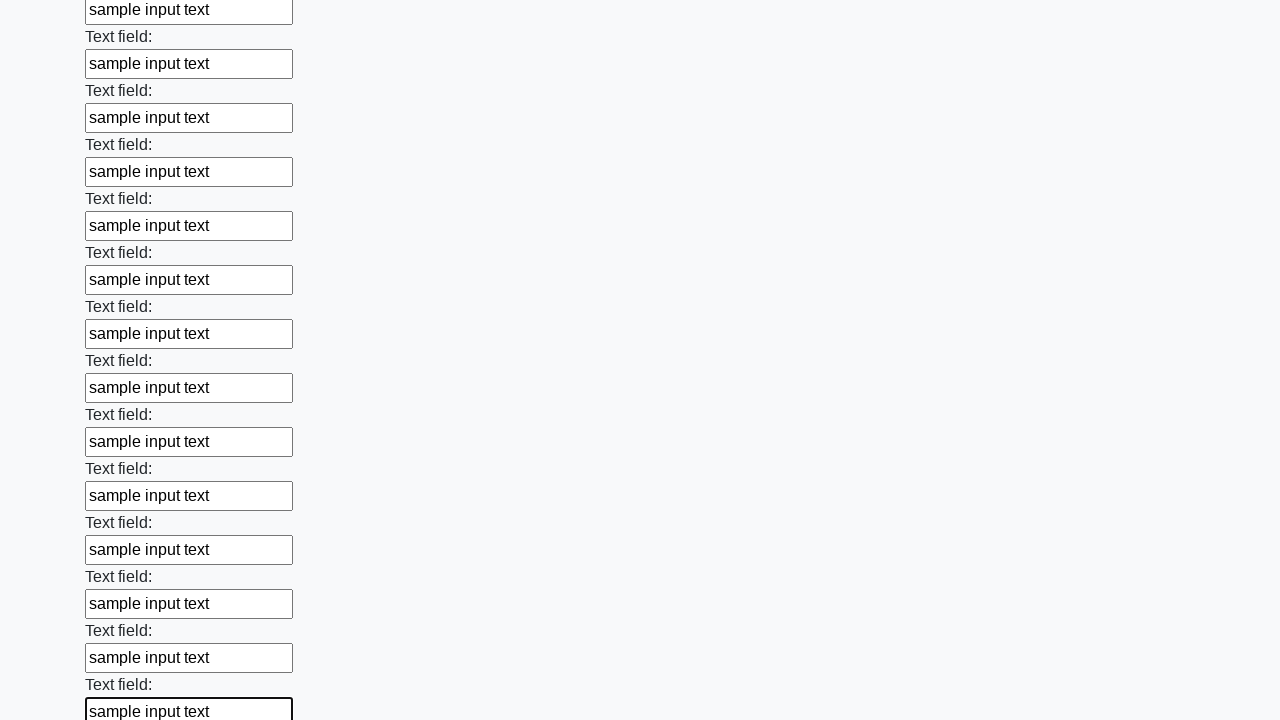

Filled input field with 'sample input text' on input >> nth=65
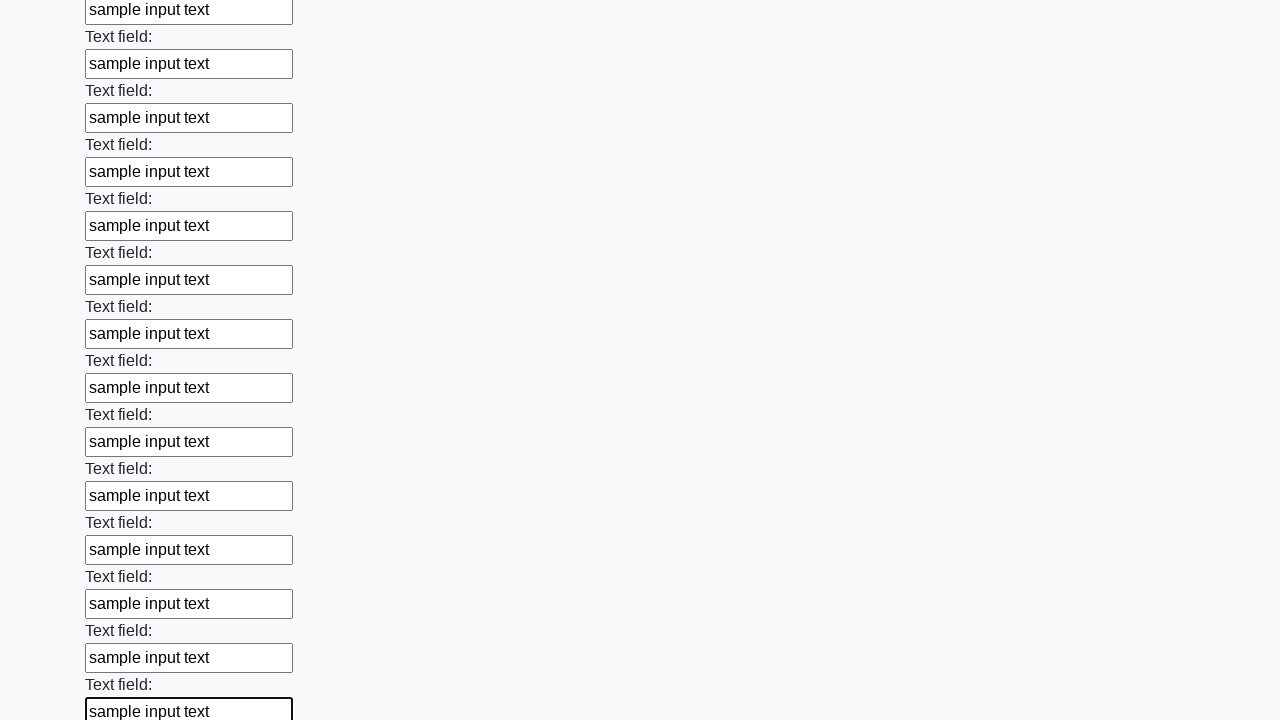

Filled input field with 'sample input text' on input >> nth=66
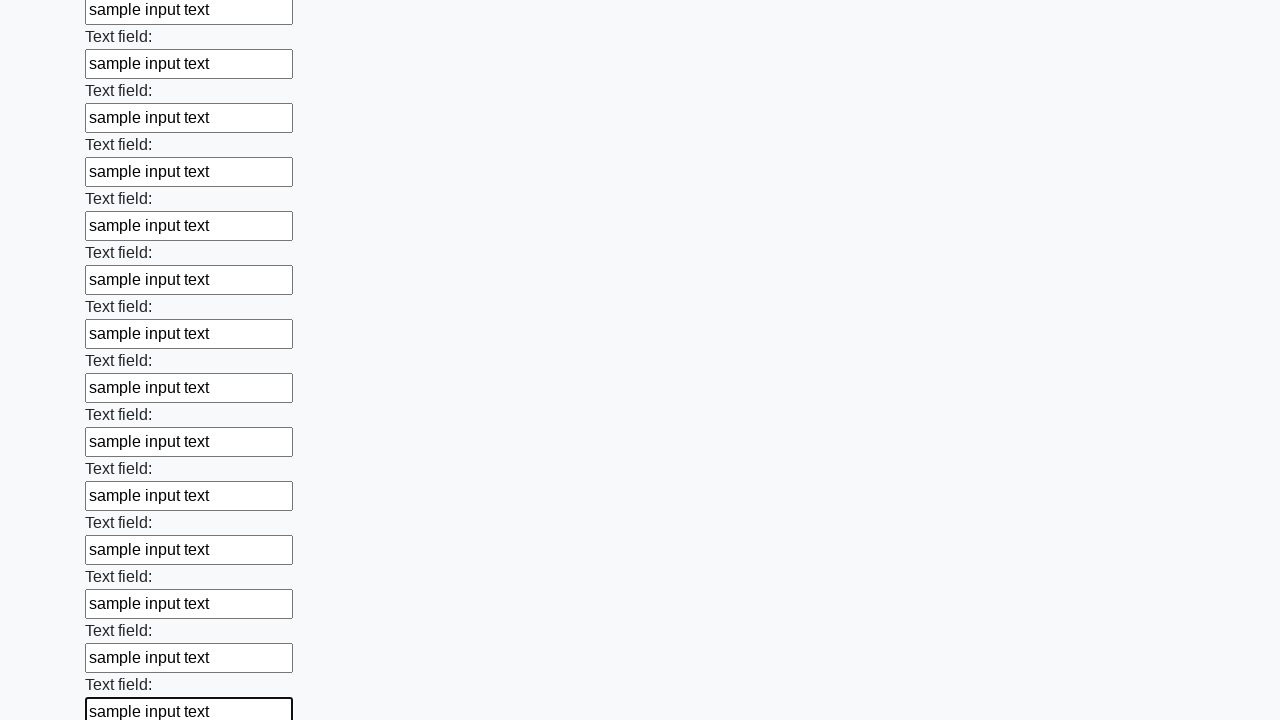

Filled input field with 'sample input text' on input >> nth=67
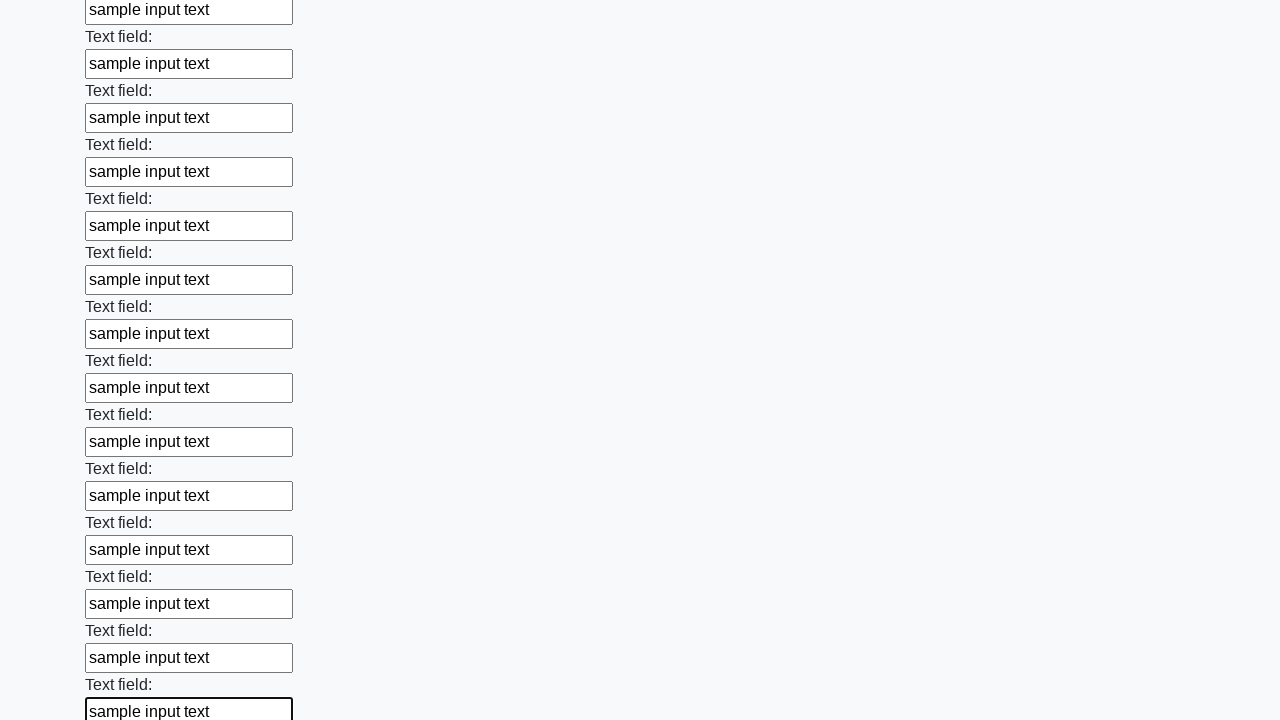

Filled input field with 'sample input text' on input >> nth=68
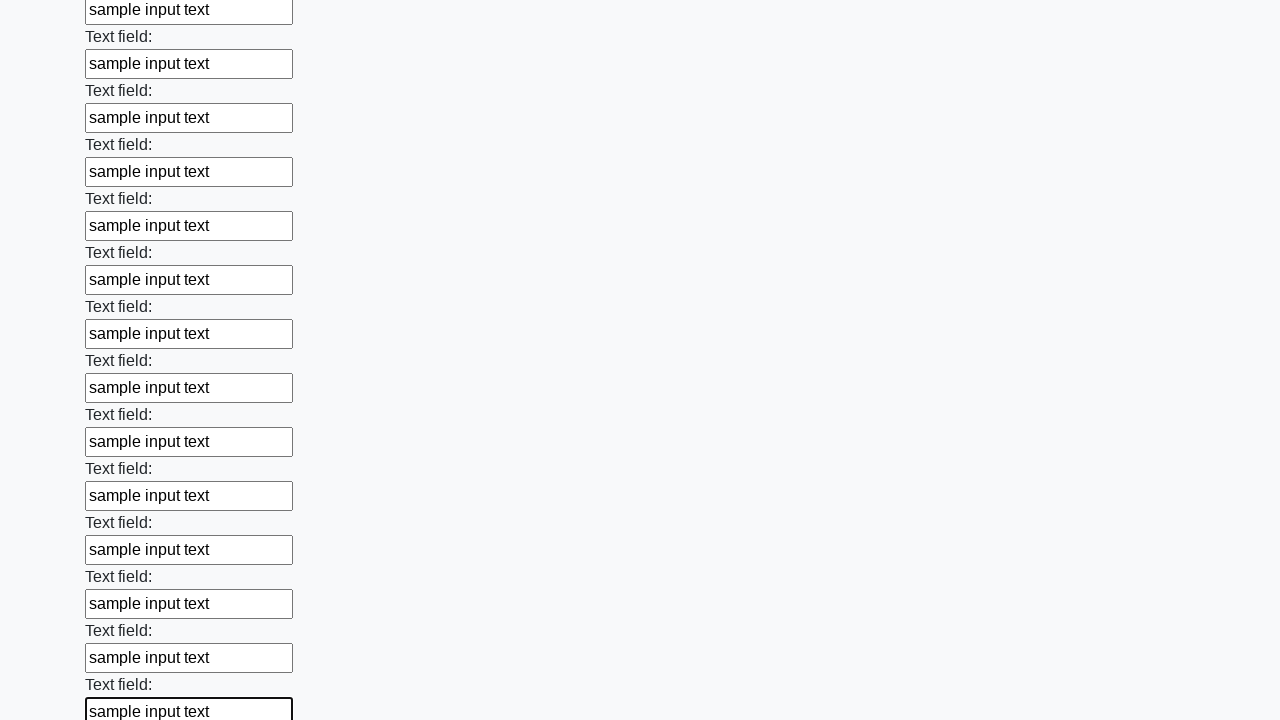

Filled input field with 'sample input text' on input >> nth=69
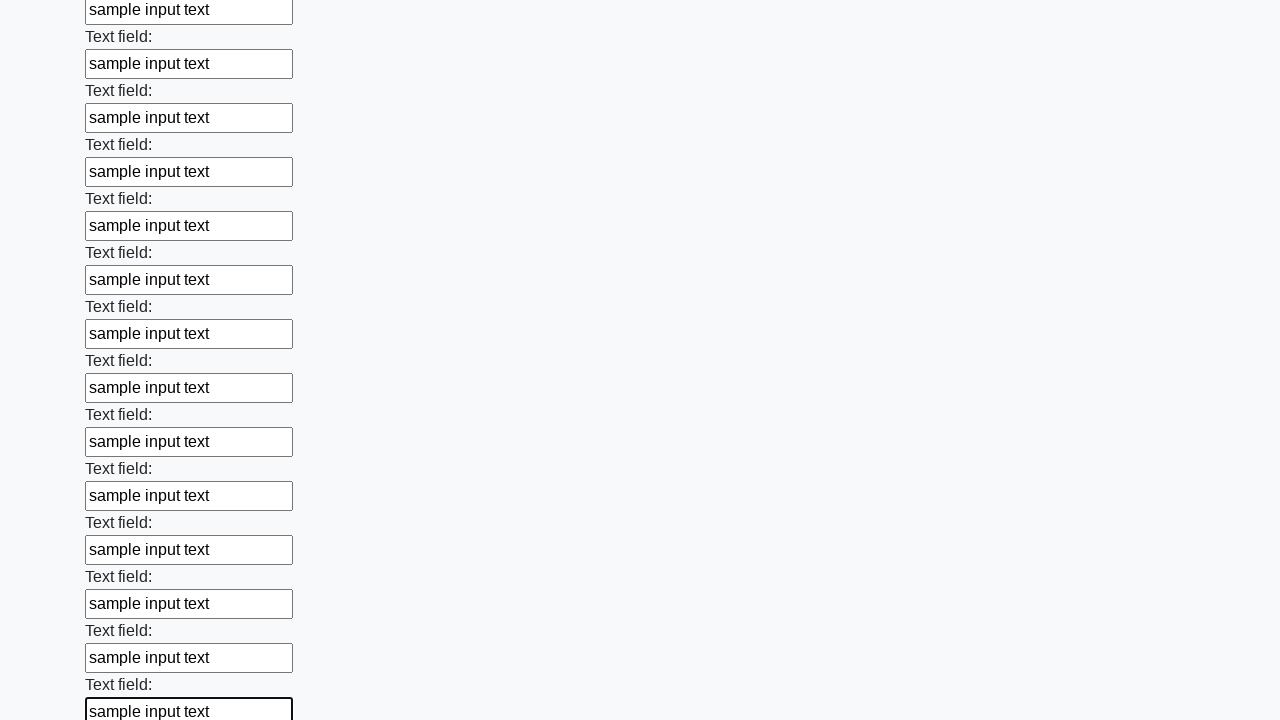

Filled input field with 'sample input text' on input >> nth=70
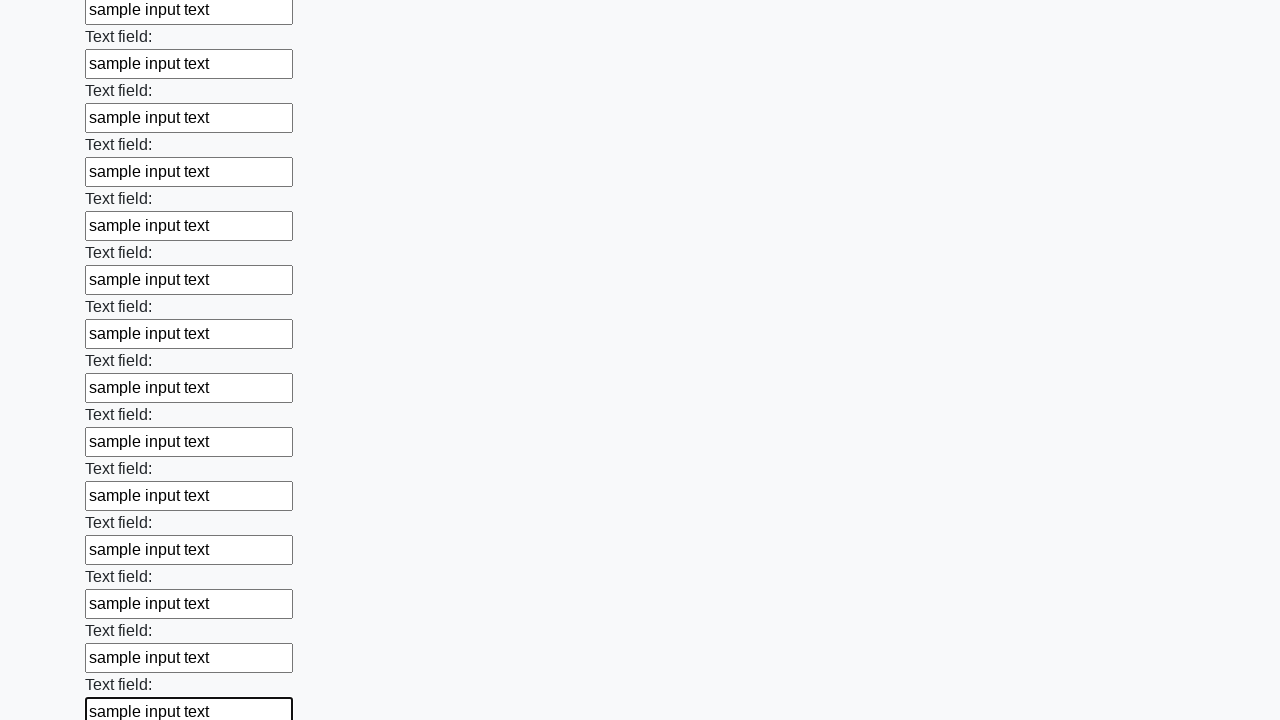

Filled input field with 'sample input text' on input >> nth=71
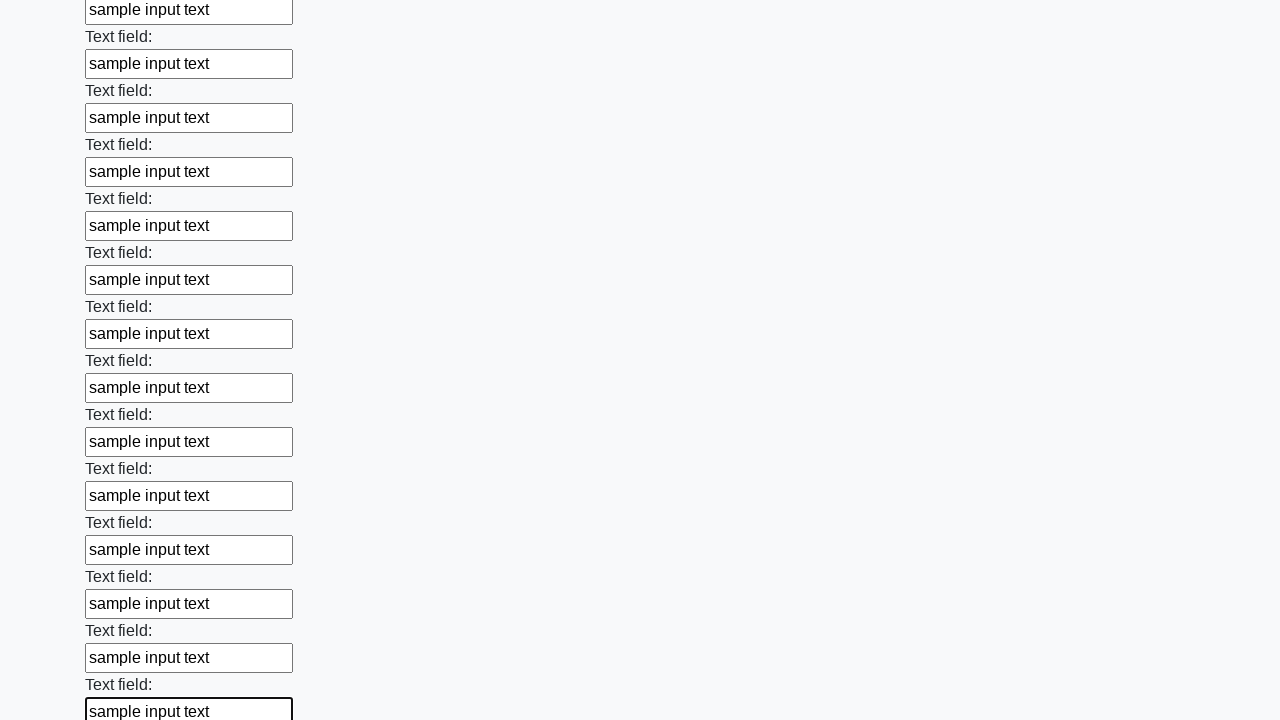

Filled input field with 'sample input text' on input >> nth=72
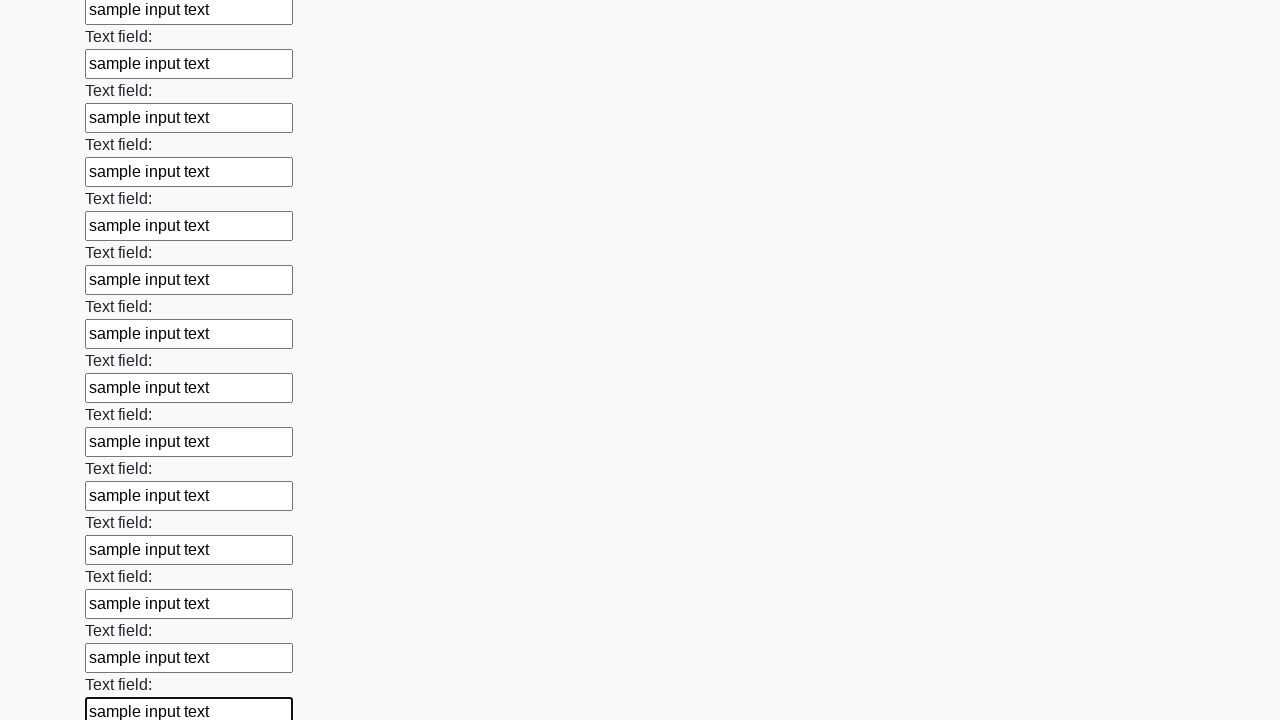

Filled input field with 'sample input text' on input >> nth=73
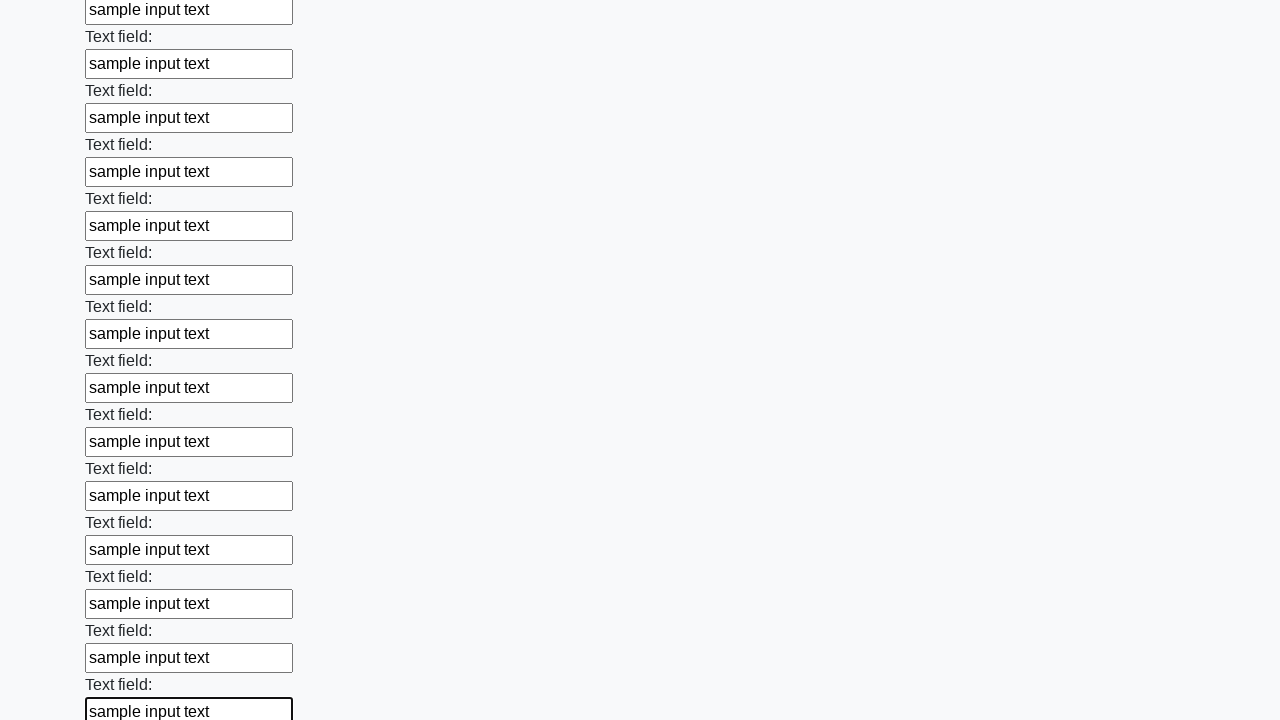

Filled input field with 'sample input text' on input >> nth=74
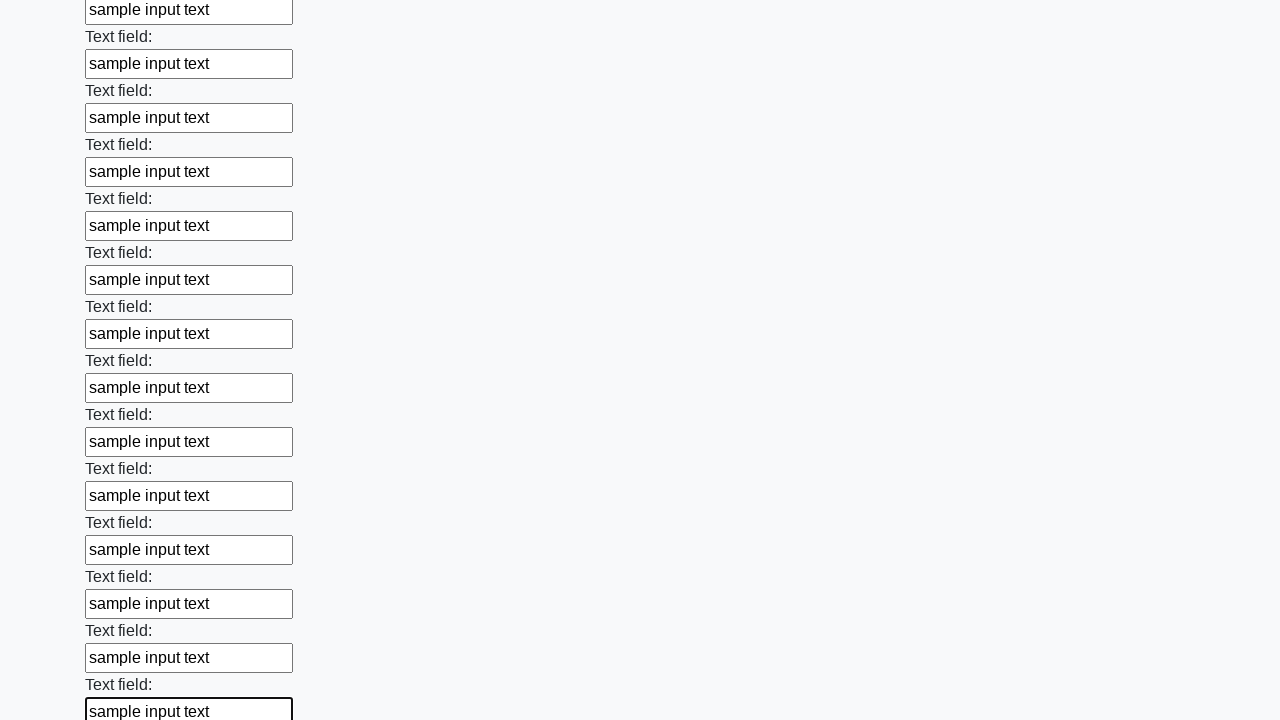

Filled input field with 'sample input text' on input >> nth=75
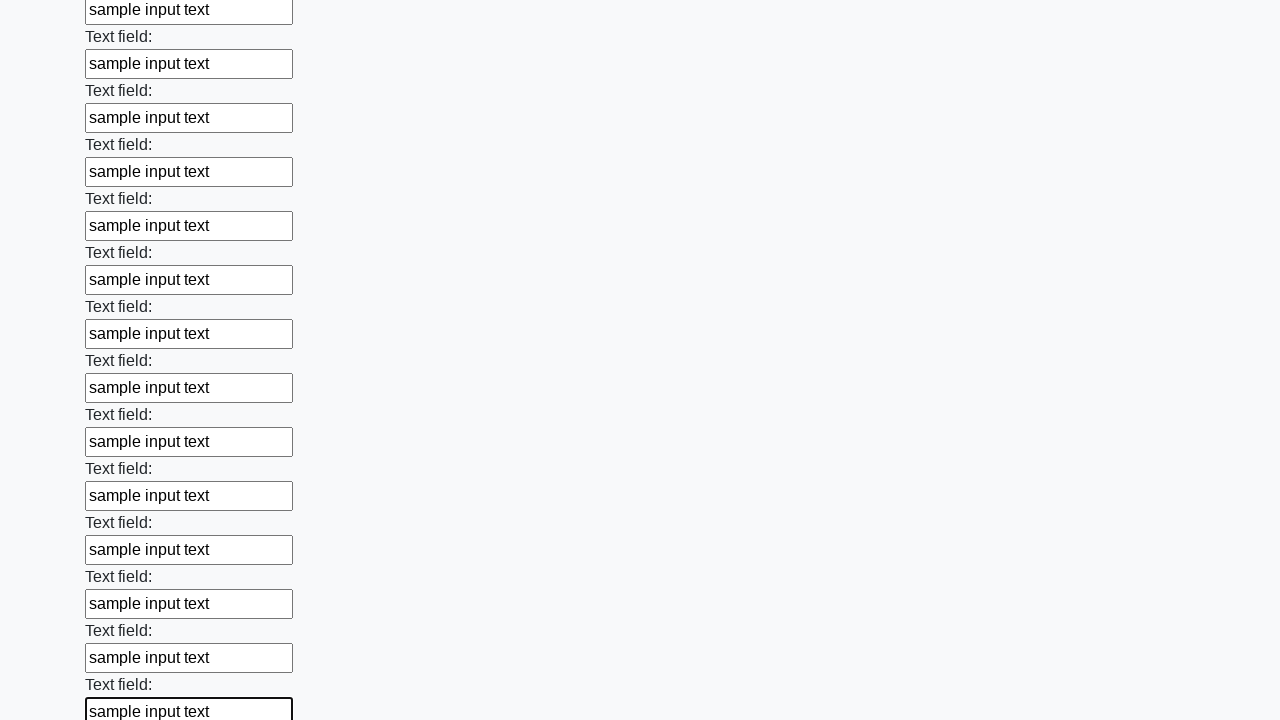

Filled input field with 'sample input text' on input >> nth=76
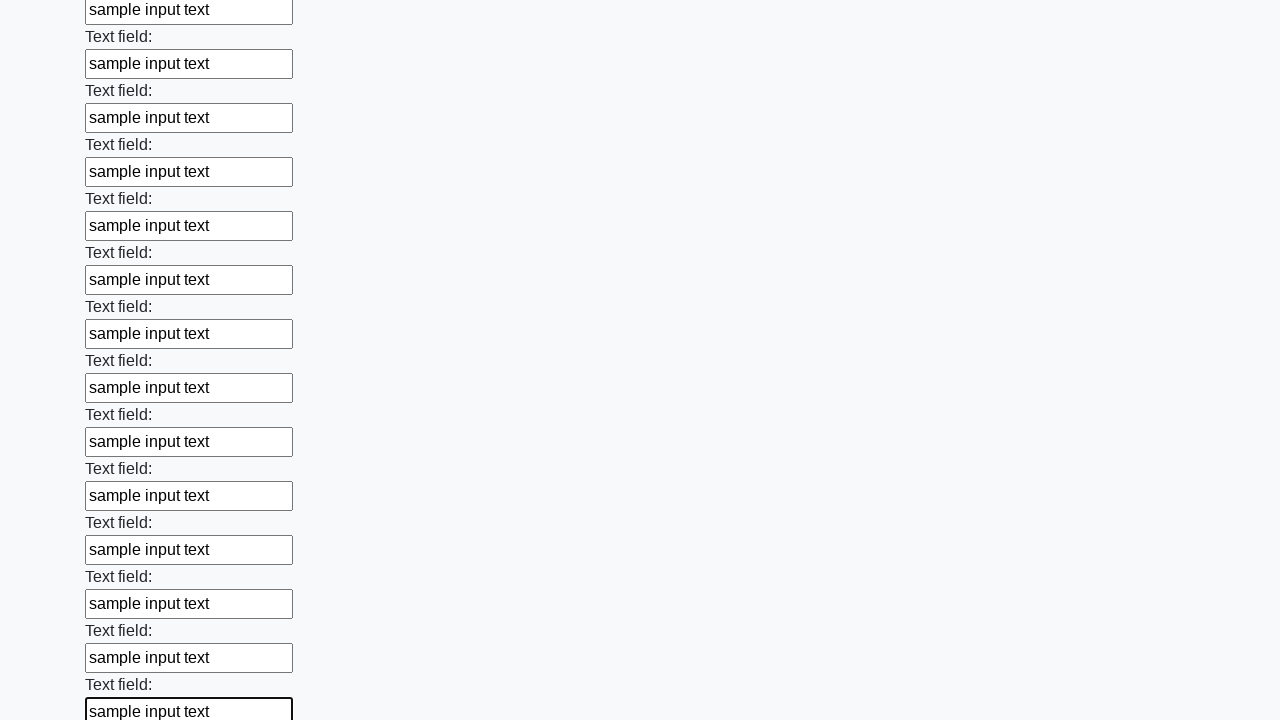

Filled input field with 'sample input text' on input >> nth=77
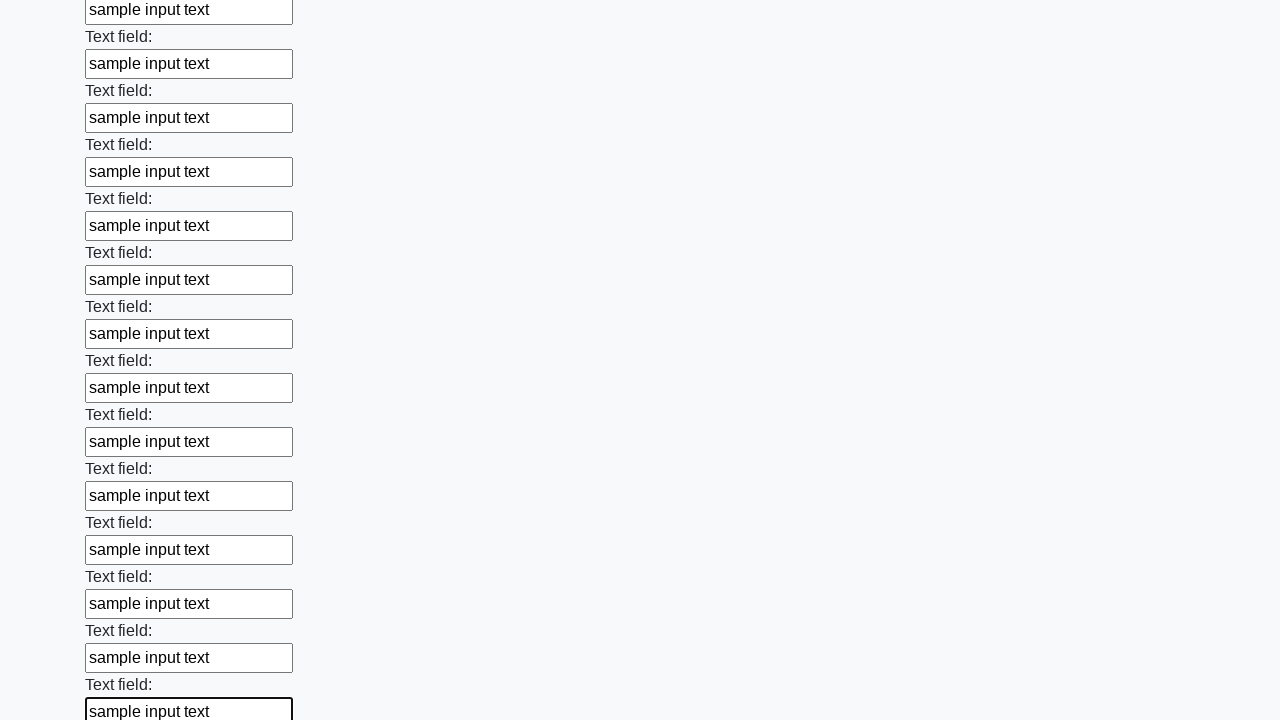

Filled input field with 'sample input text' on input >> nth=78
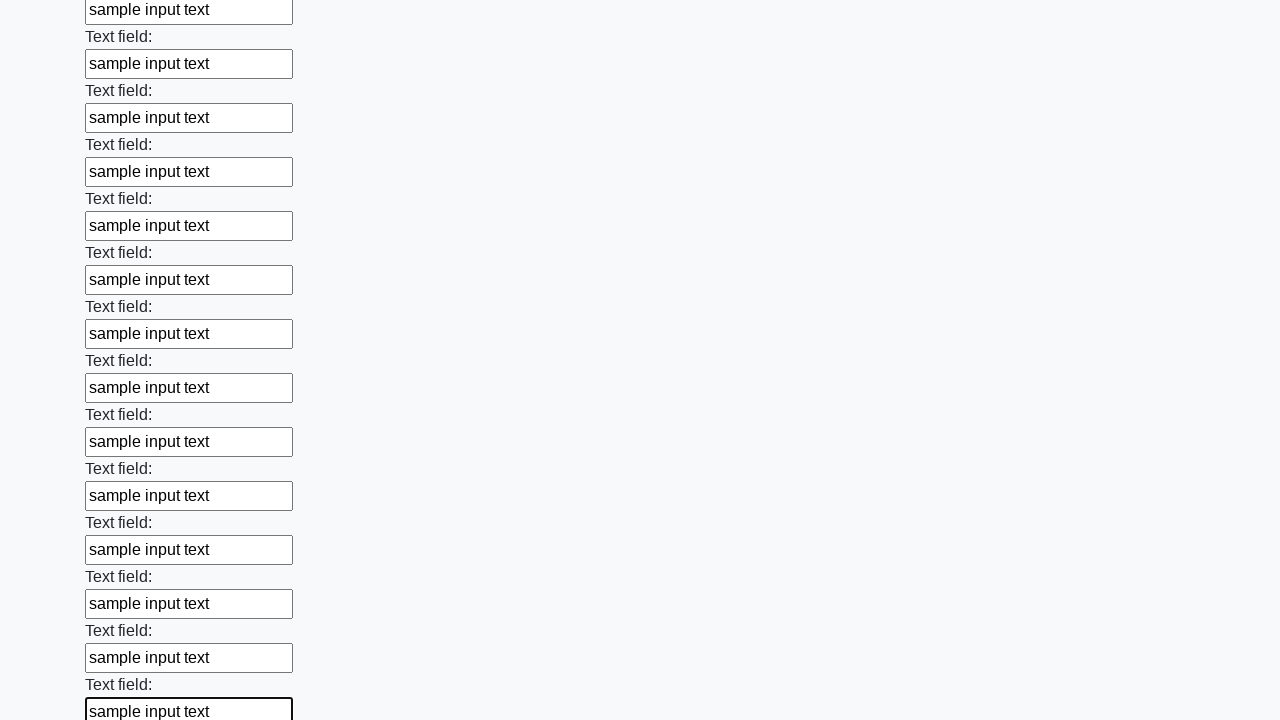

Filled input field with 'sample input text' on input >> nth=79
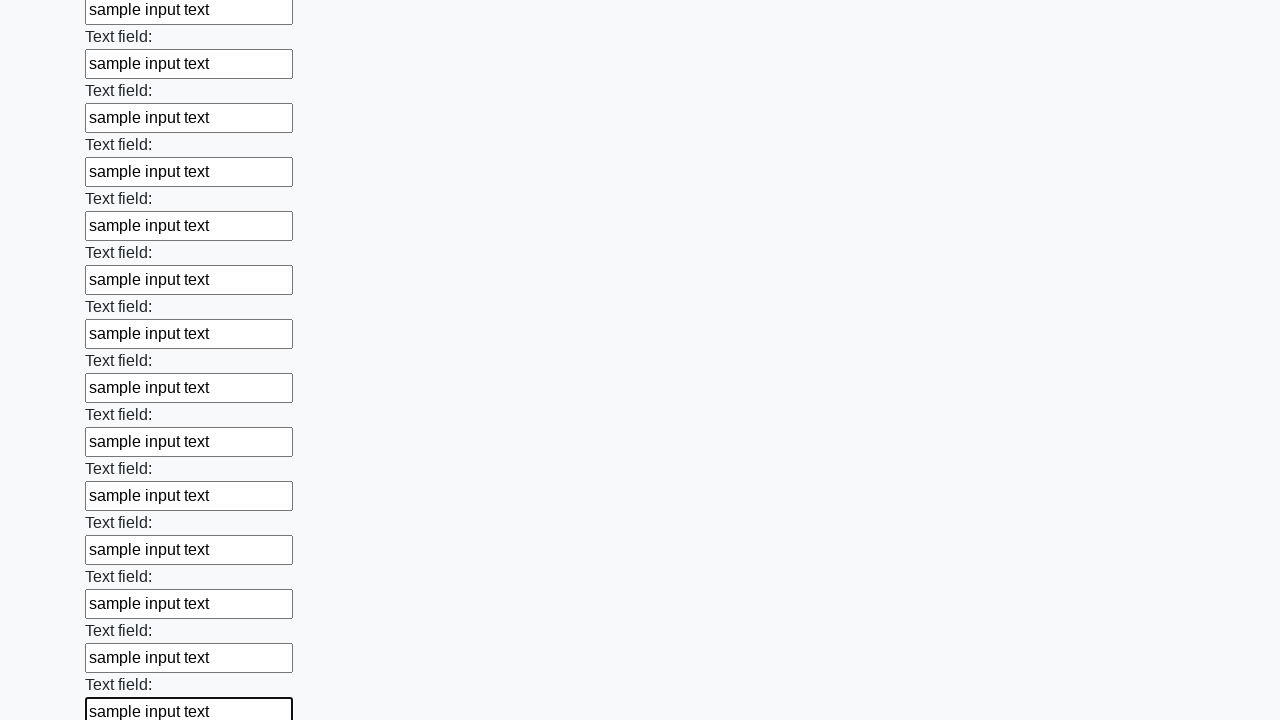

Filled input field with 'sample input text' on input >> nth=80
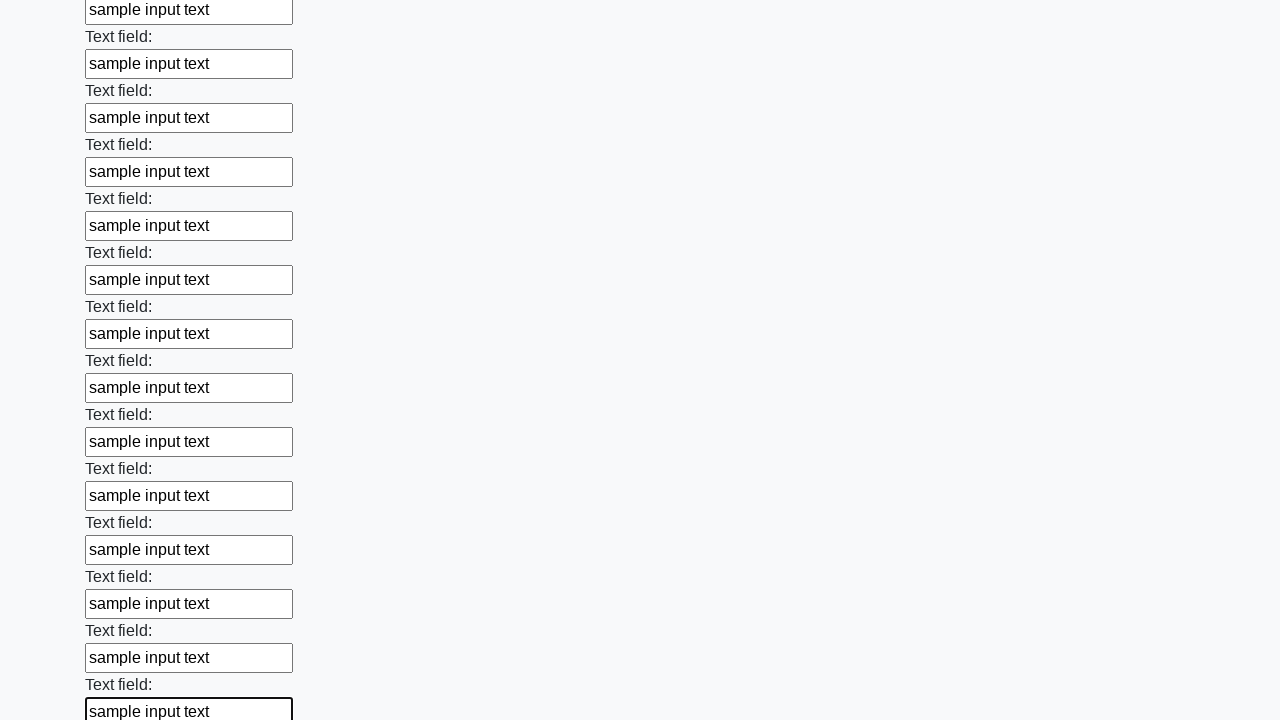

Filled input field with 'sample input text' on input >> nth=81
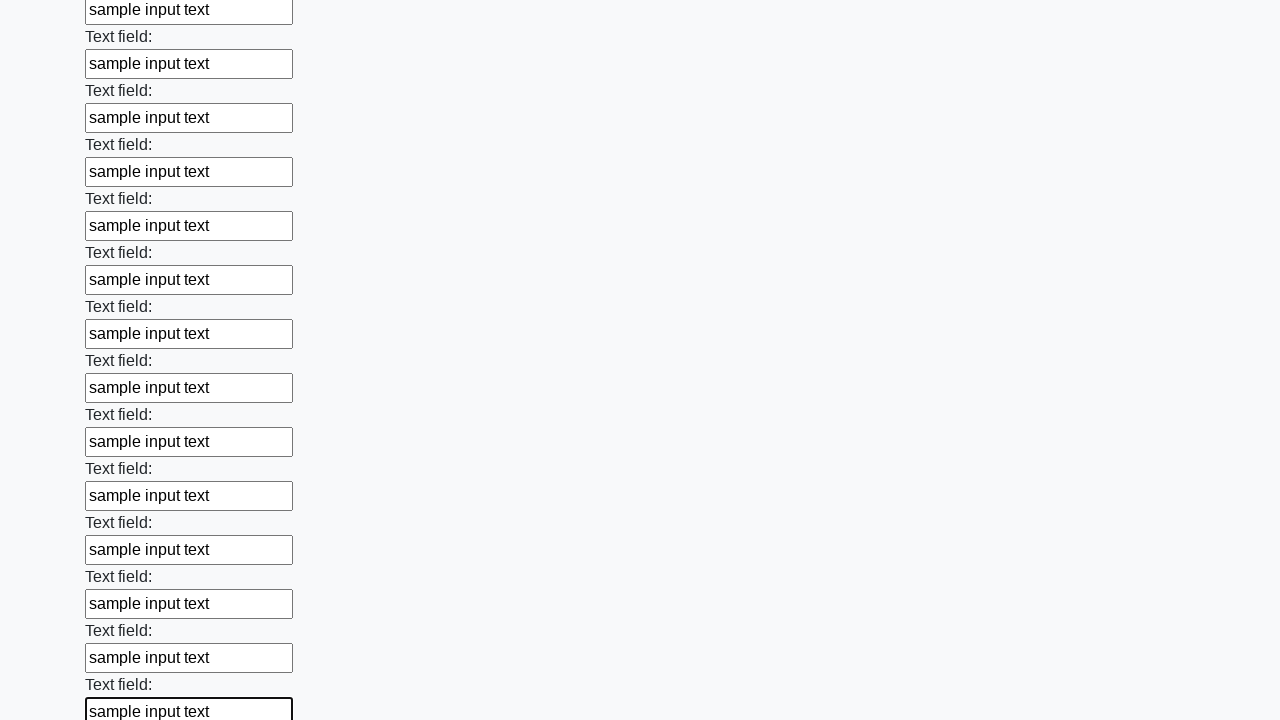

Filled input field with 'sample input text' on input >> nth=82
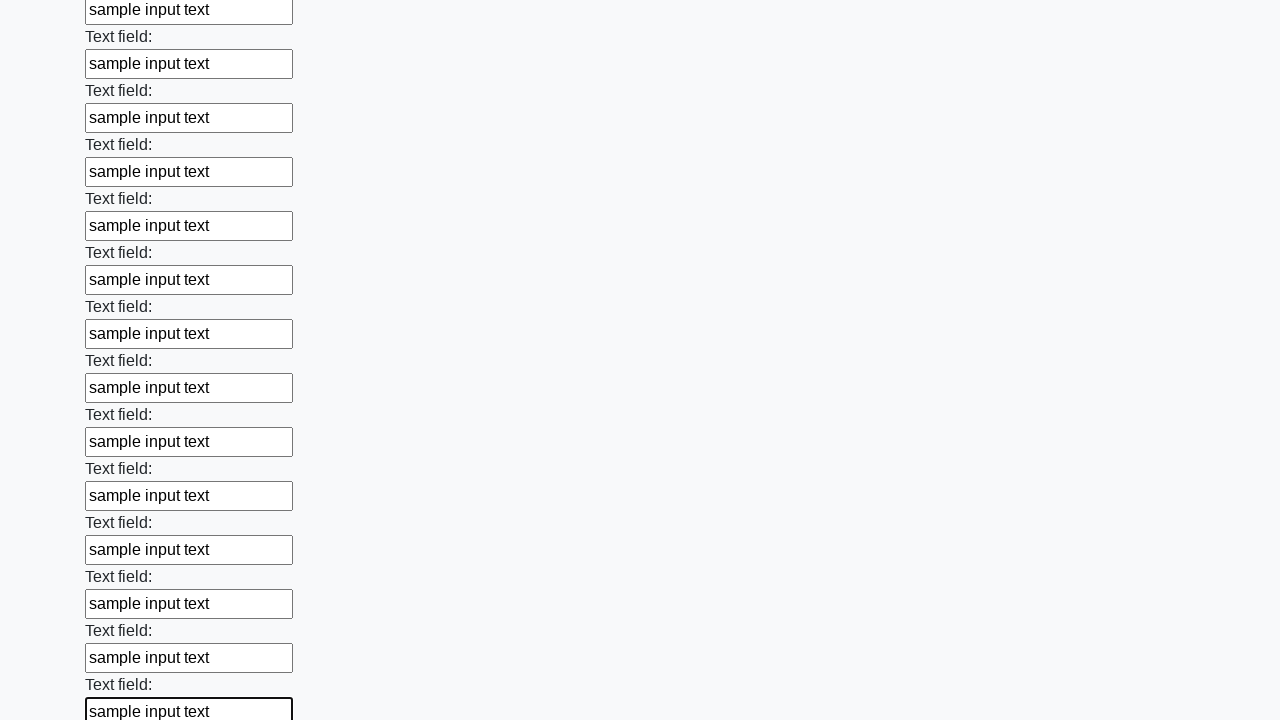

Filled input field with 'sample input text' on input >> nth=83
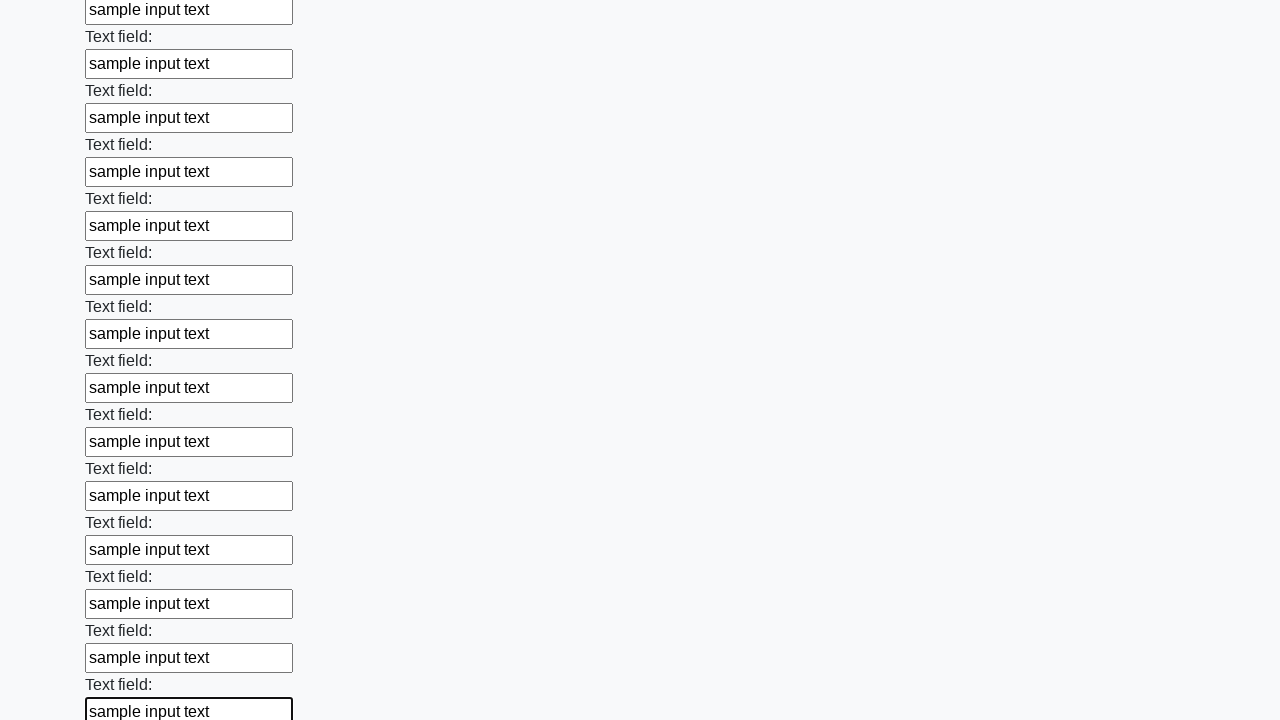

Filled input field with 'sample input text' on input >> nth=84
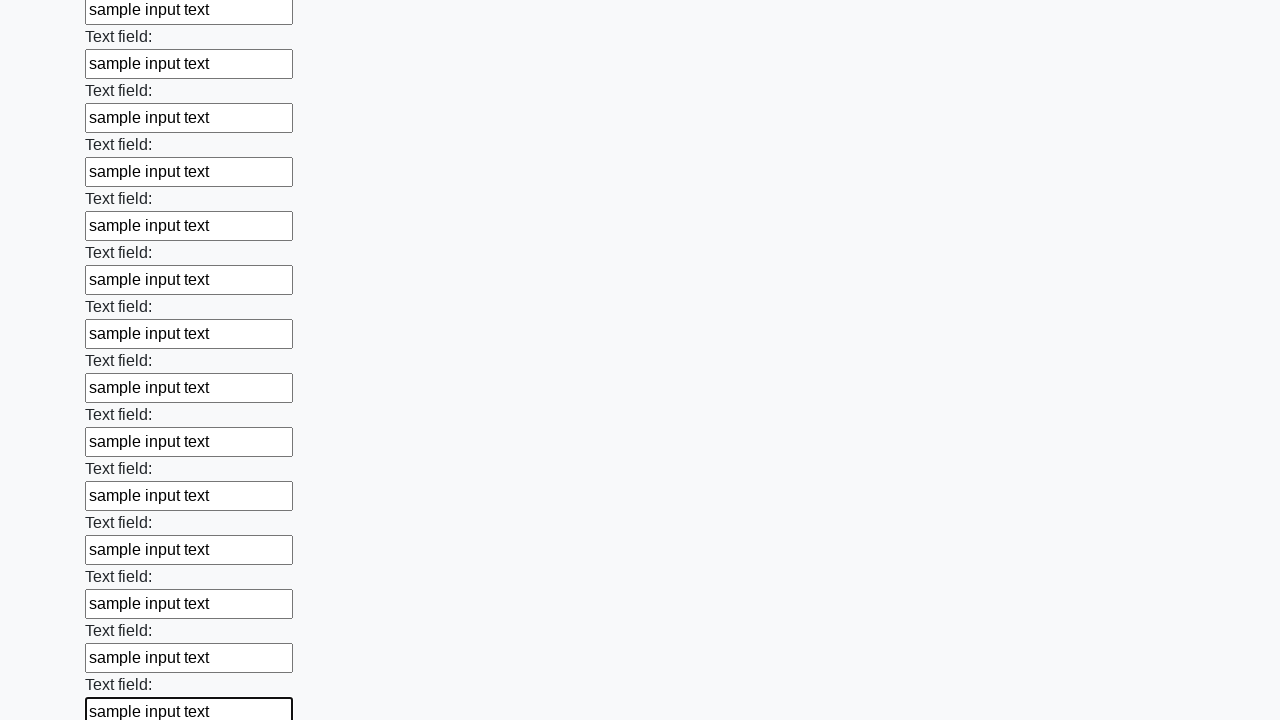

Filled input field with 'sample input text' on input >> nth=85
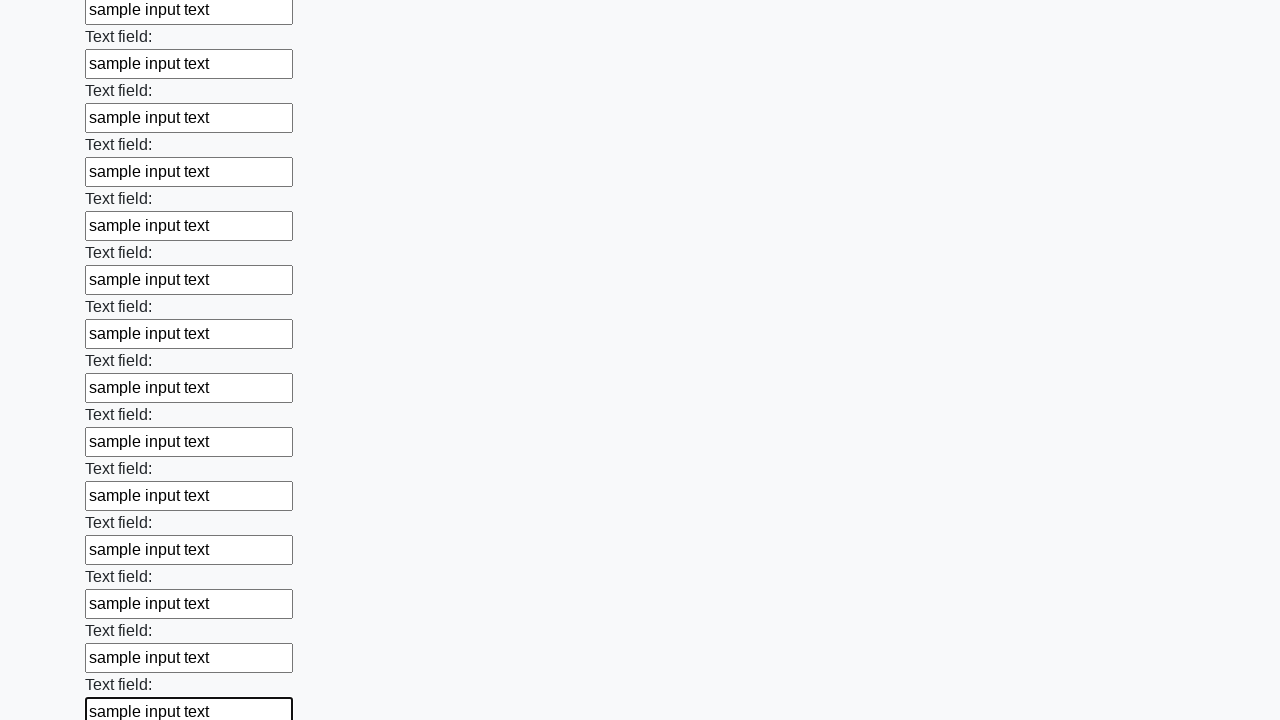

Filled input field with 'sample input text' on input >> nth=86
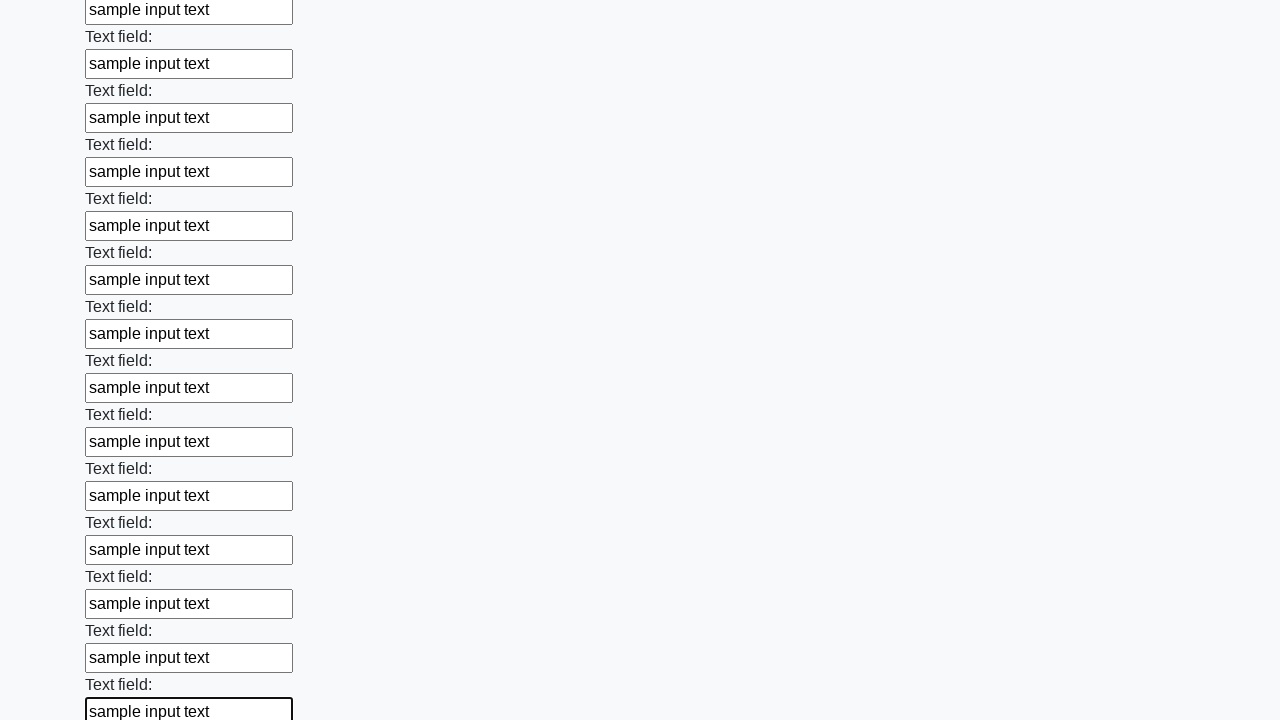

Filled input field with 'sample input text' on input >> nth=87
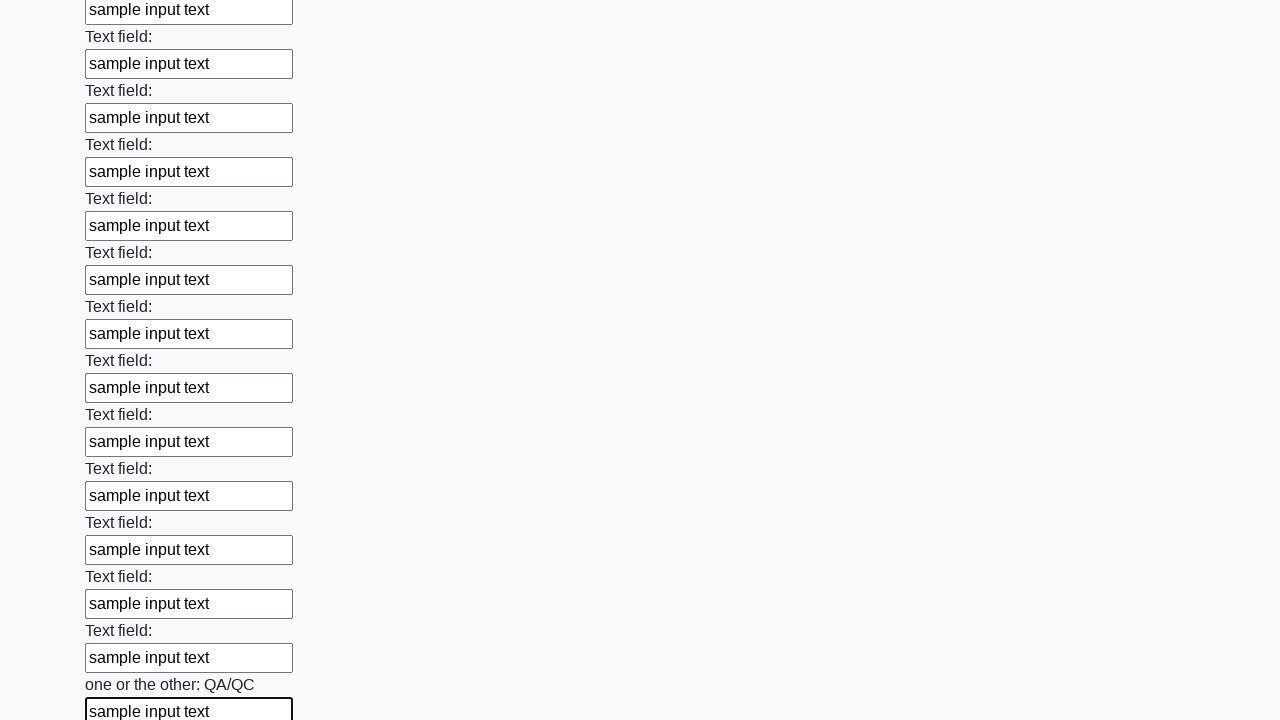

Filled input field with 'sample input text' on input >> nth=88
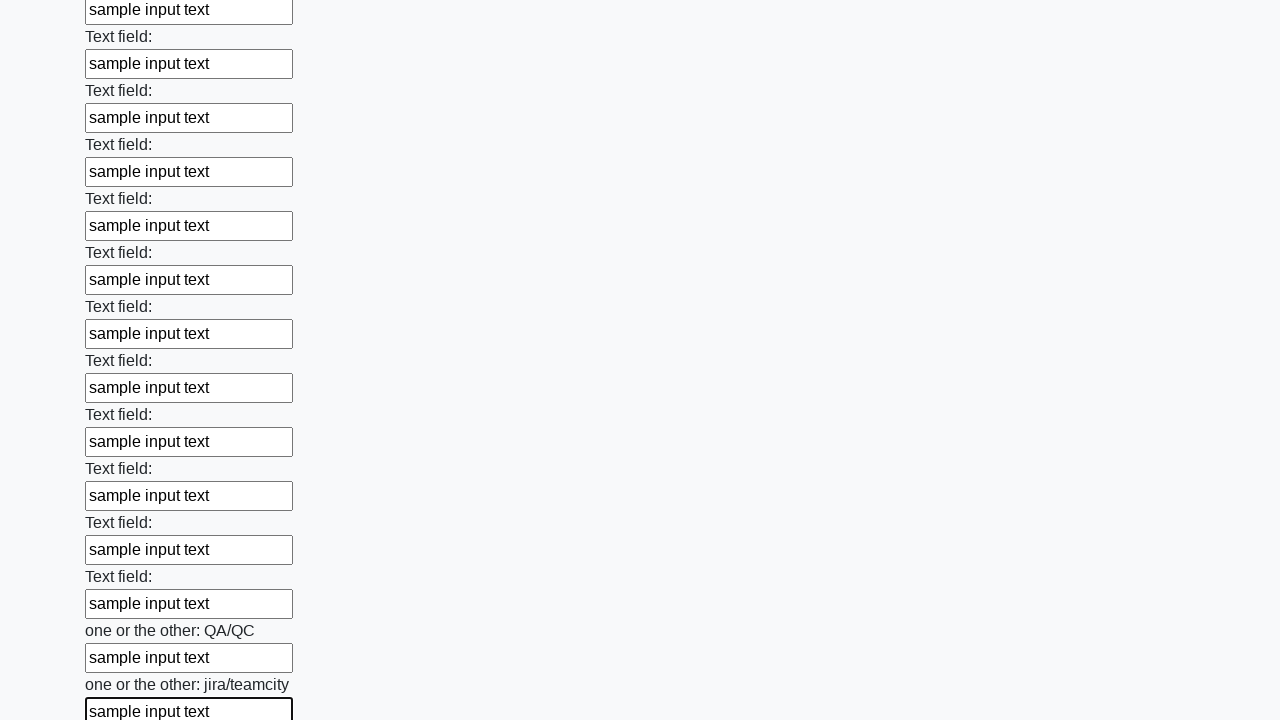

Filled input field with 'sample input text' on input >> nth=89
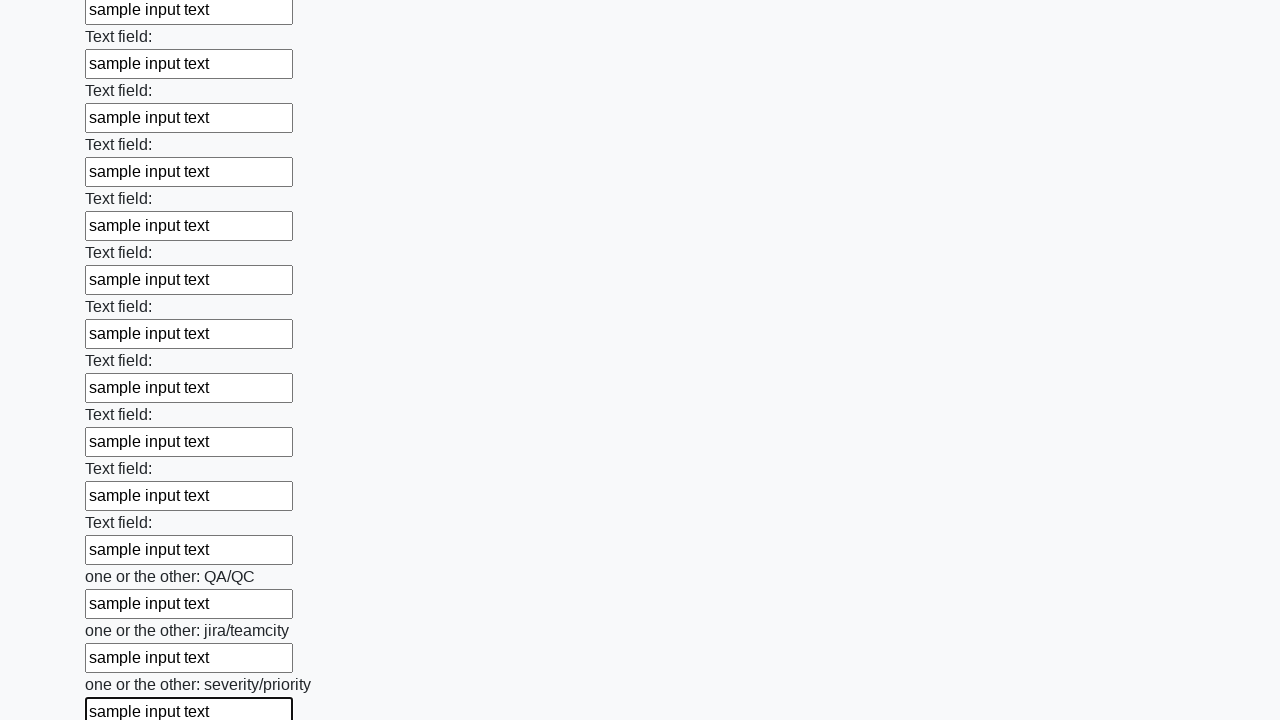

Filled input field with 'sample input text' on input >> nth=90
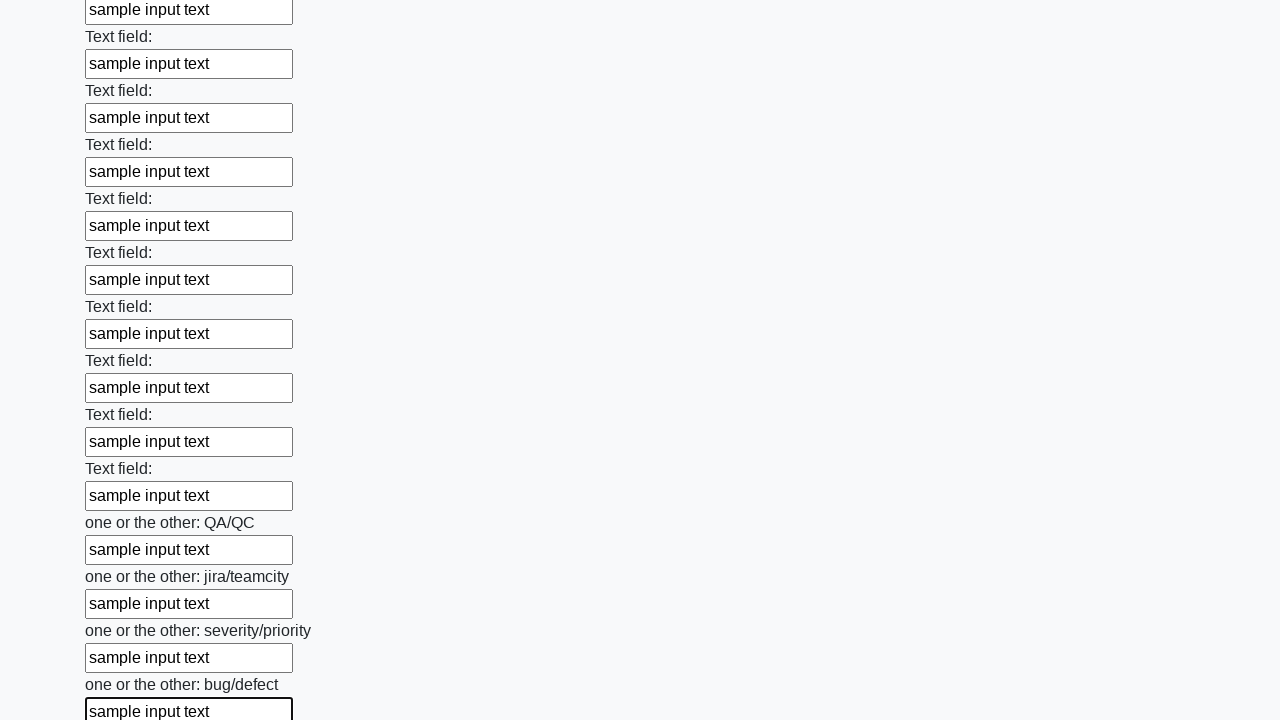

Filled input field with 'sample input text' on input >> nth=91
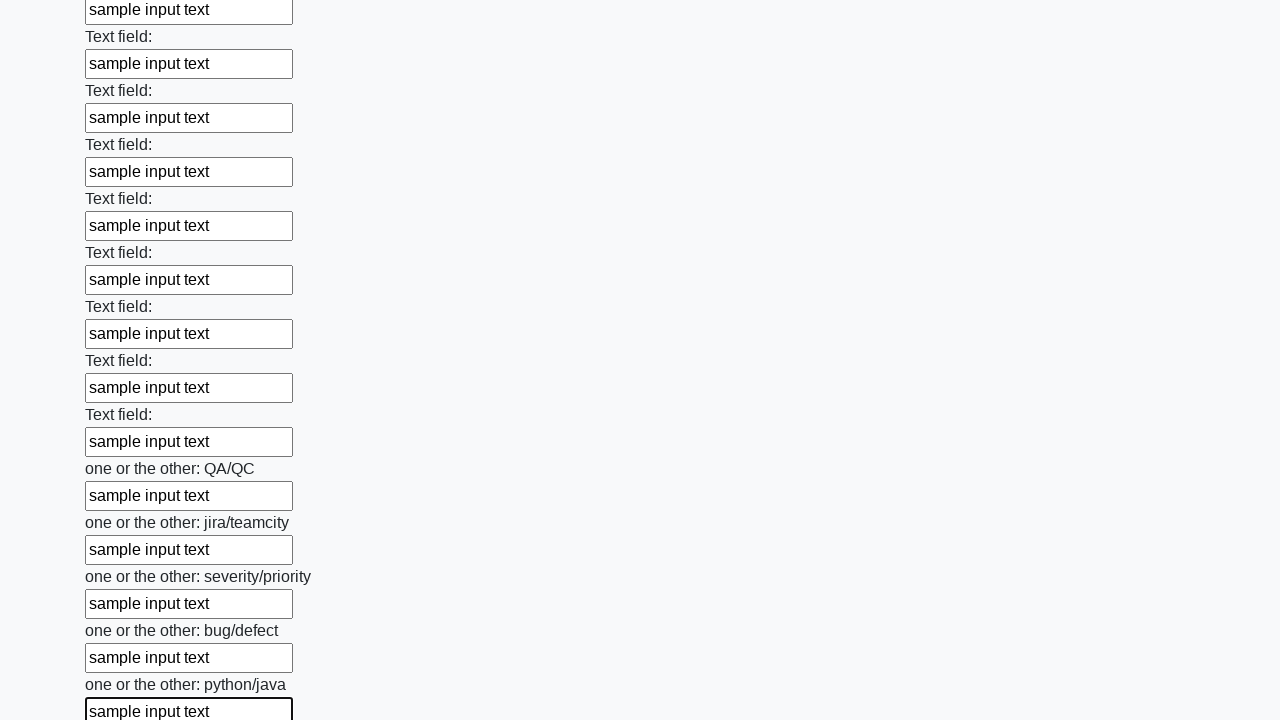

Filled input field with 'sample input text' on input >> nth=92
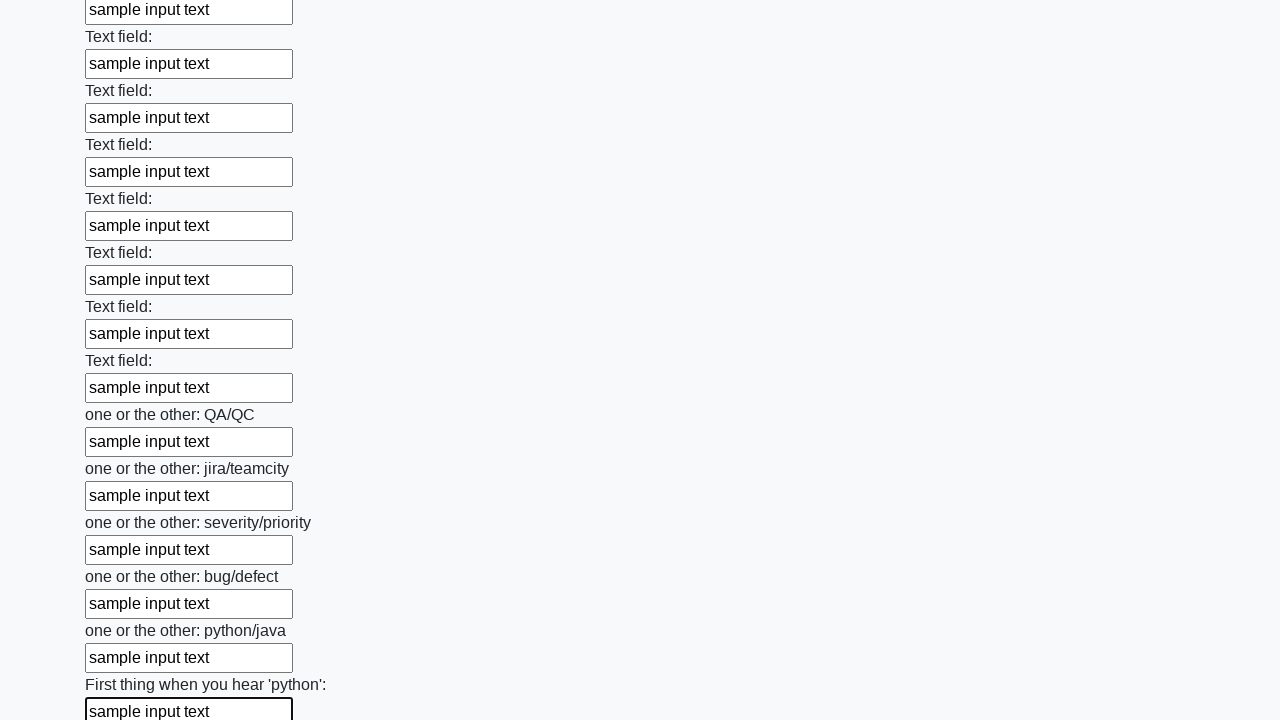

Filled input field with 'sample input text' on input >> nth=93
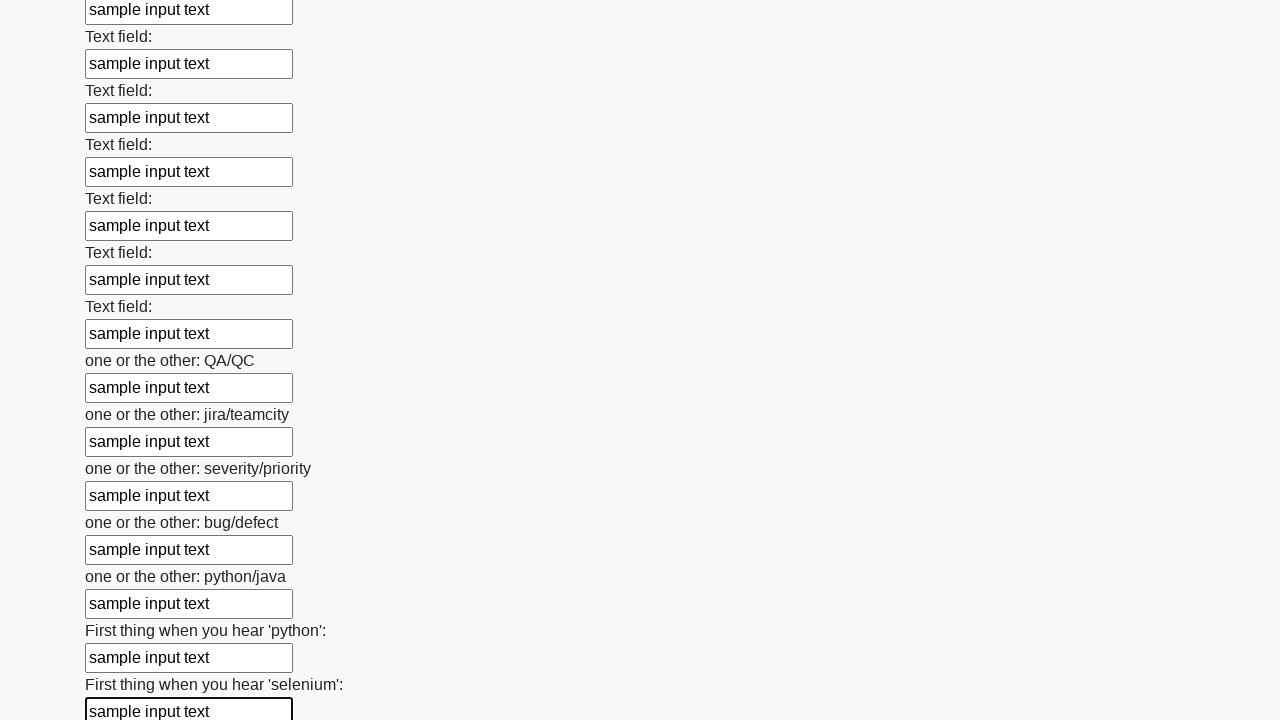

Filled input field with 'sample input text' on input >> nth=94
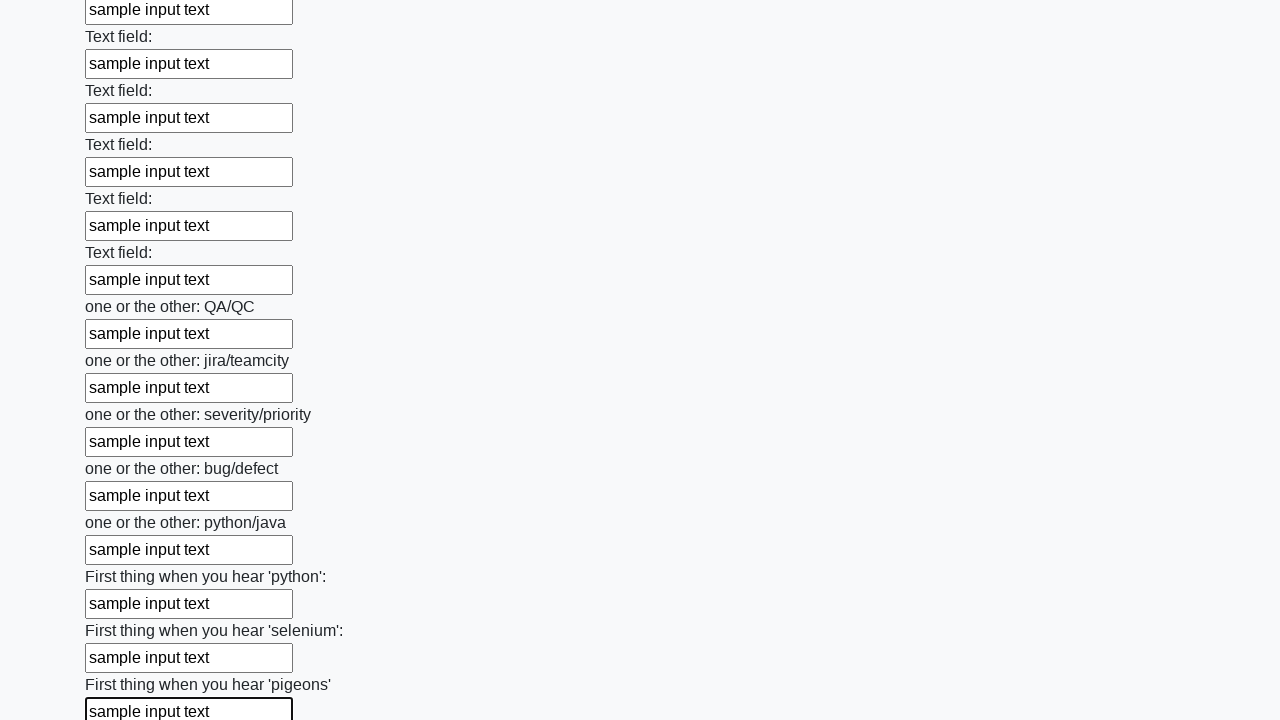

Filled input field with 'sample input text' on input >> nth=95
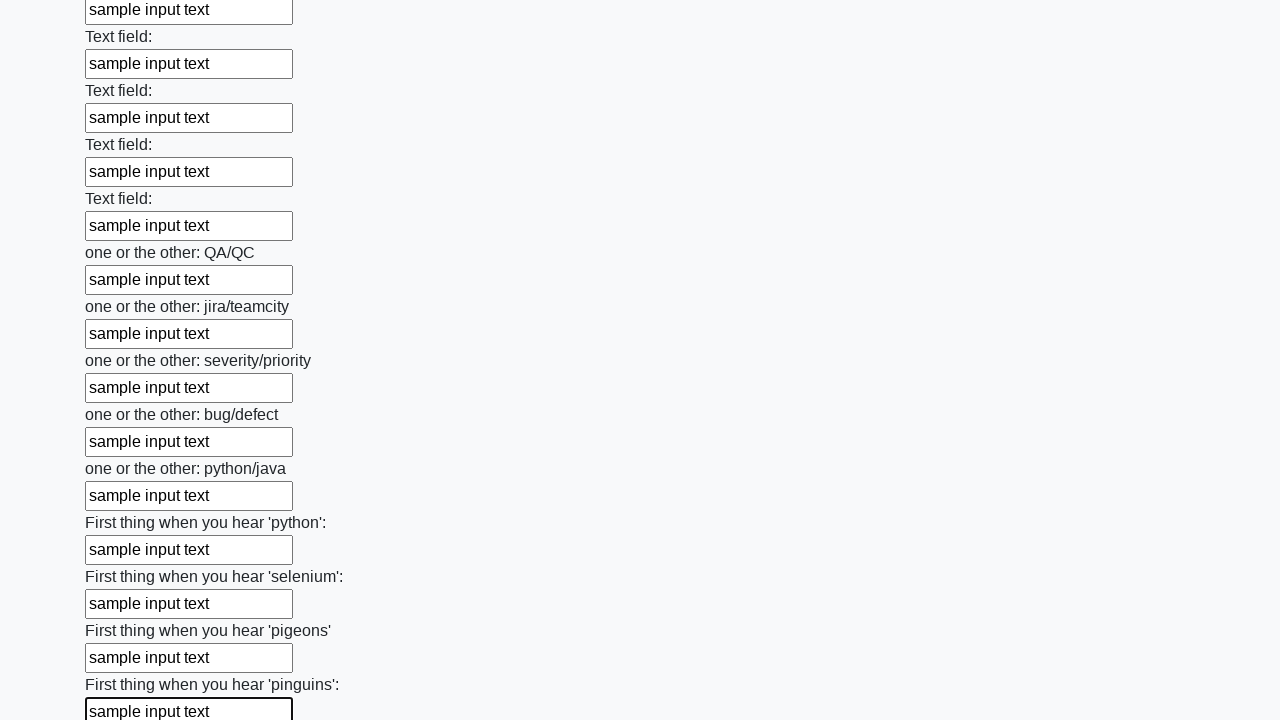

Filled input field with 'sample input text' on input >> nth=96
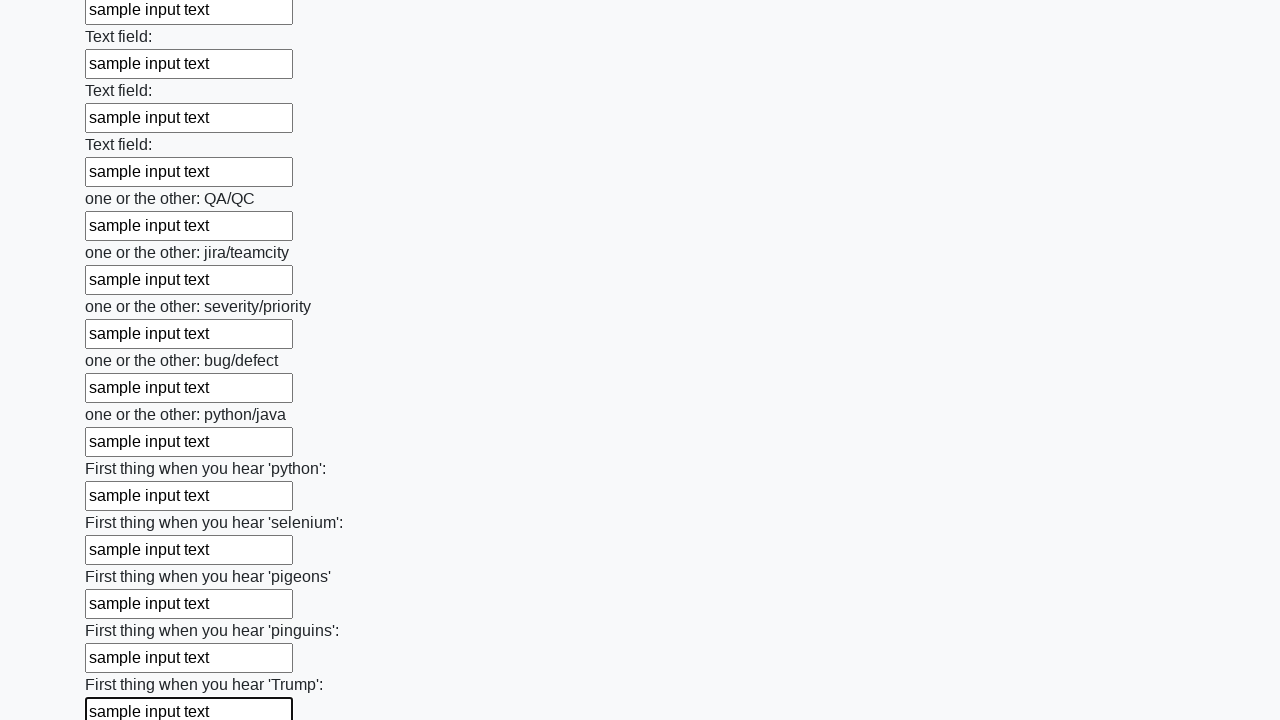

Filled input field with 'sample input text' on input >> nth=97
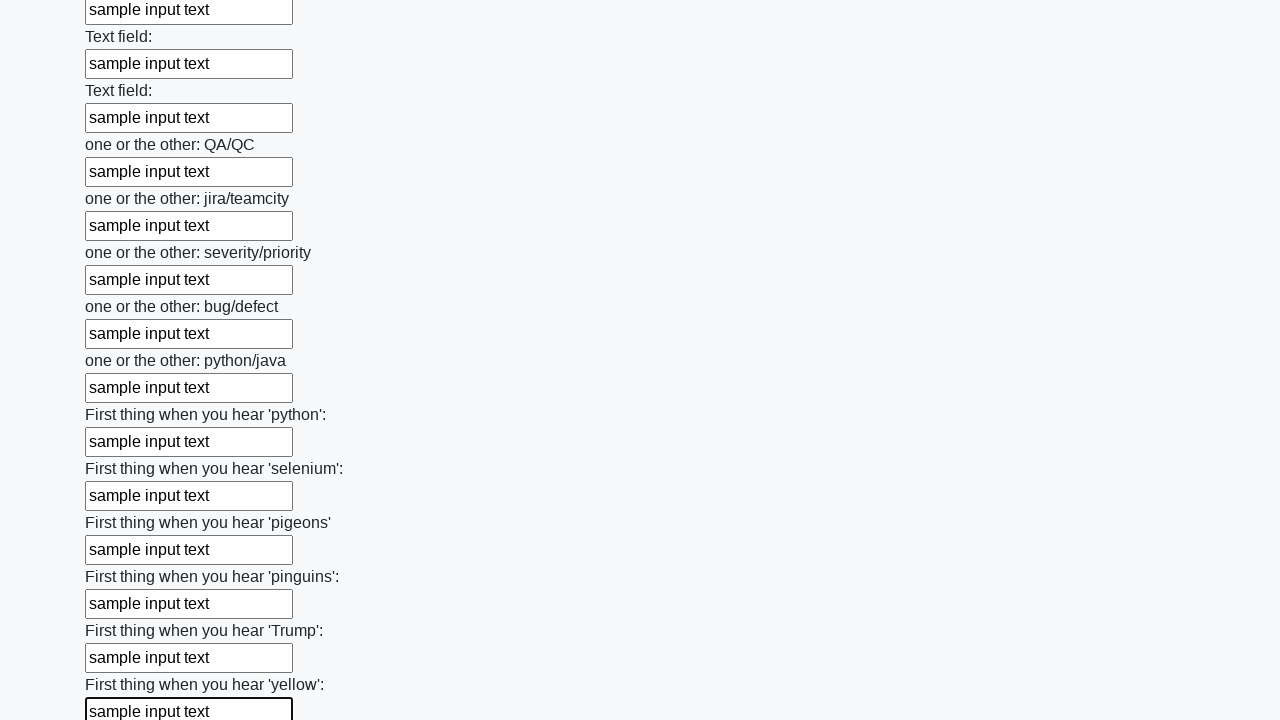

Filled input field with 'sample input text' on input >> nth=98
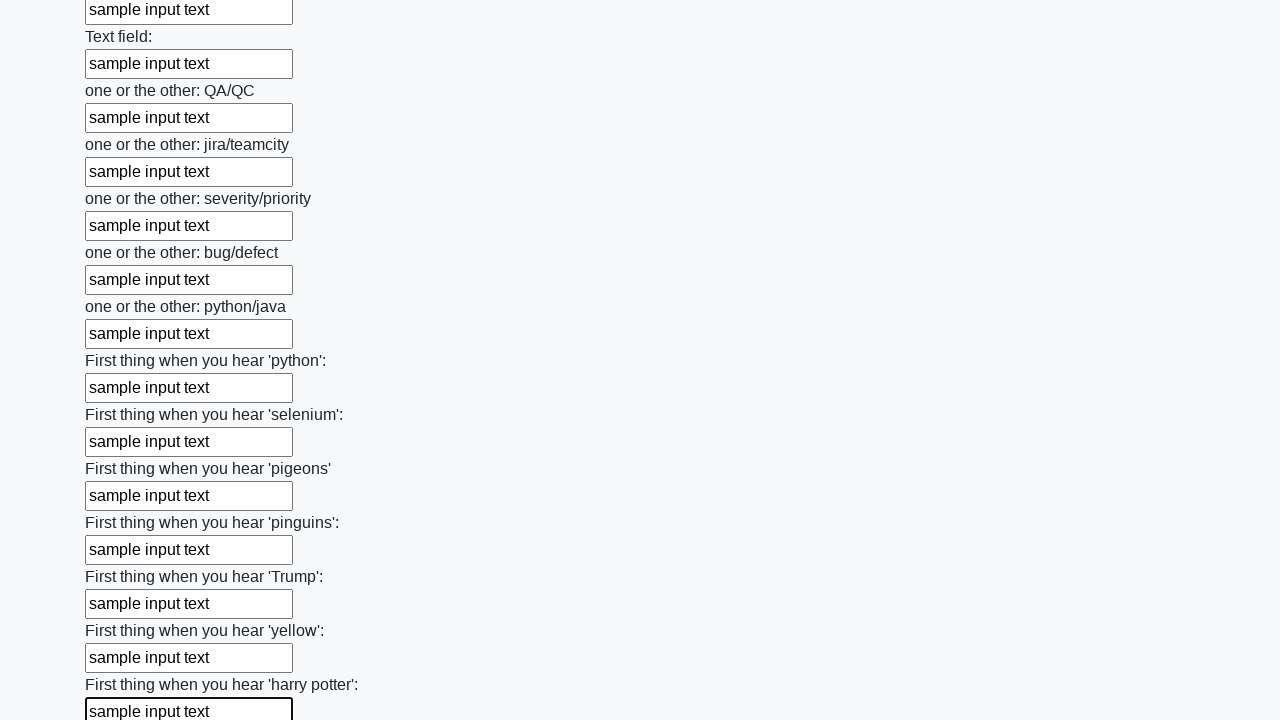

Filled input field with 'sample input text' on input >> nth=99
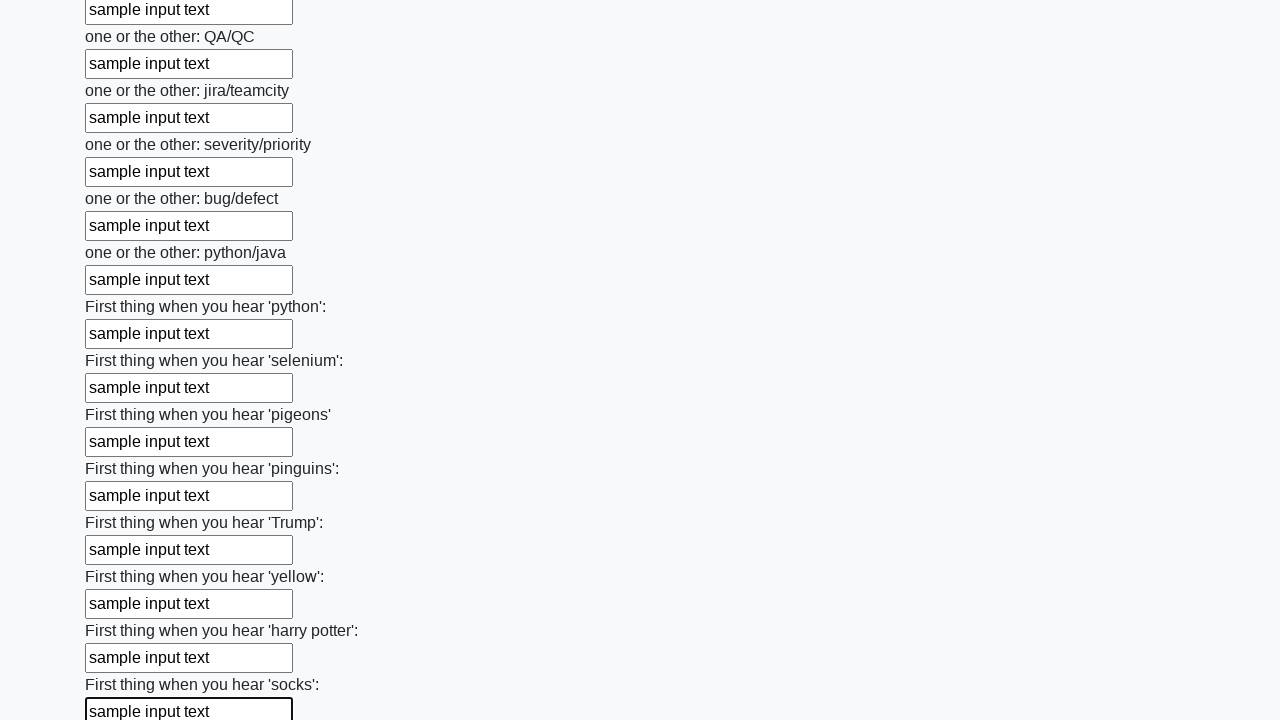

Clicked the submit button at (123, 611) on .btn
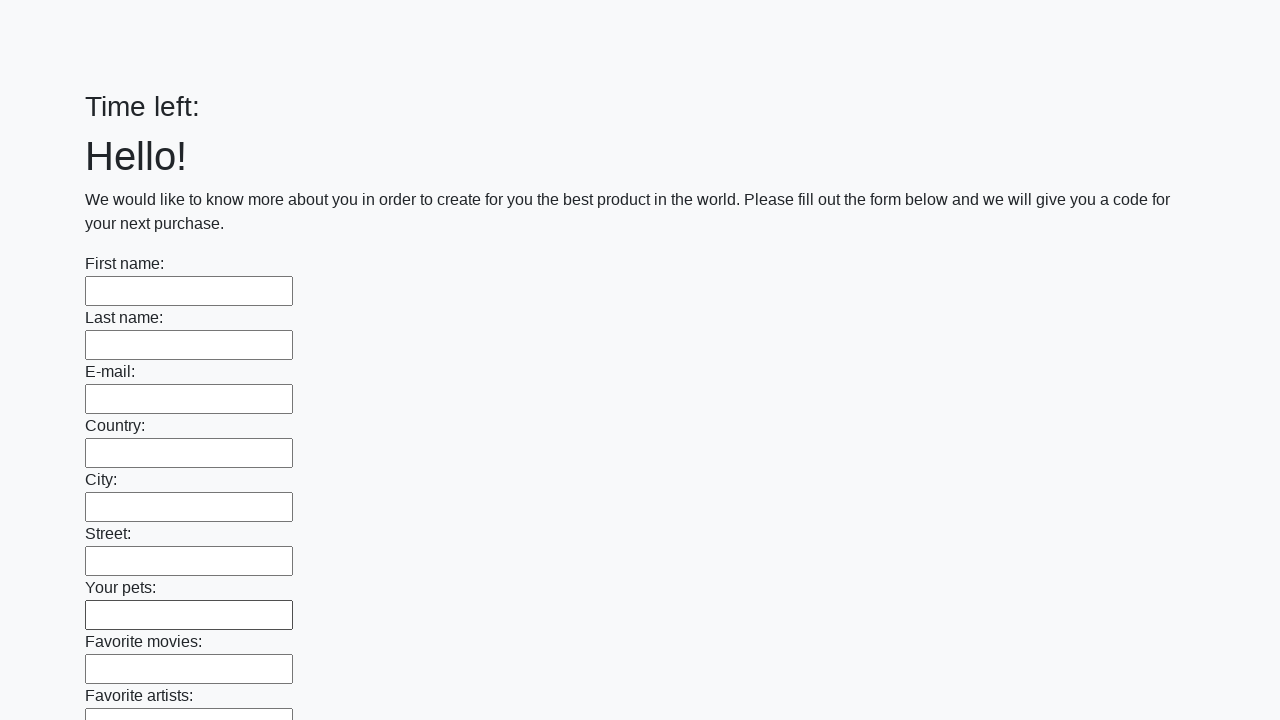

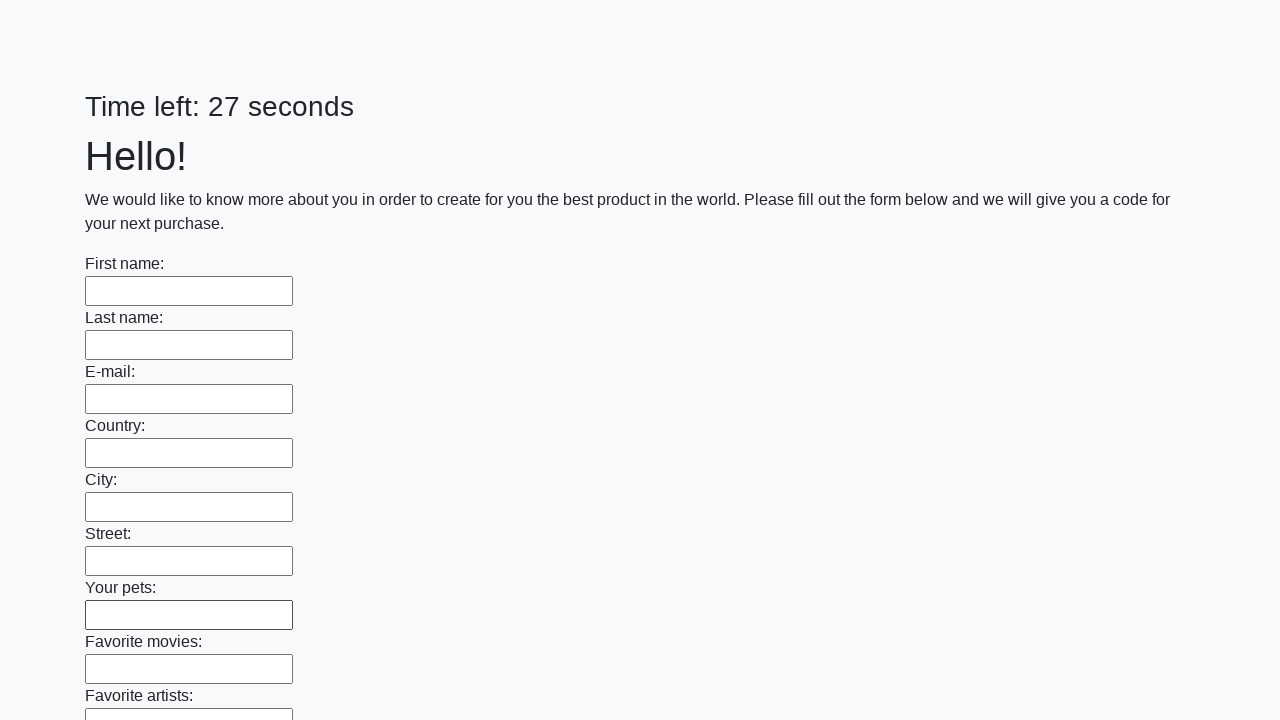